Tests that the "newest" page on Hacker News displays articles in chronological order (newest first) by navigating through the first two pages and verifying timestamps are non-increasing.

Starting URL: https://news.ycombinator.com/newest

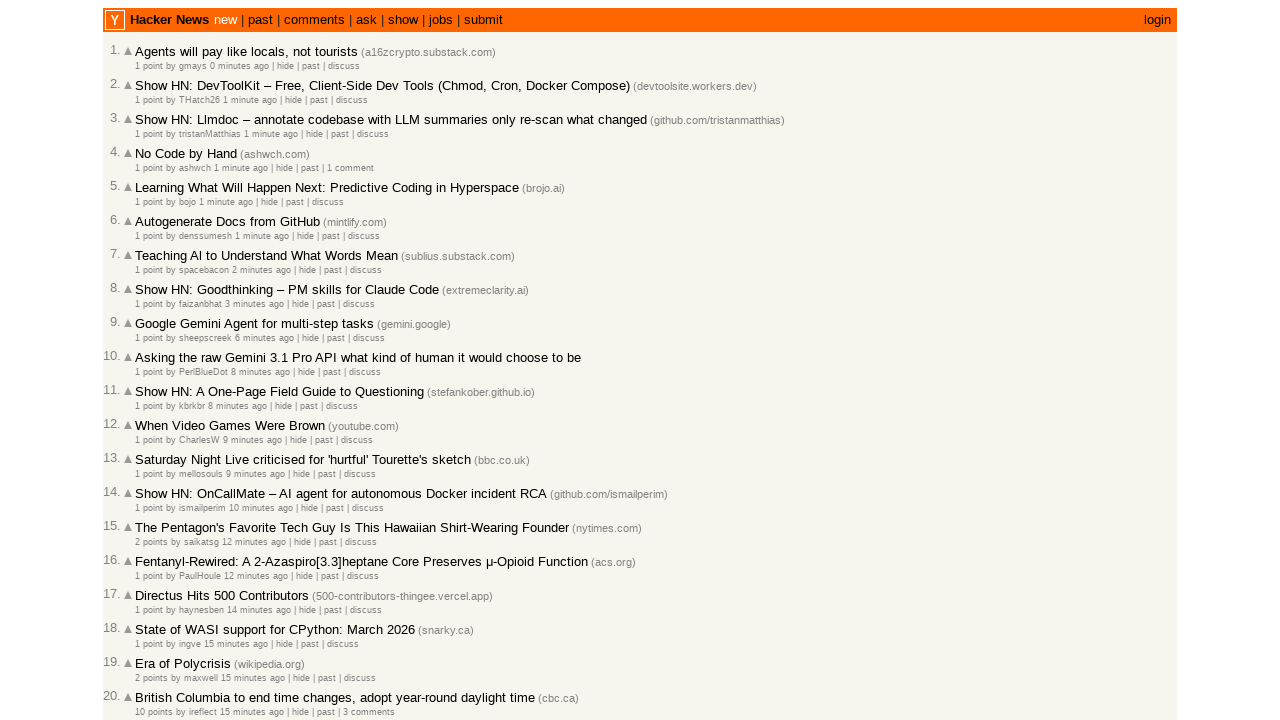

Waited for article rows to load on page 1
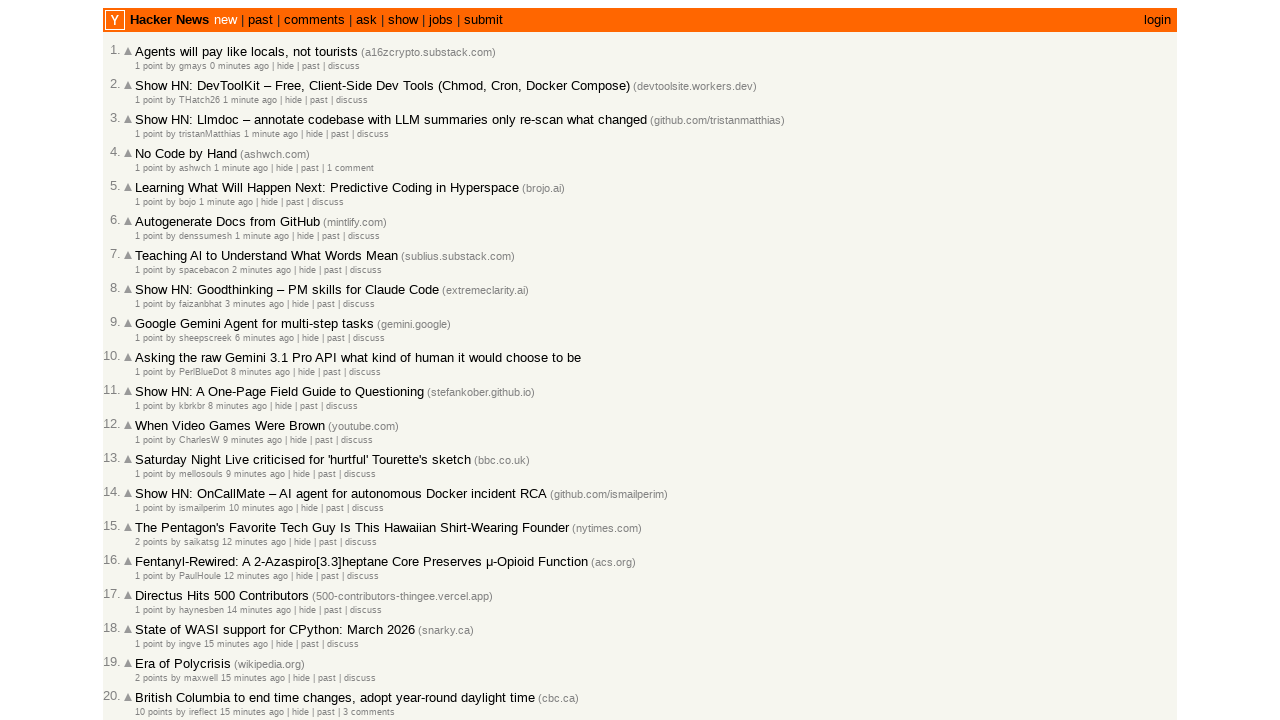

Located all article rows on page 1
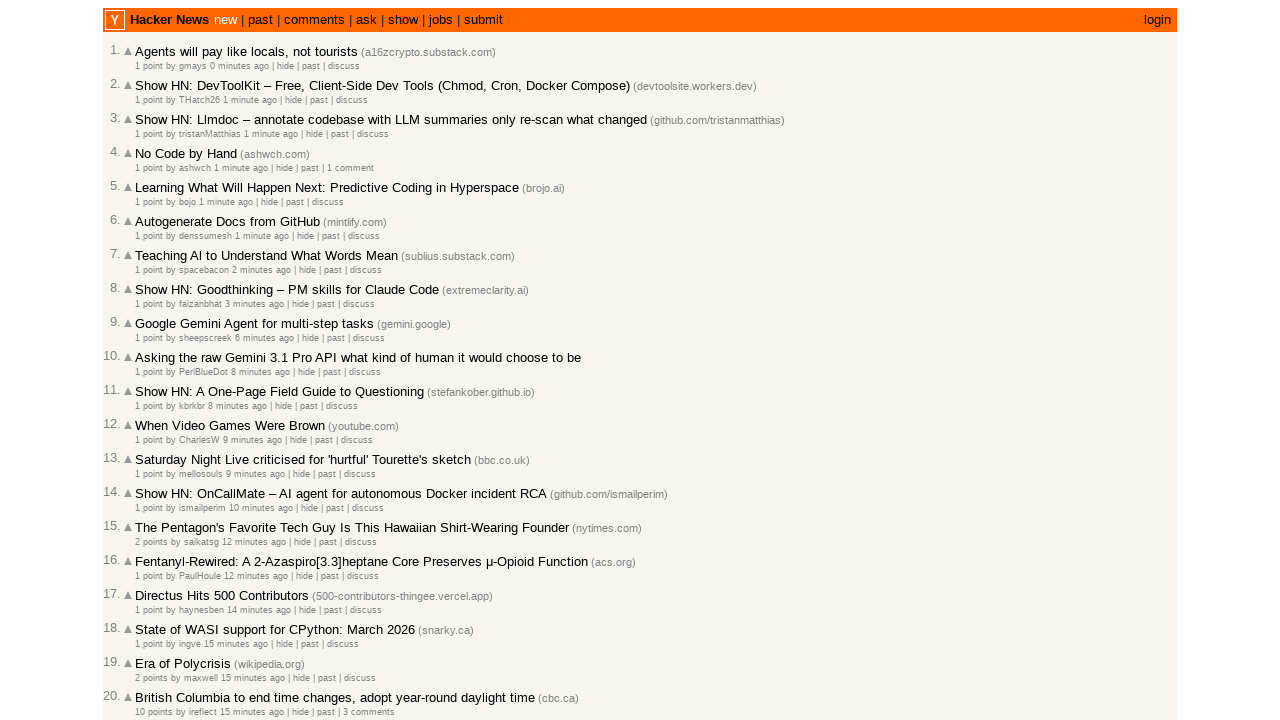

Extracted timestamp from article 1 on page 1
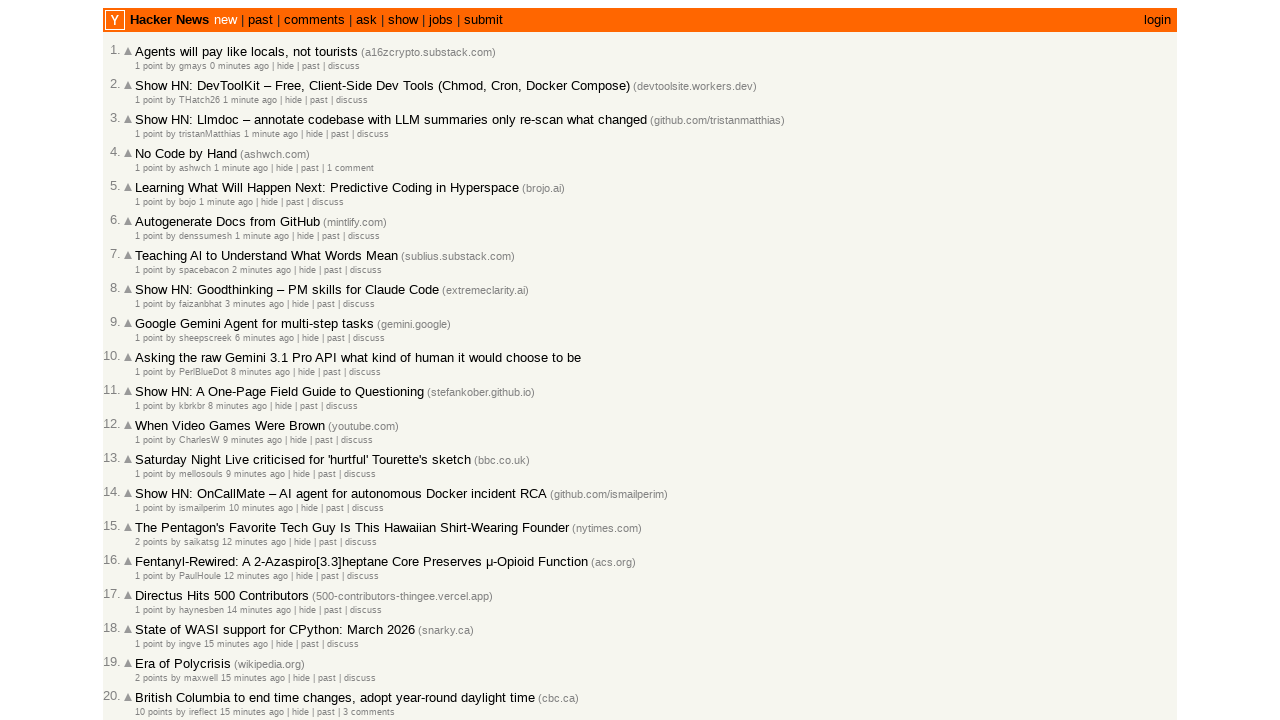

Extracted timestamp from article 2 on page 1
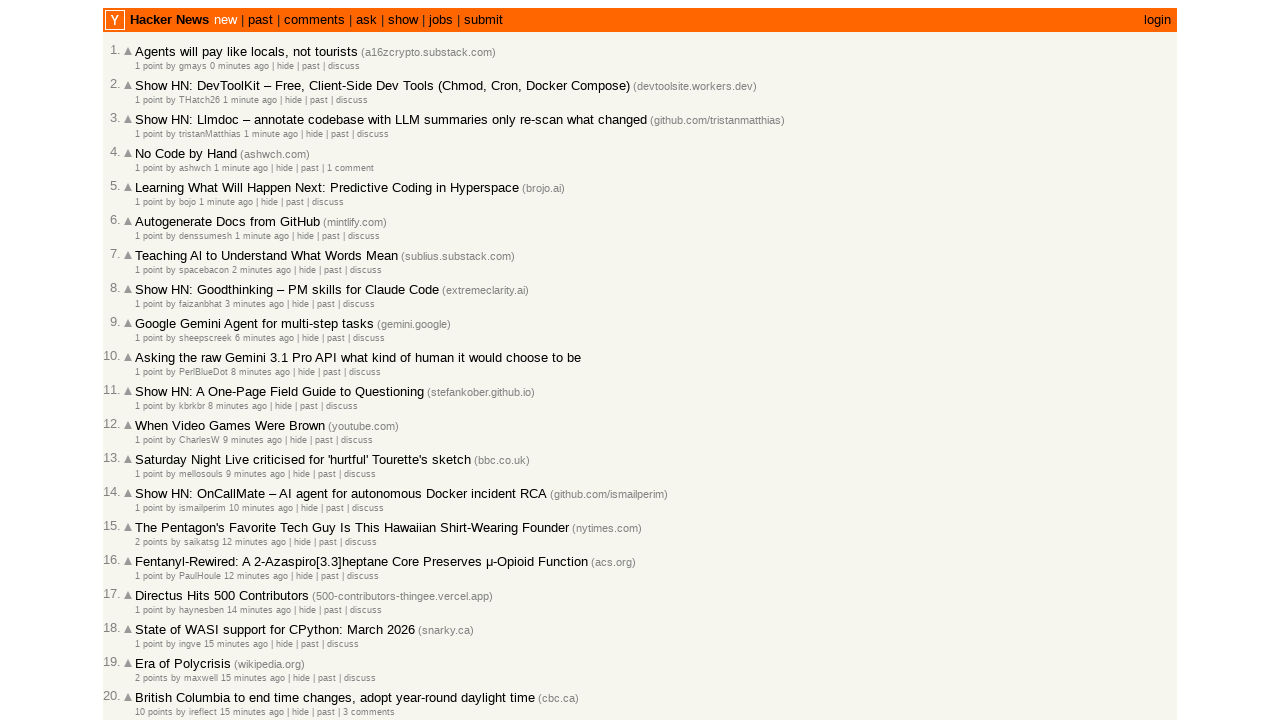

Extracted timestamp from article 3 on page 1
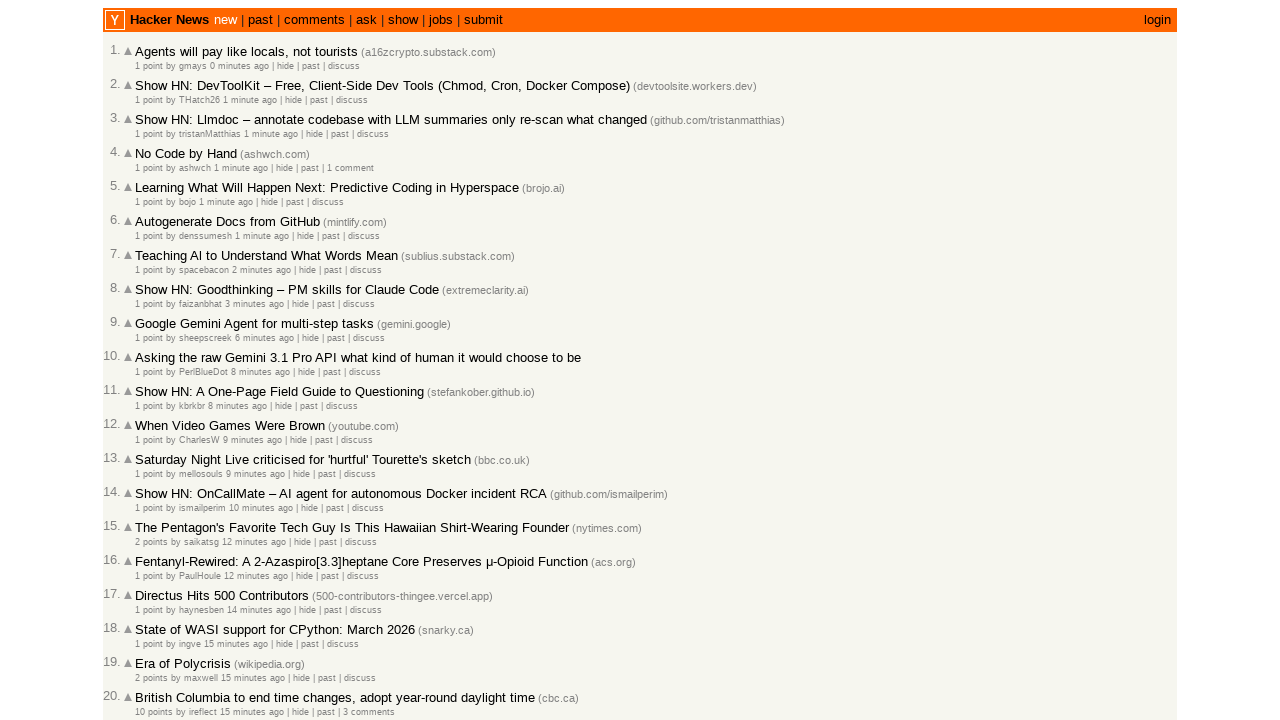

Extracted timestamp from article 4 on page 1
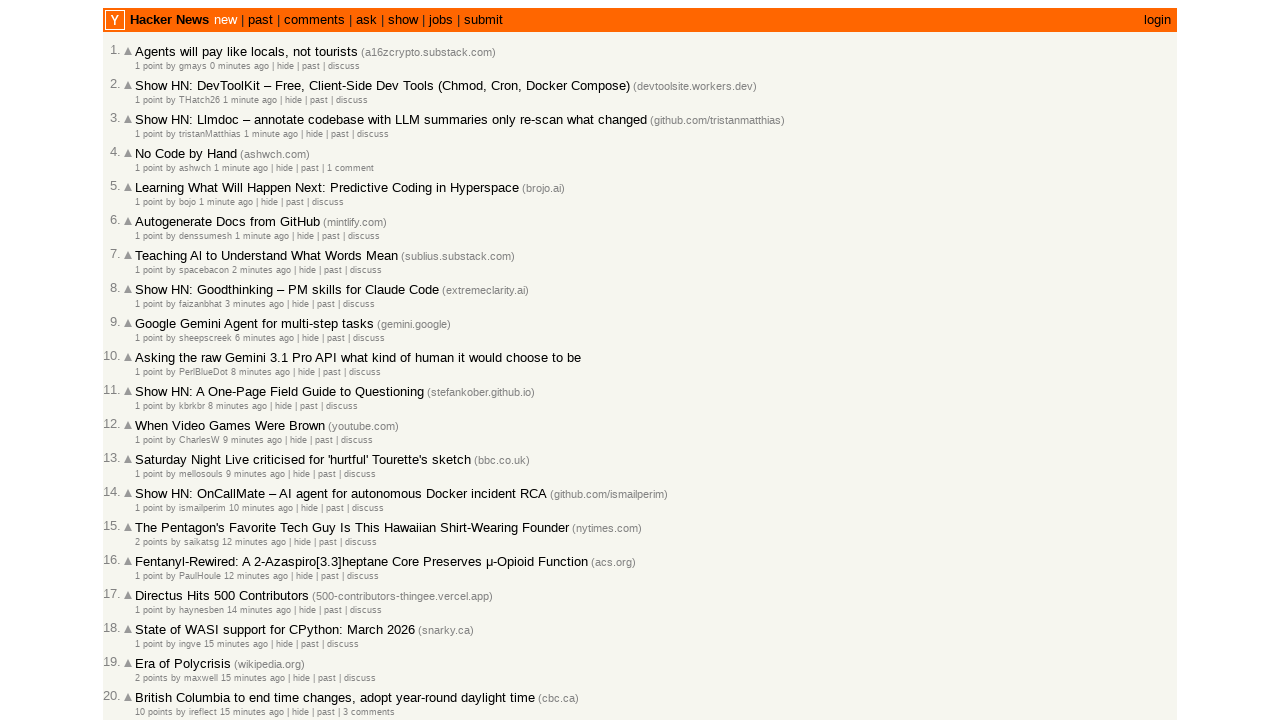

Extracted timestamp from article 5 on page 1
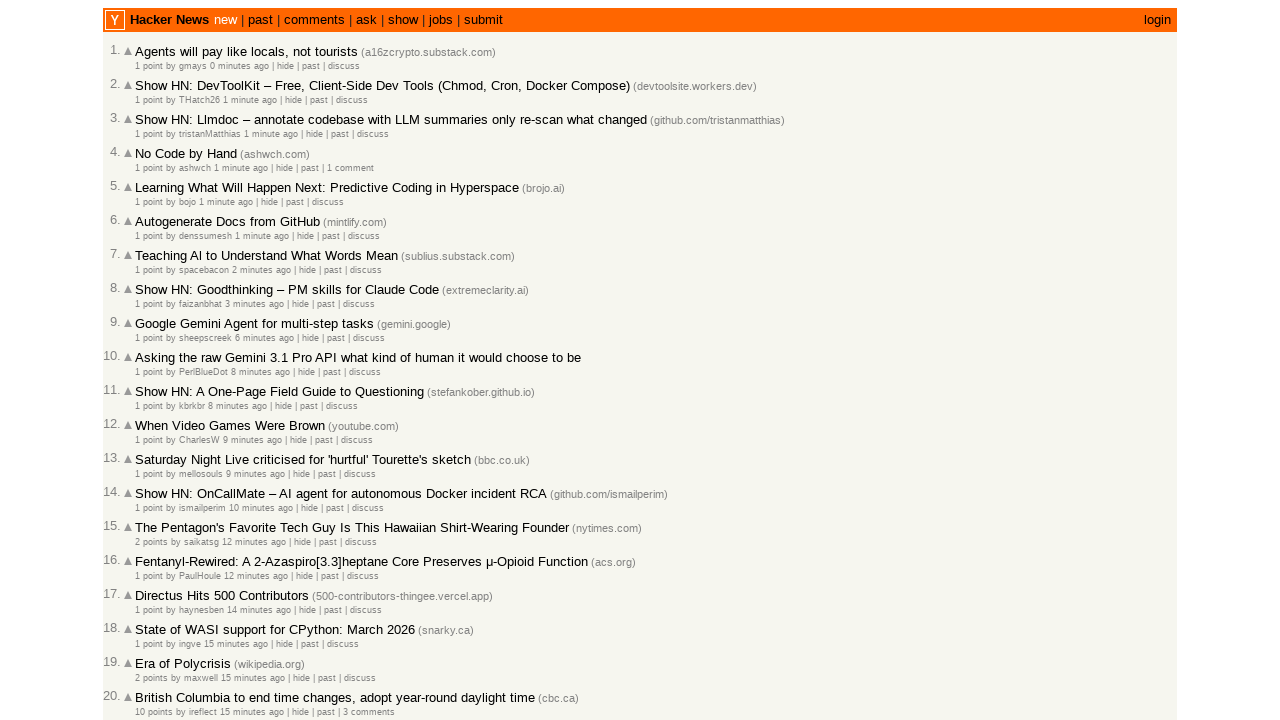

Extracted timestamp from article 6 on page 1
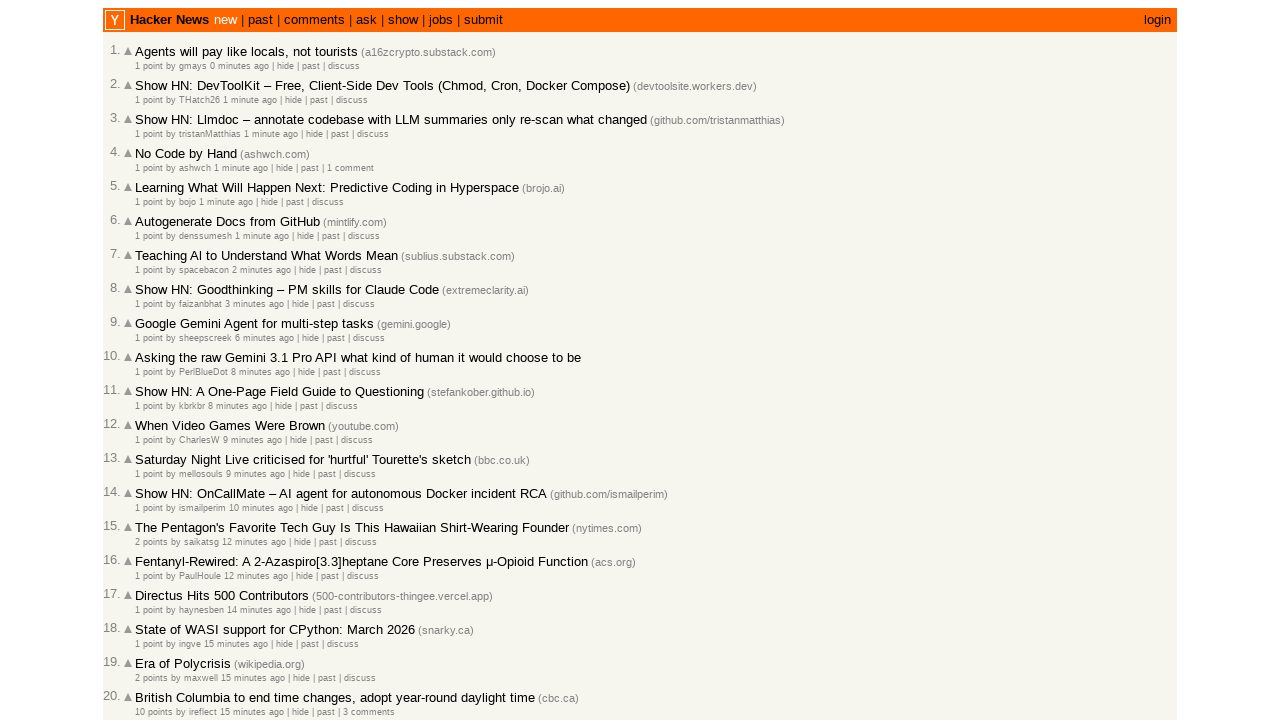

Extracted timestamp from article 7 on page 1
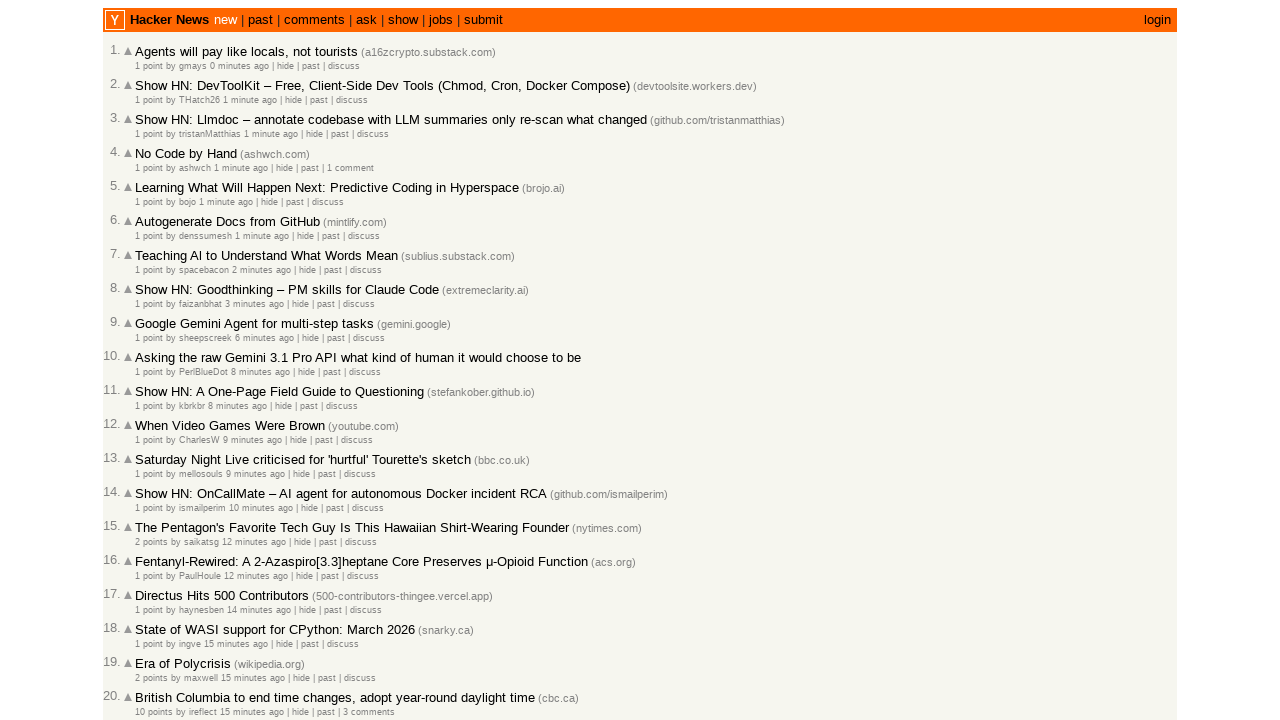

Extracted timestamp from article 8 on page 1
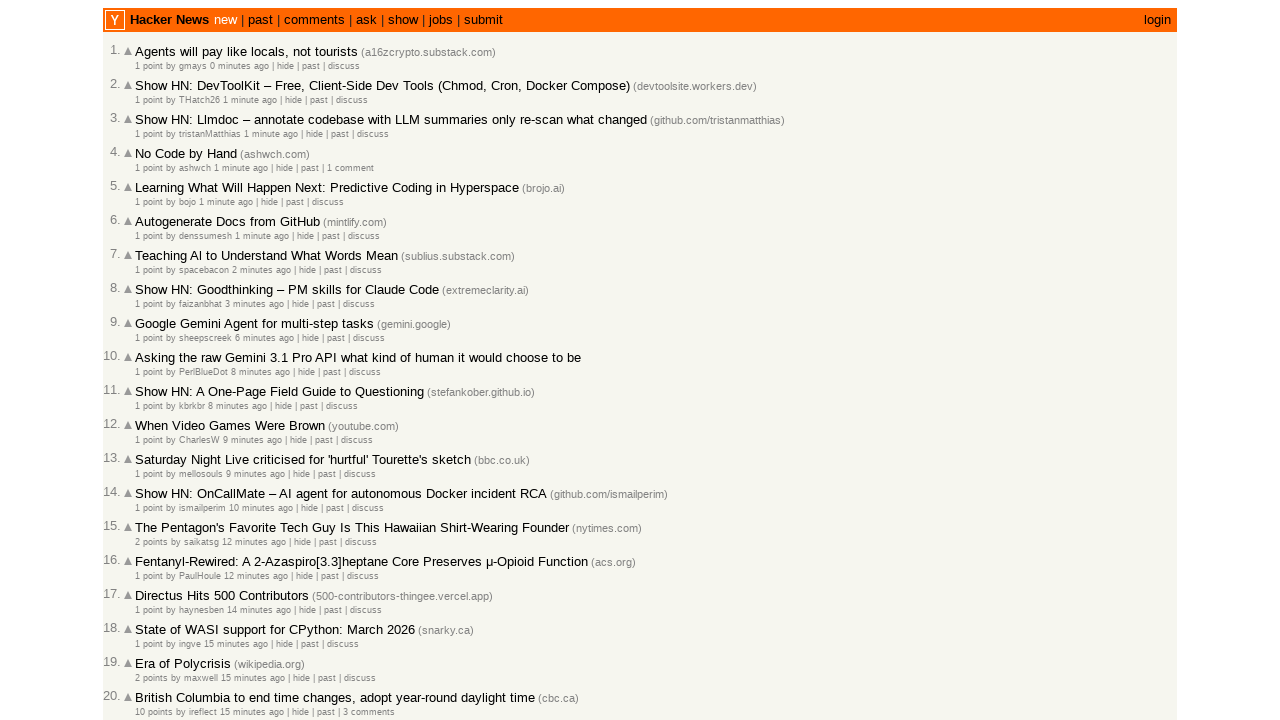

Extracted timestamp from article 9 on page 1
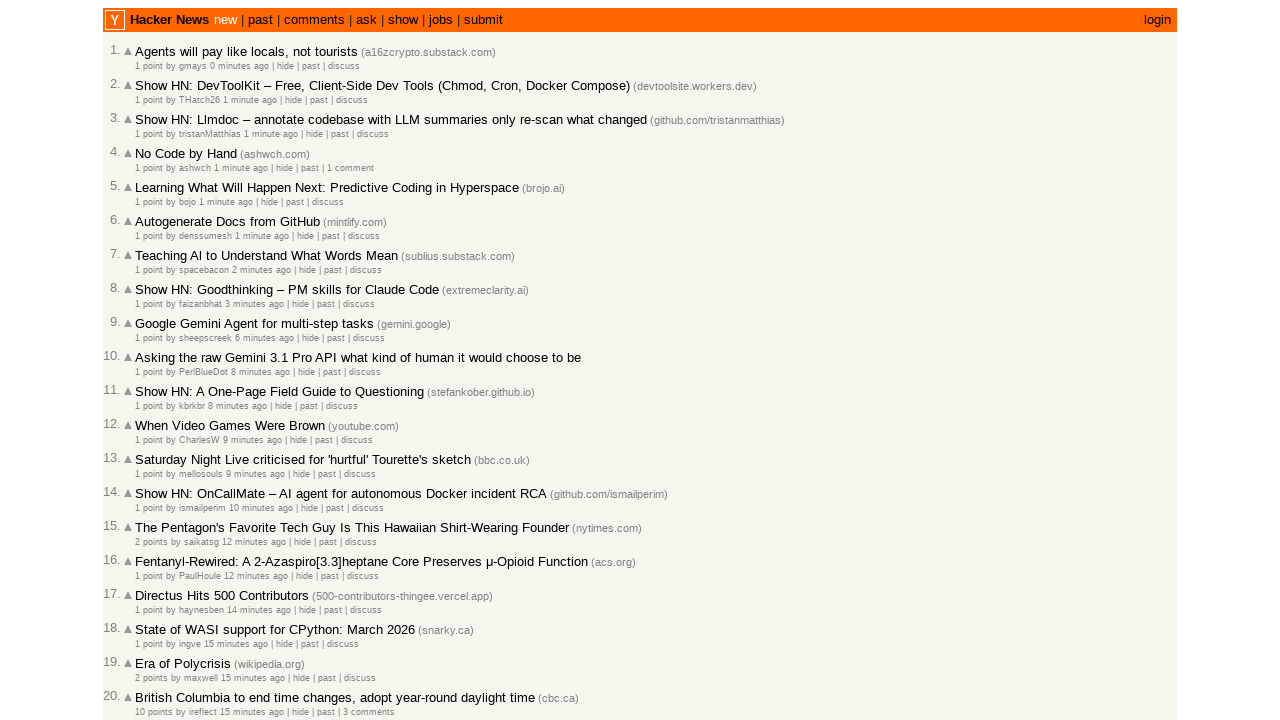

Extracted timestamp from article 10 on page 1
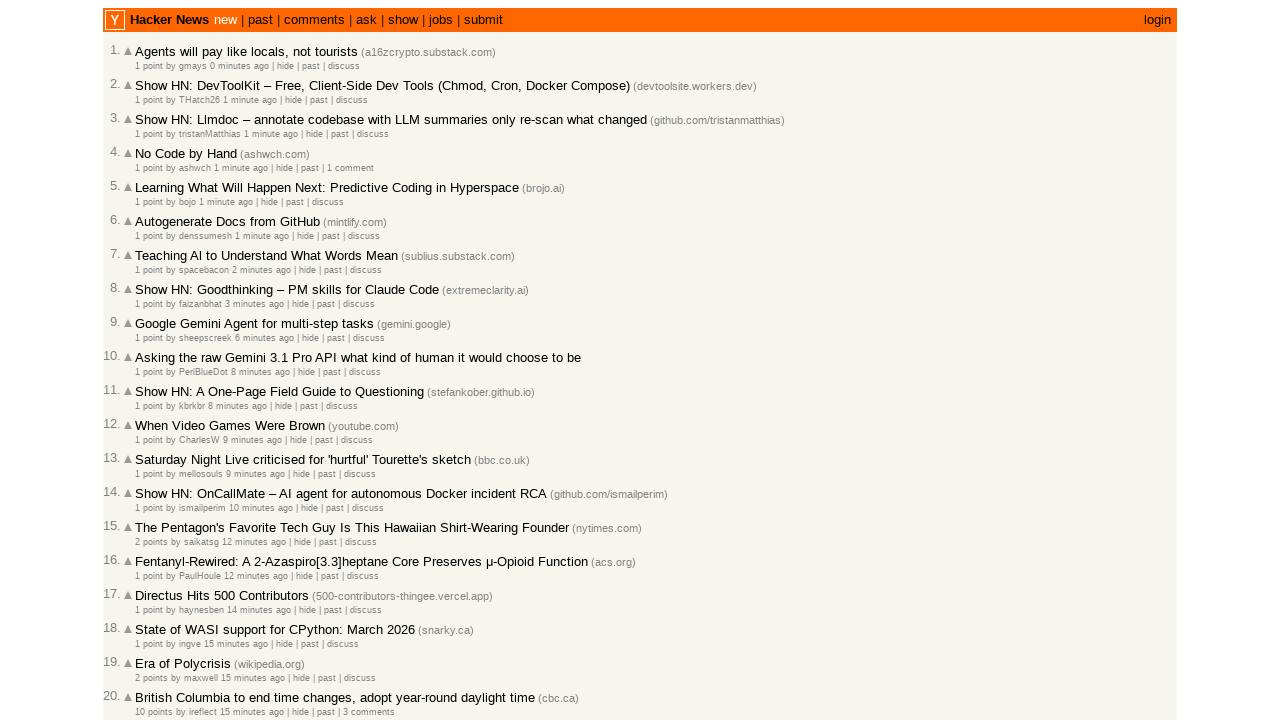

Extracted timestamp from article 11 on page 1
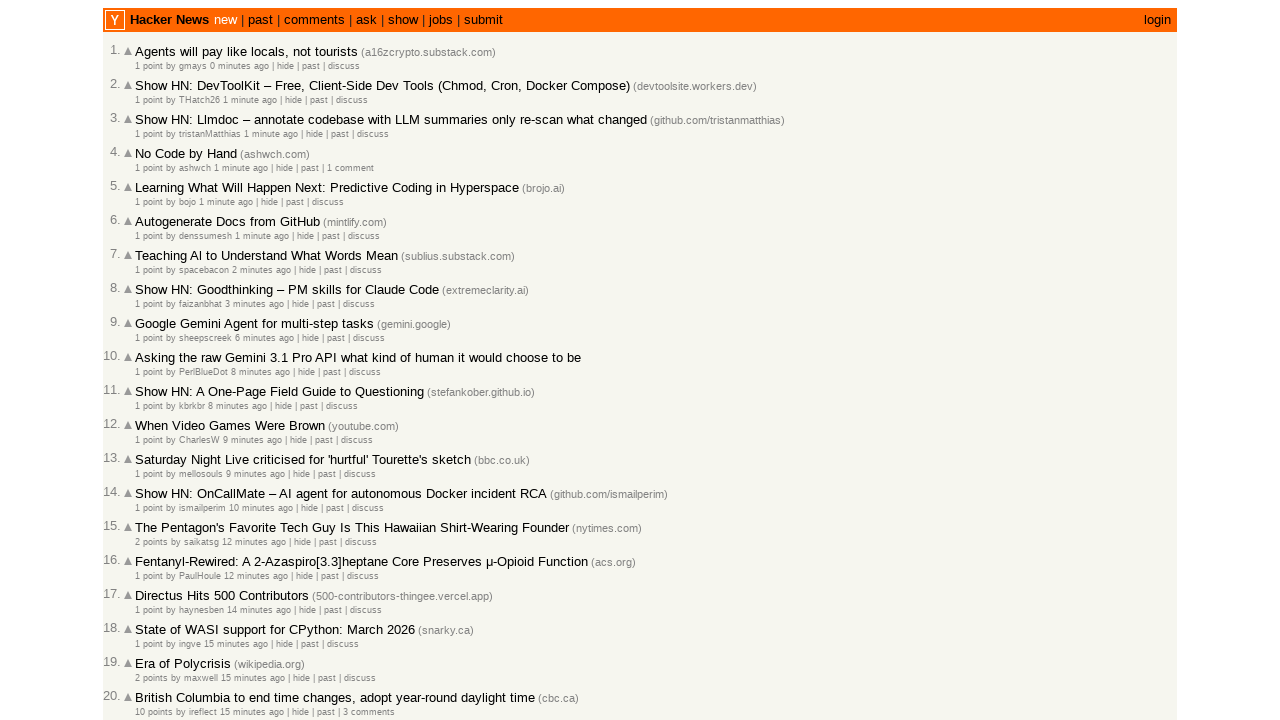

Extracted timestamp from article 12 on page 1
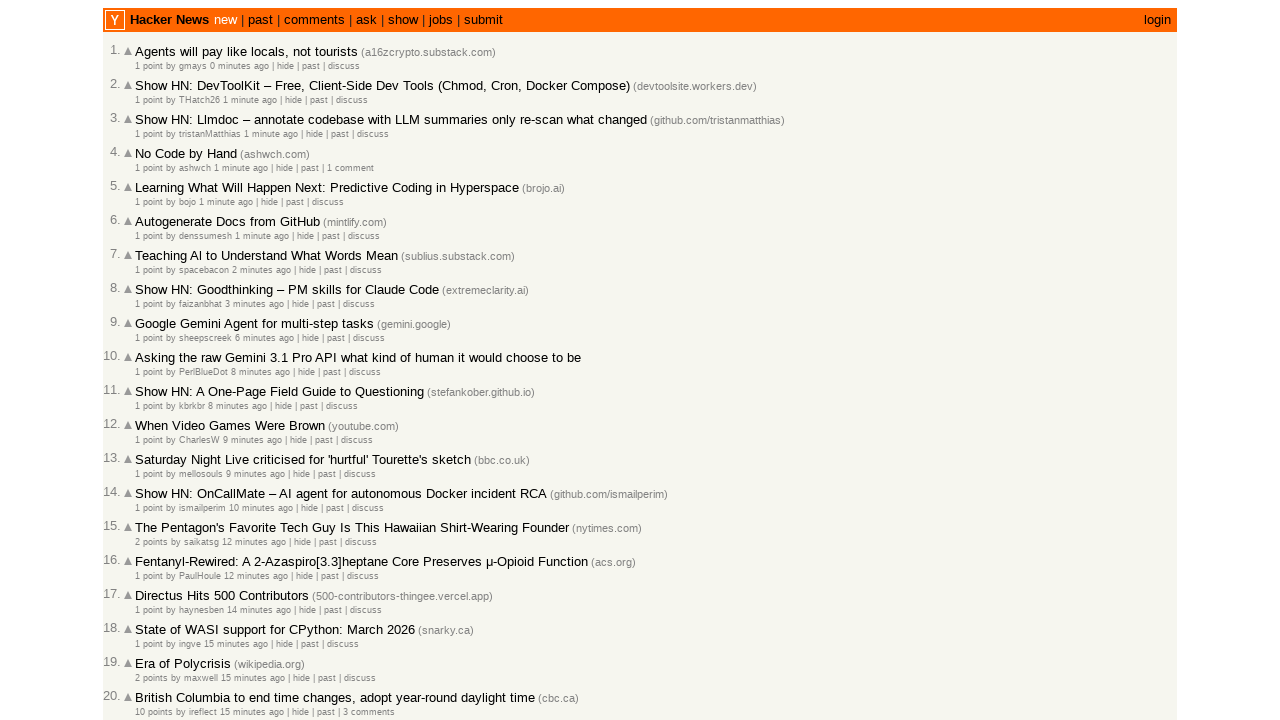

Extracted timestamp from article 13 on page 1
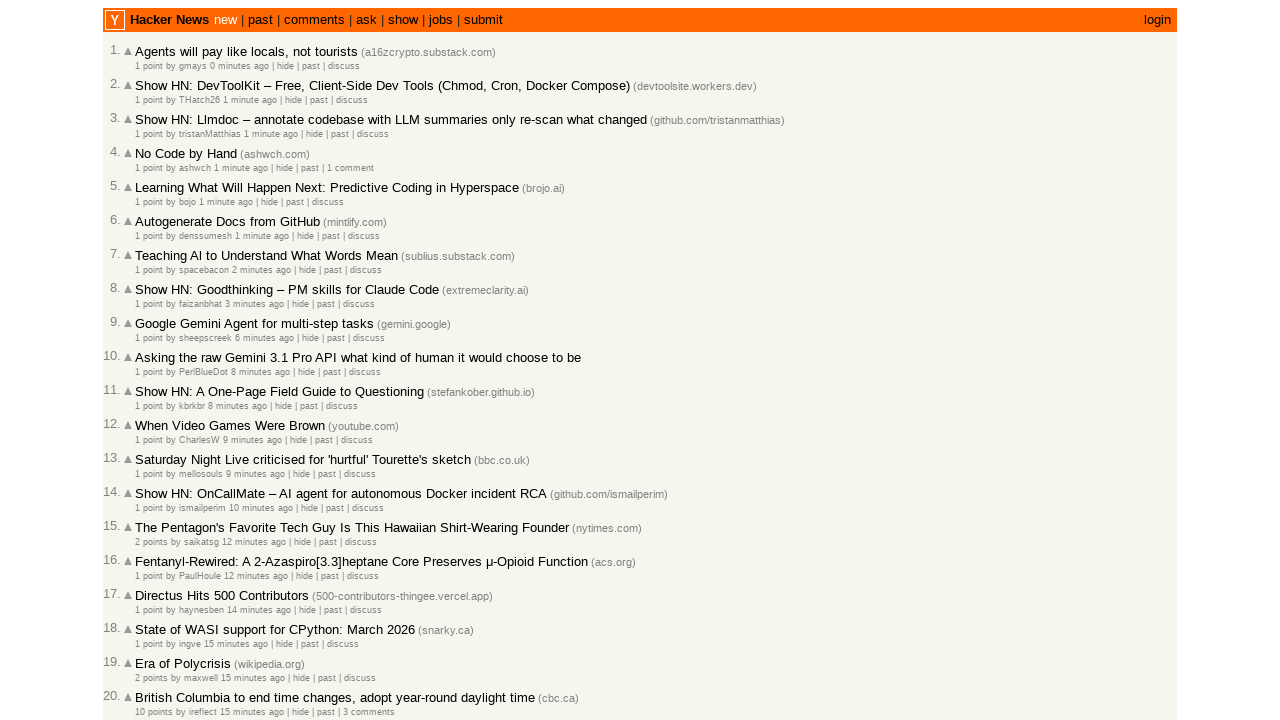

Extracted timestamp from article 14 on page 1
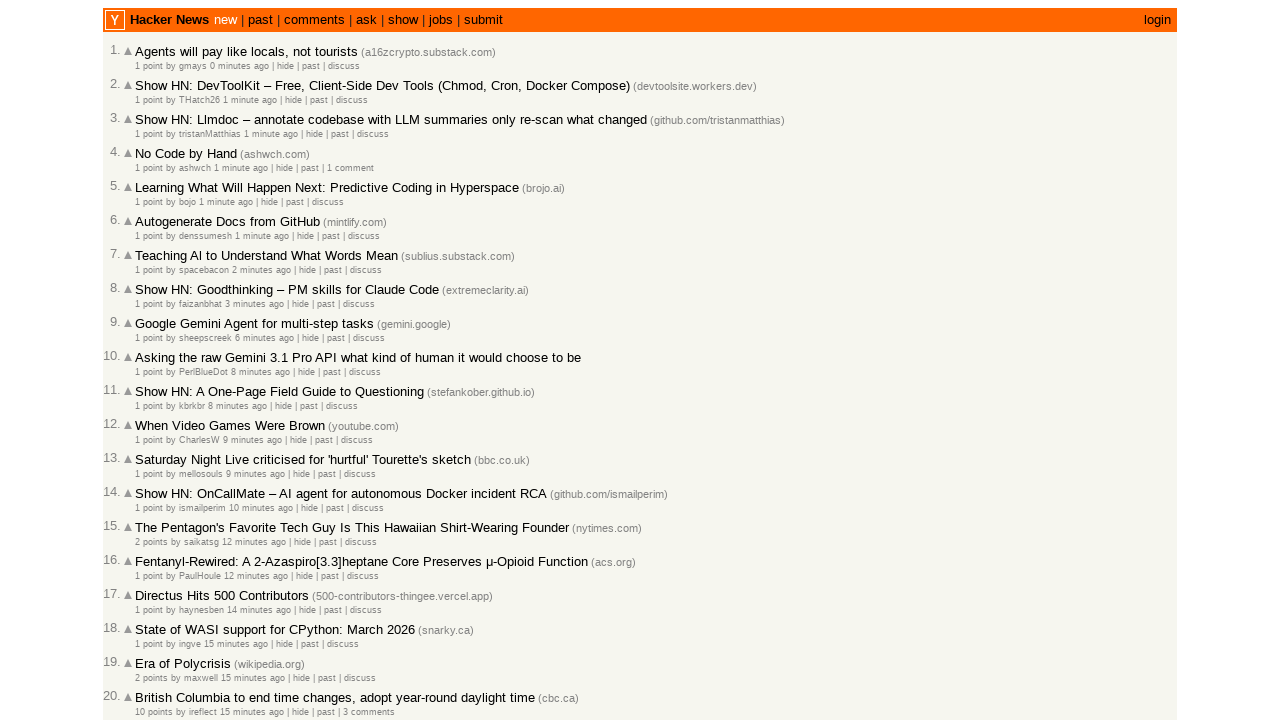

Extracted timestamp from article 15 on page 1
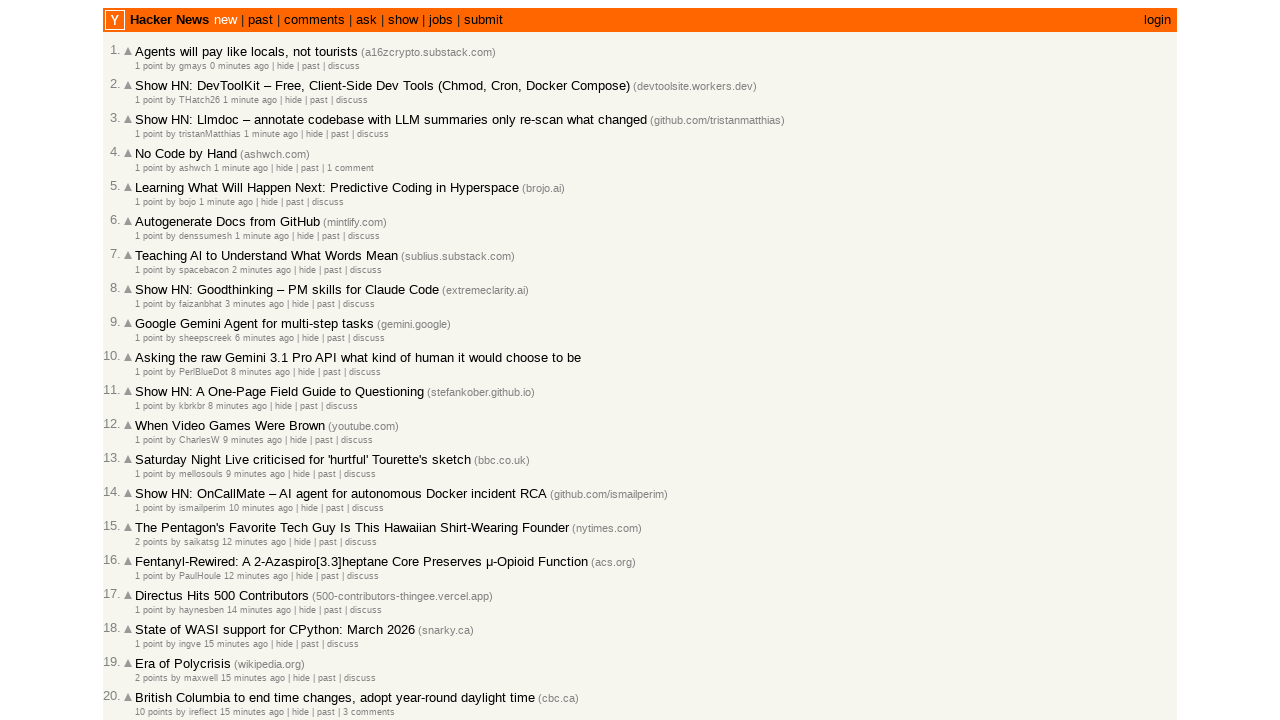

Extracted timestamp from article 16 on page 1
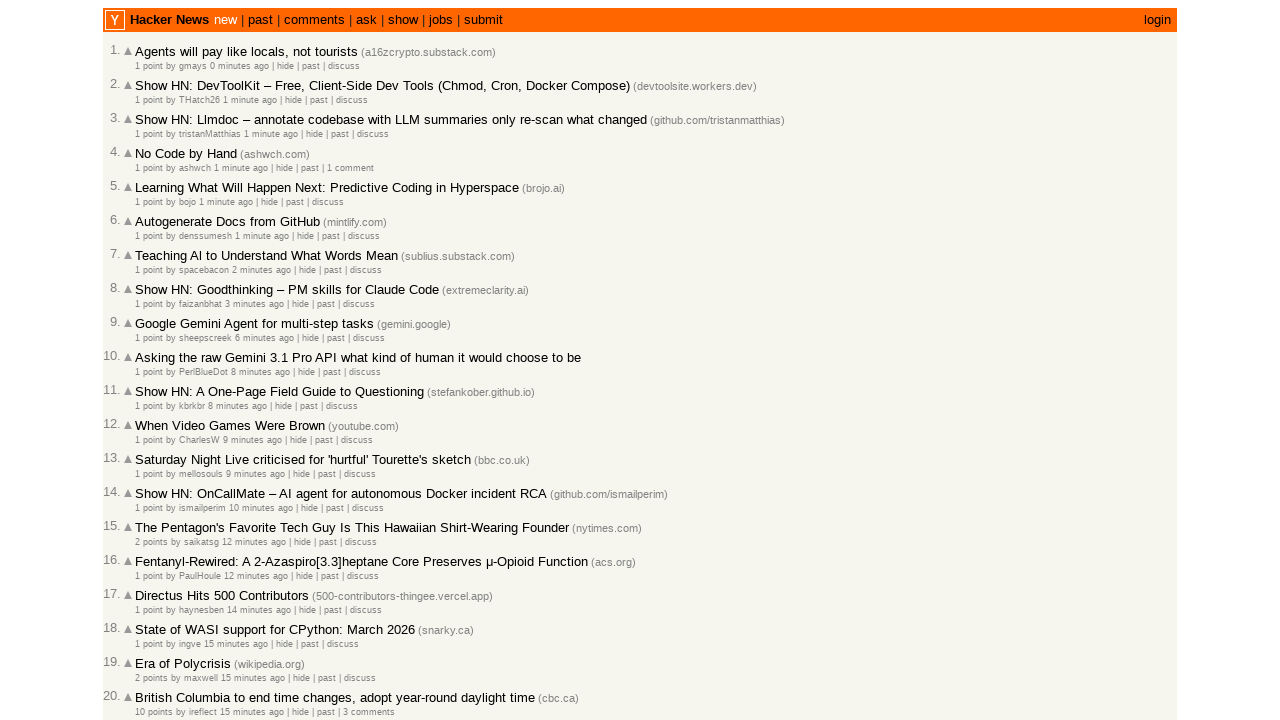

Extracted timestamp from article 17 on page 1
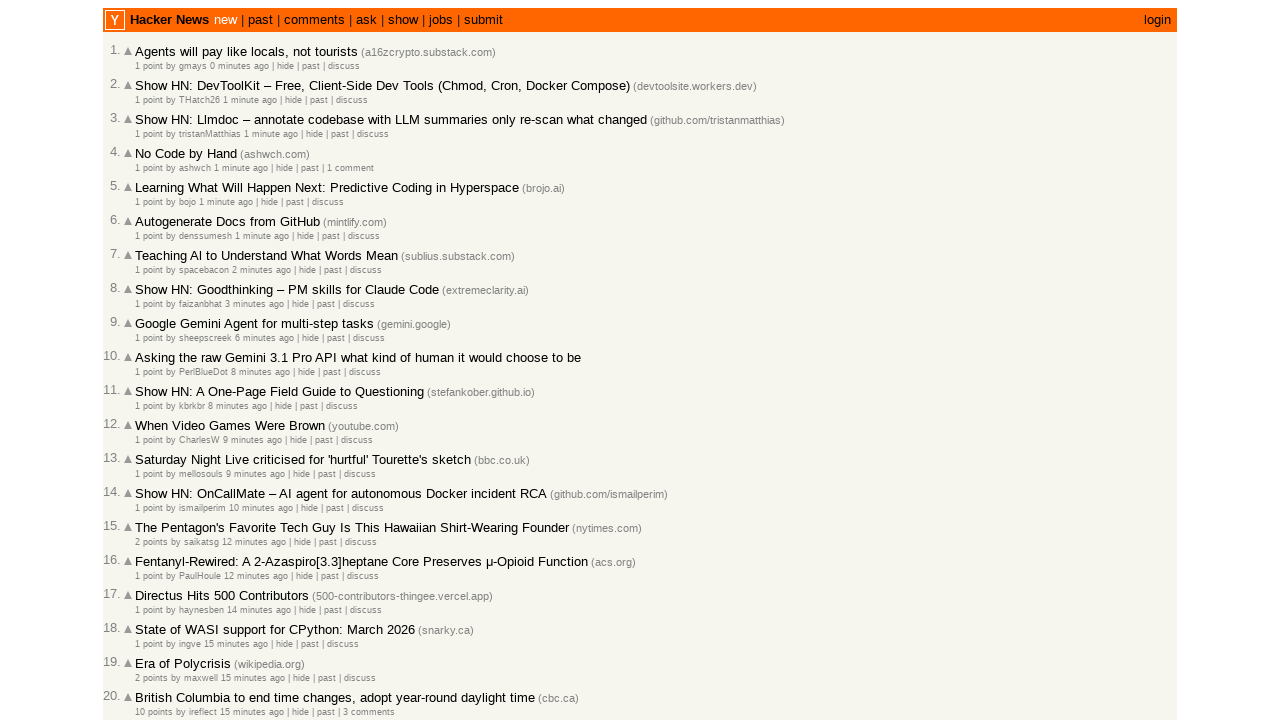

Extracted timestamp from article 18 on page 1
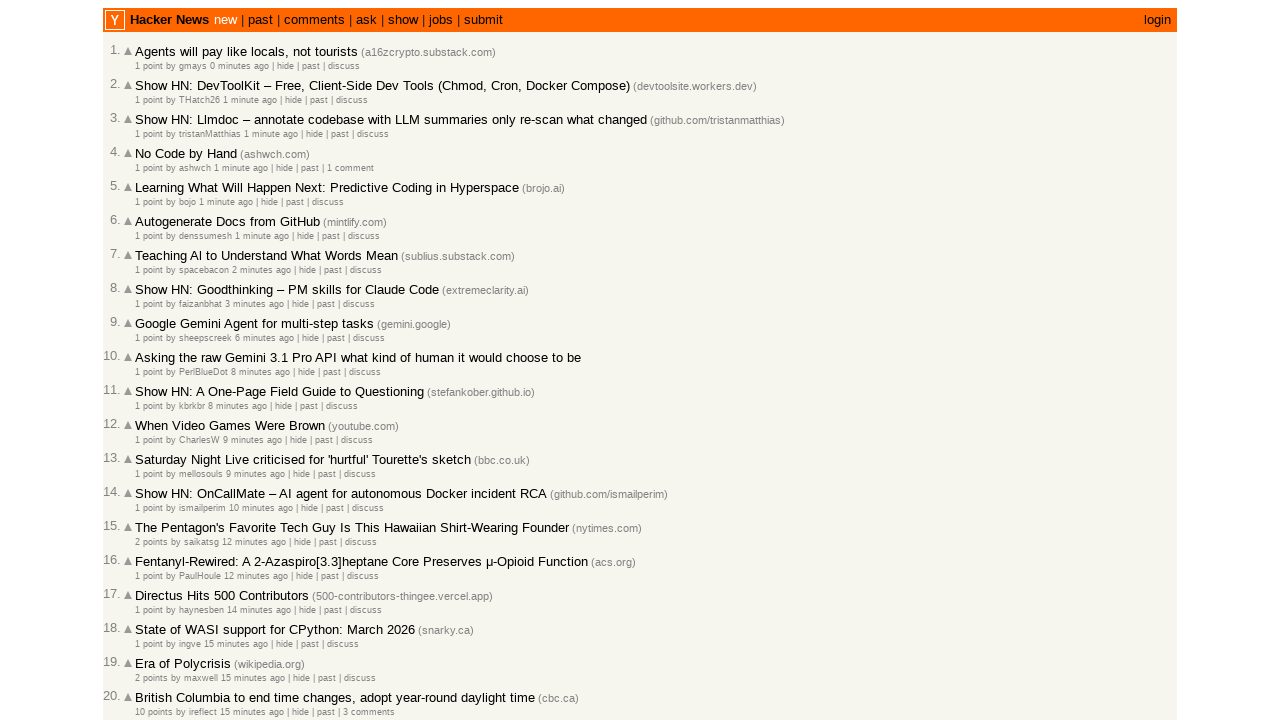

Extracted timestamp from article 19 on page 1
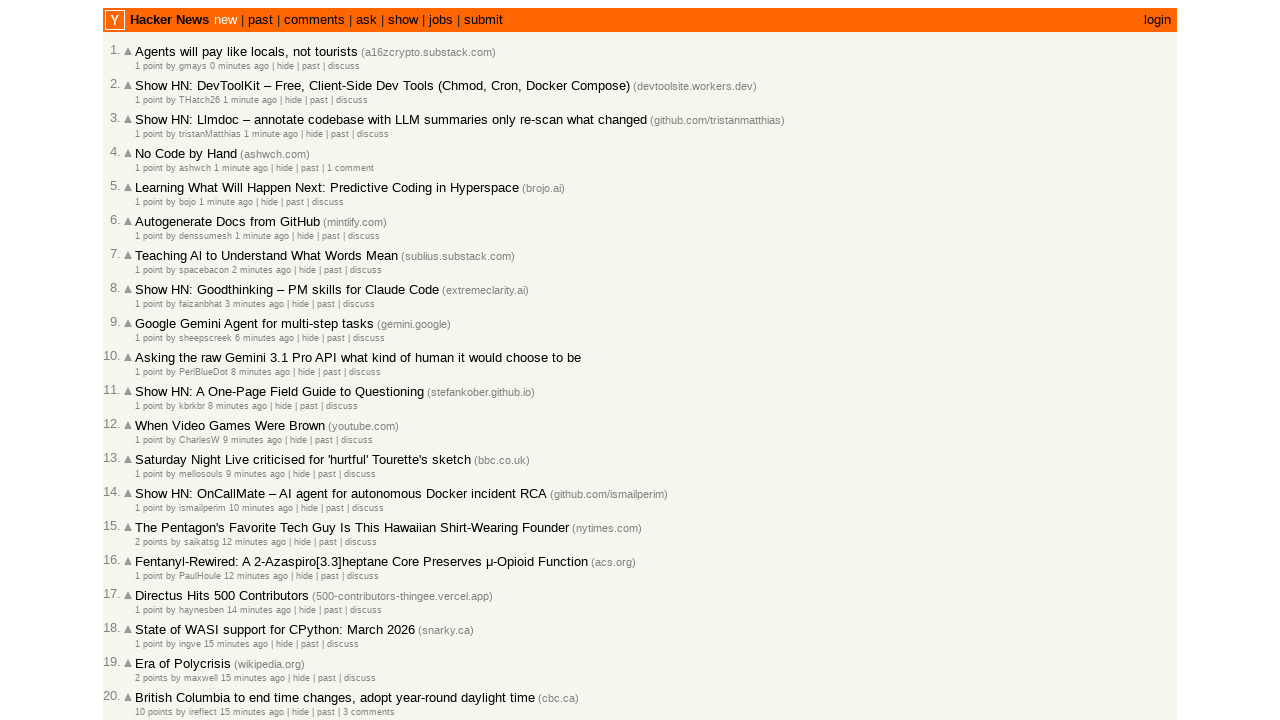

Extracted timestamp from article 20 on page 1
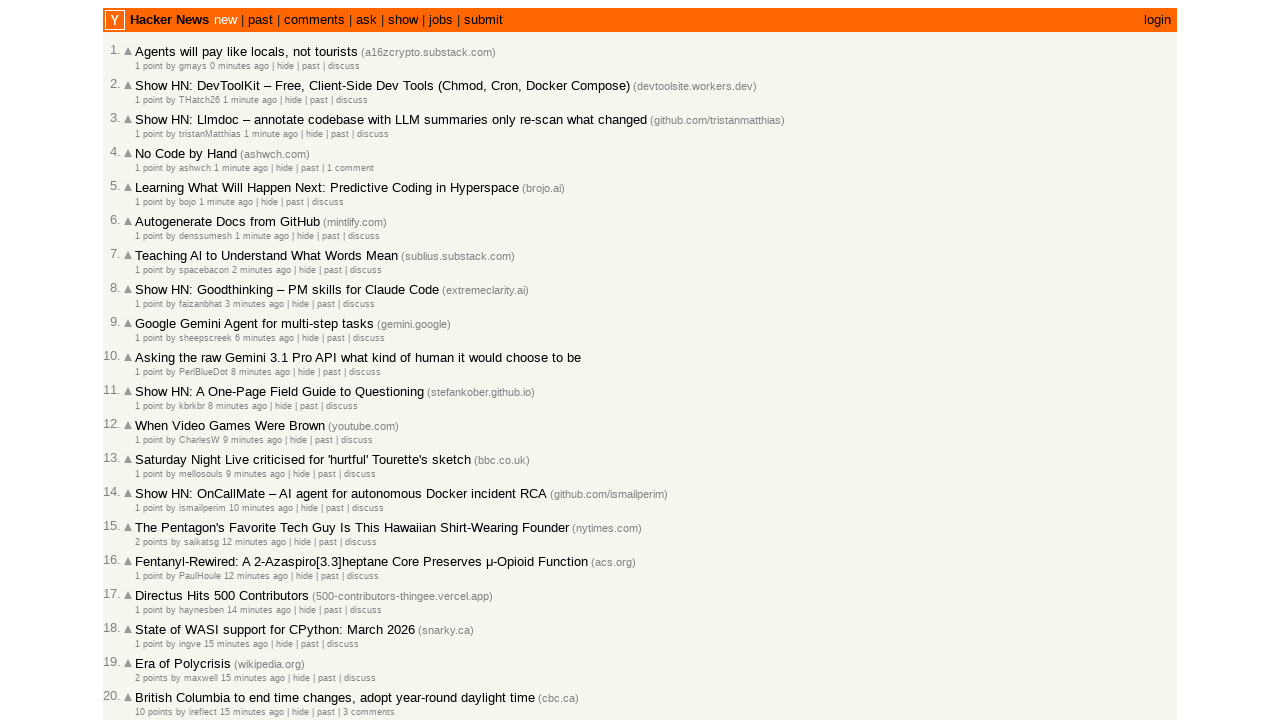

Extracted timestamp from article 21 on page 1
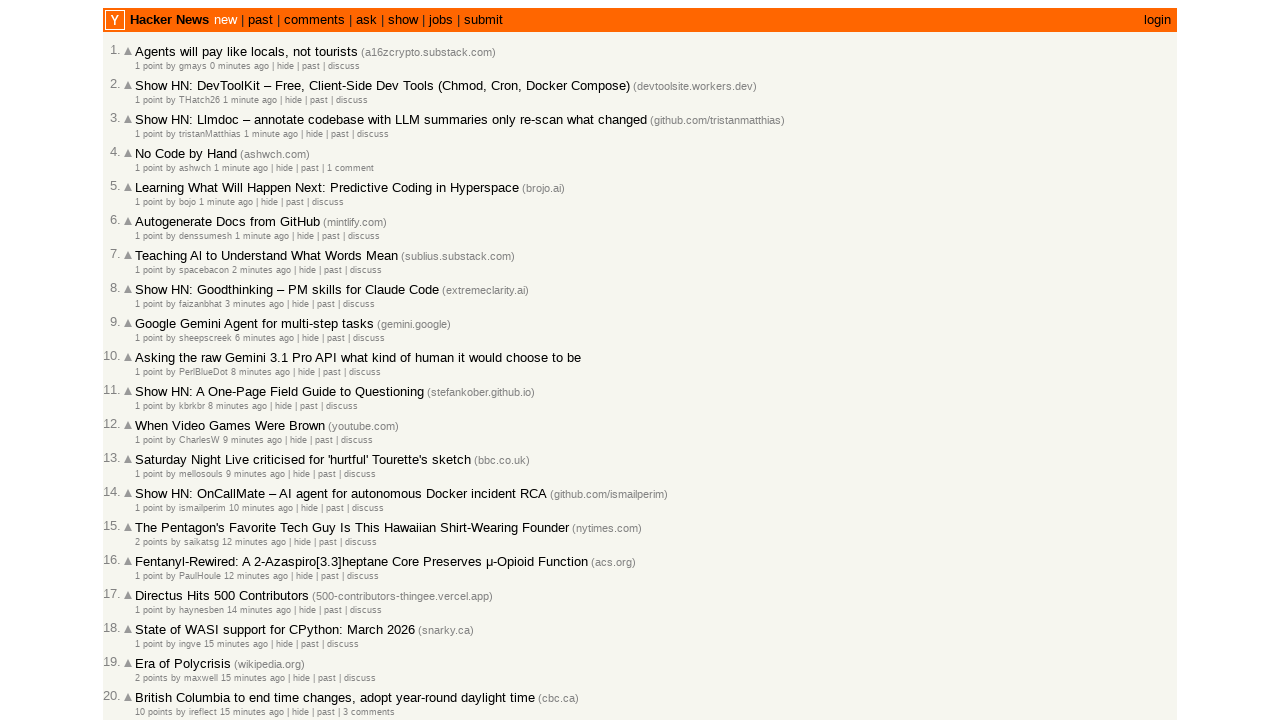

Extracted timestamp from article 22 on page 1
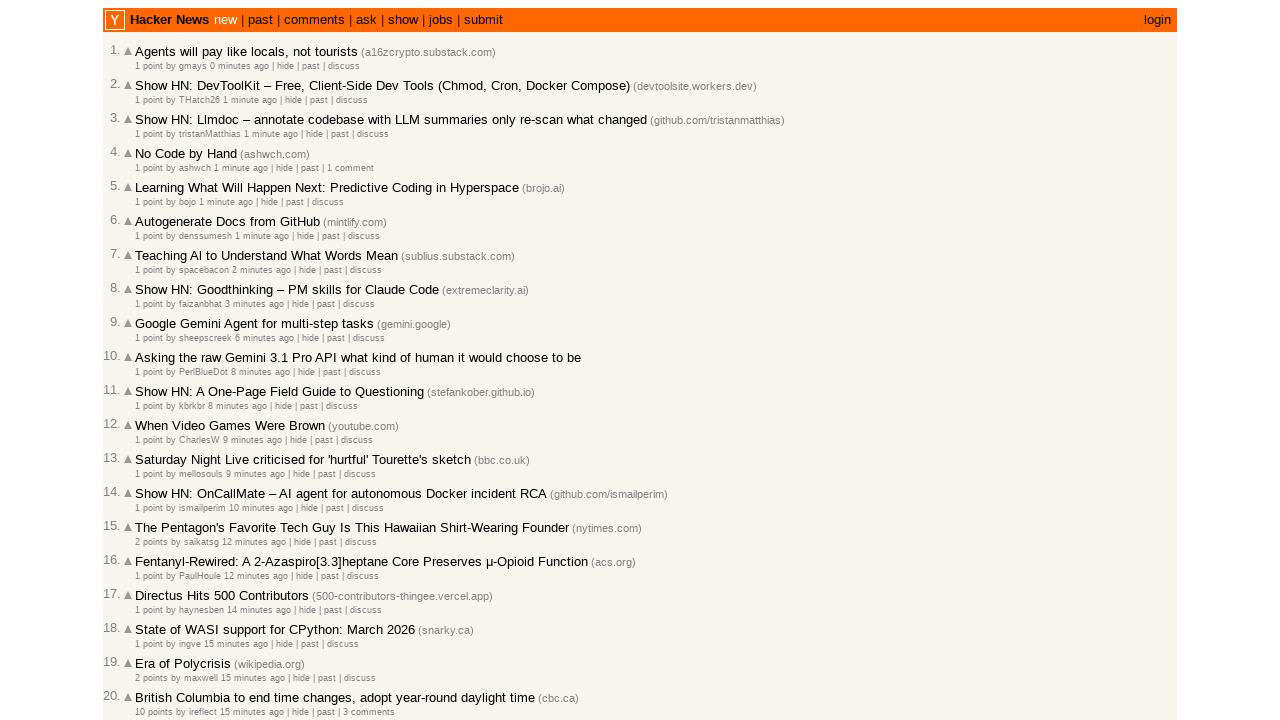

Extracted timestamp from article 23 on page 1
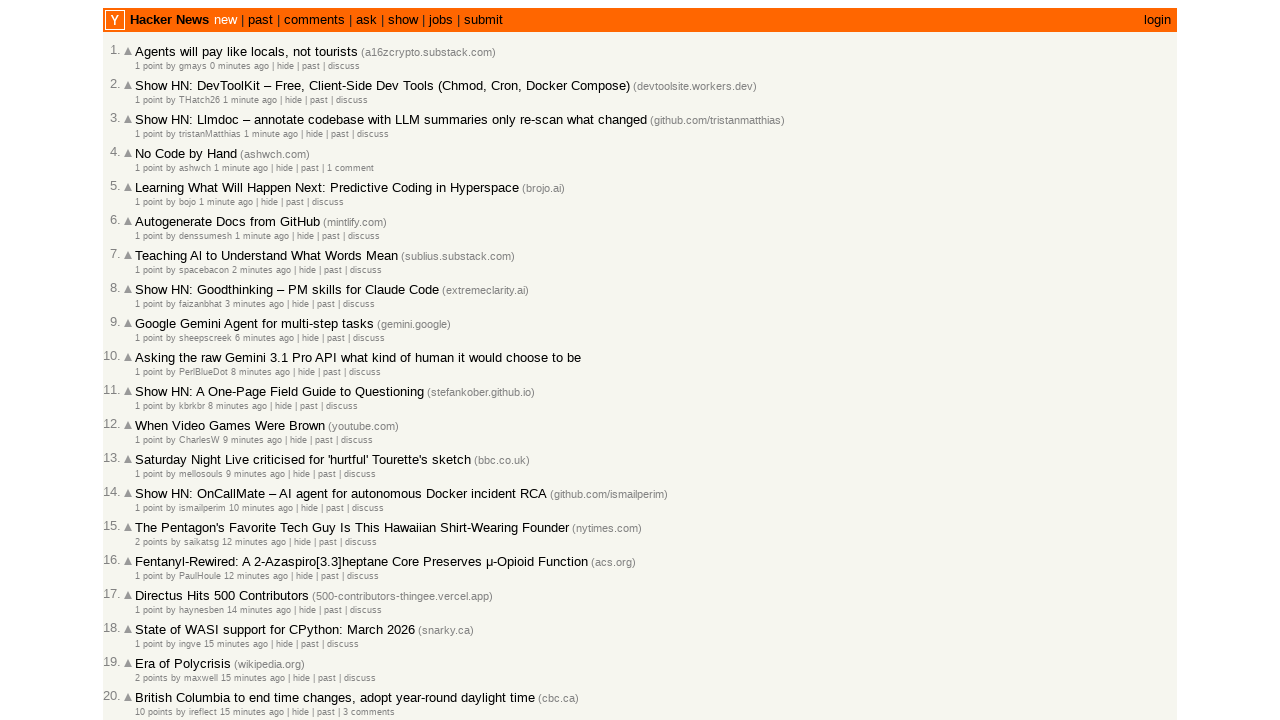

Extracted timestamp from article 24 on page 1
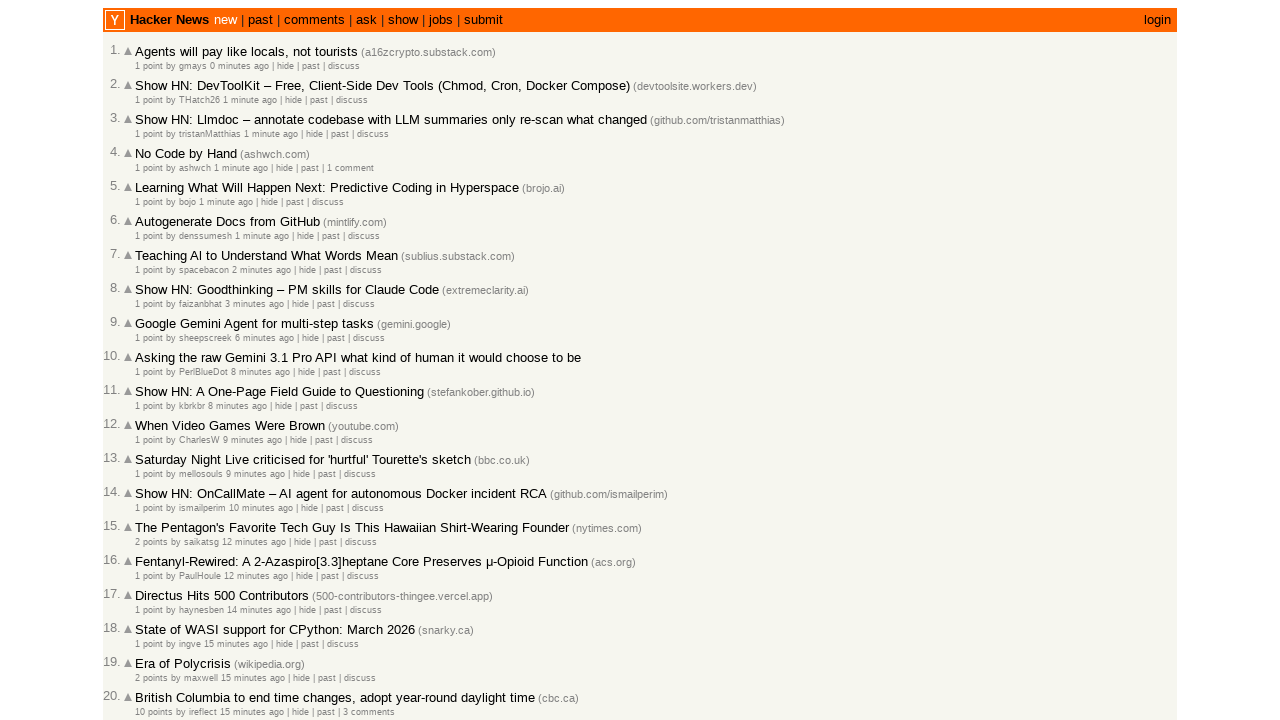

Extracted timestamp from article 25 on page 1
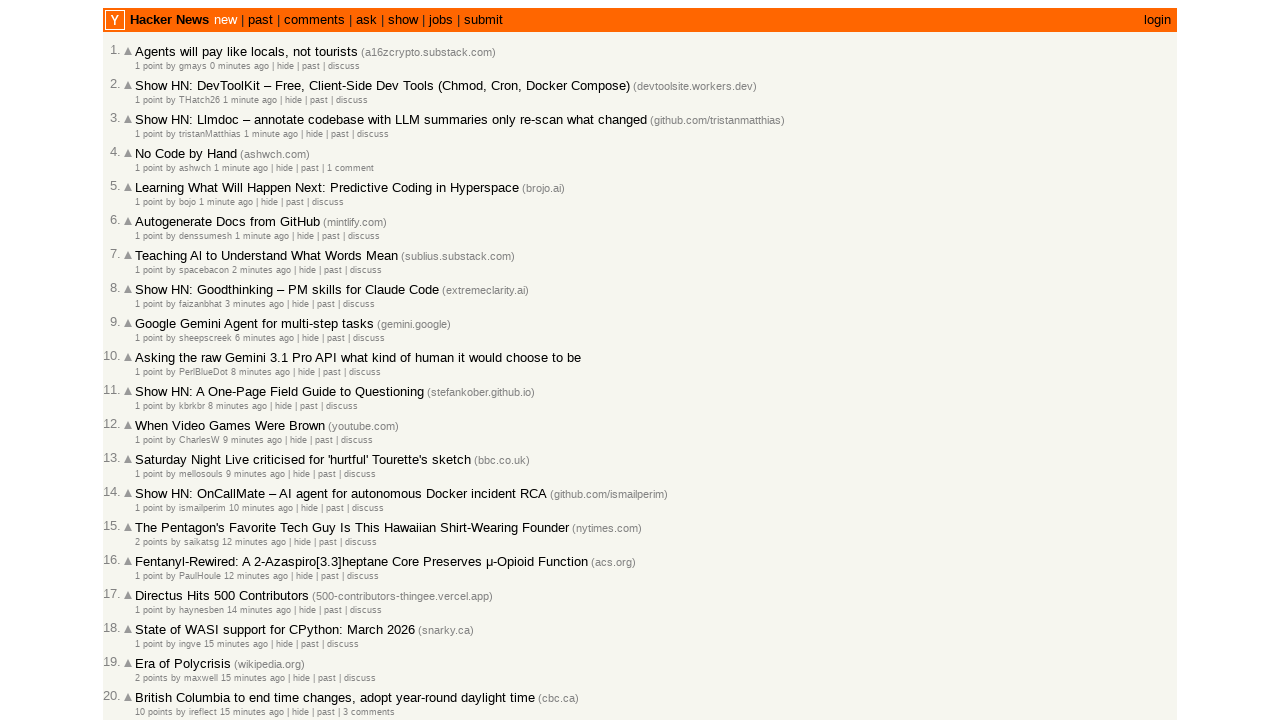

Extracted timestamp from article 26 on page 1
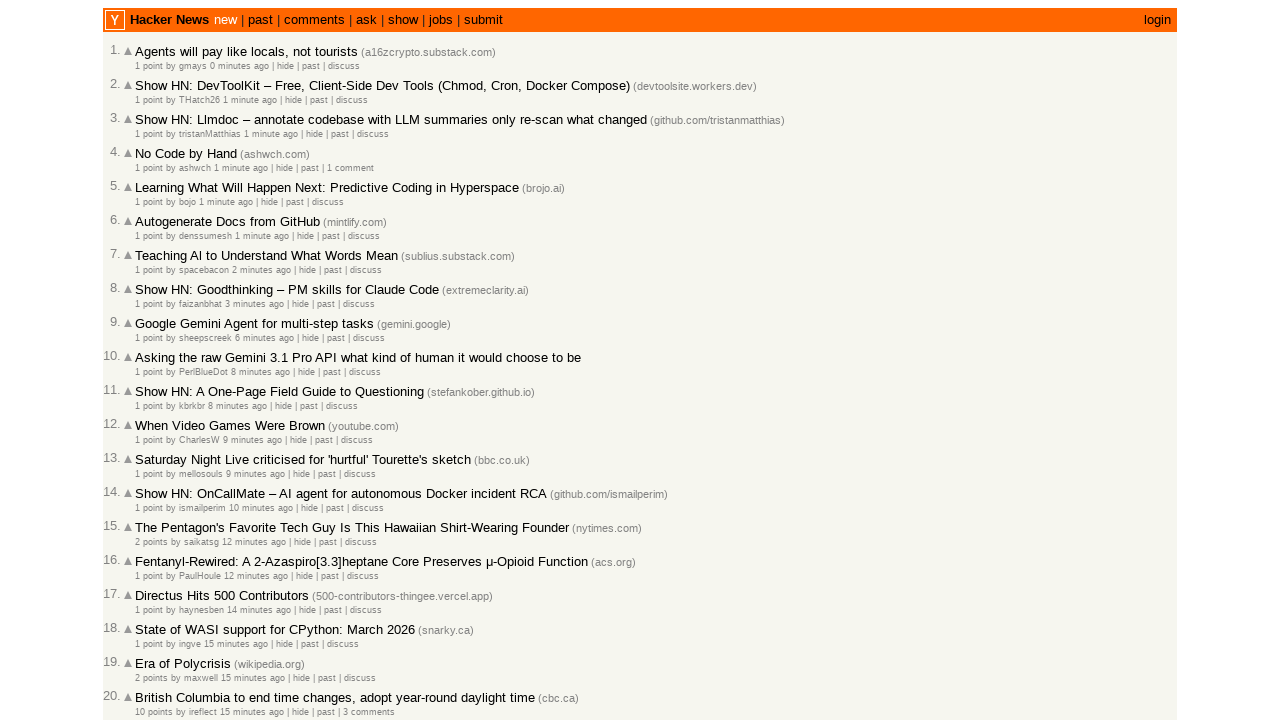

Extracted timestamp from article 27 on page 1
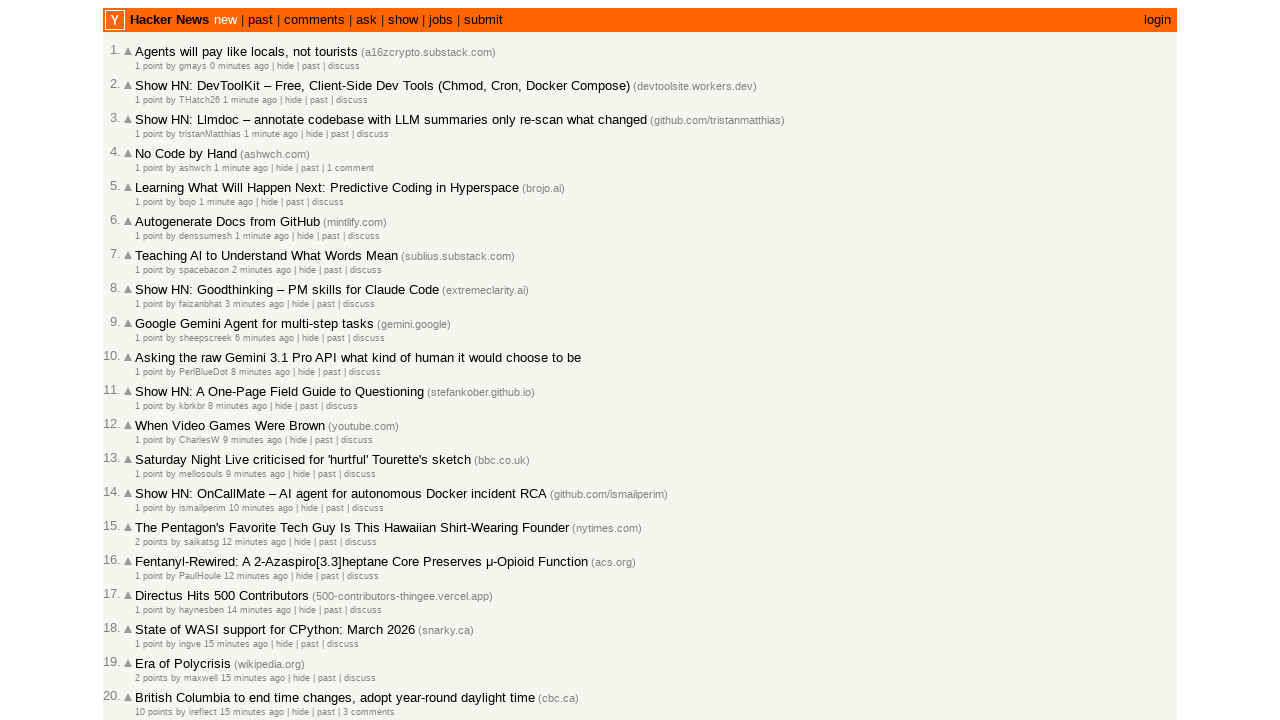

Extracted timestamp from article 28 on page 1
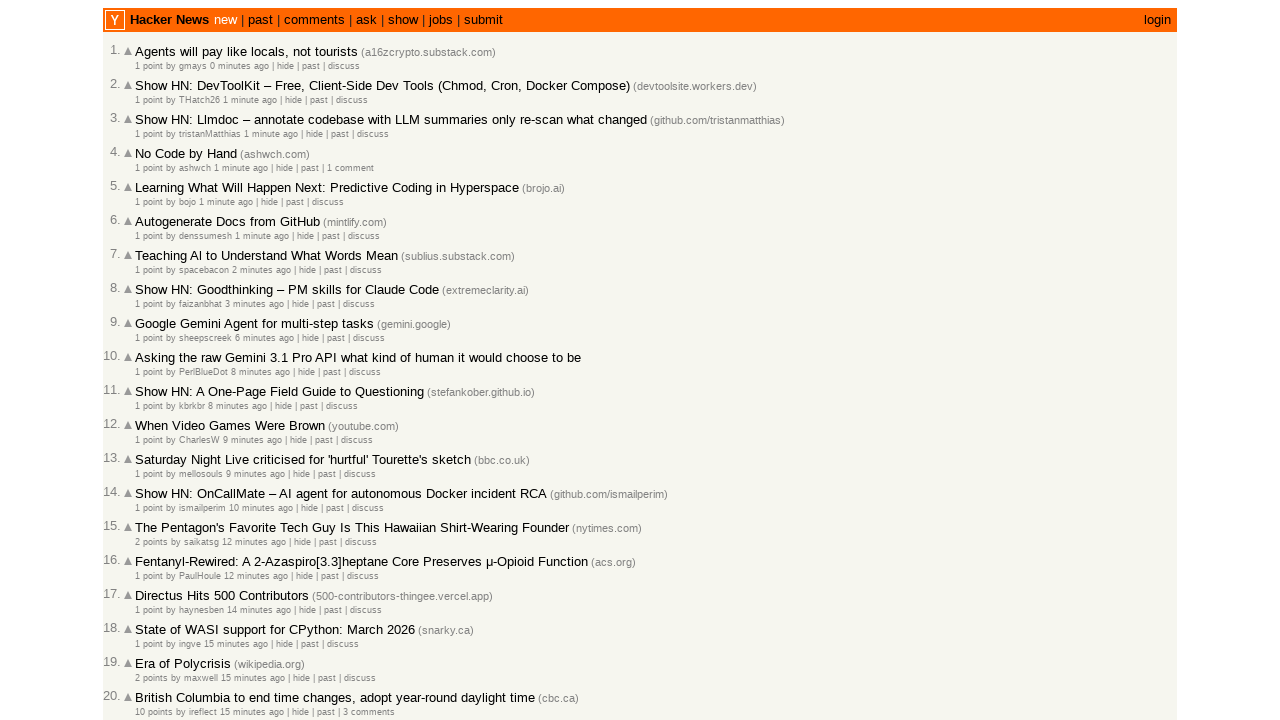

Extracted timestamp from article 29 on page 1
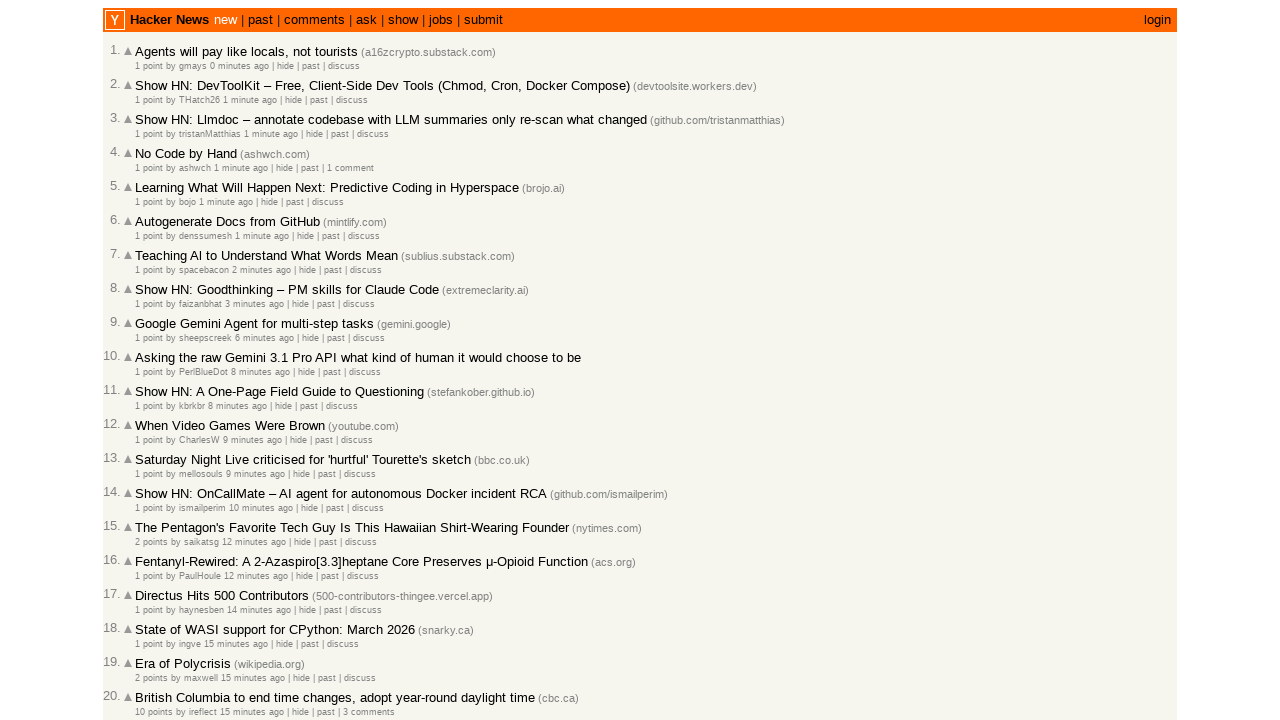

Extracted timestamp from article 30 on page 1
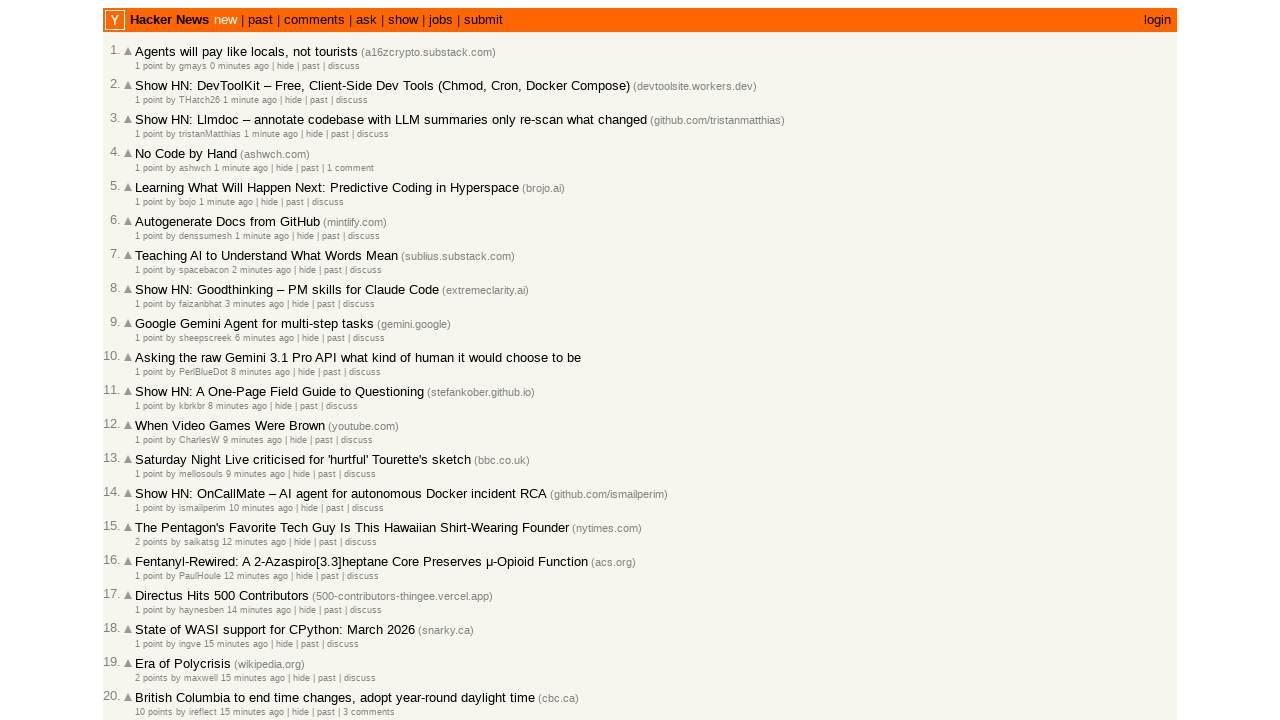

Clicked 'More' link to navigate to page 2 at (149, 616) on internal:role=link[name="More"i]
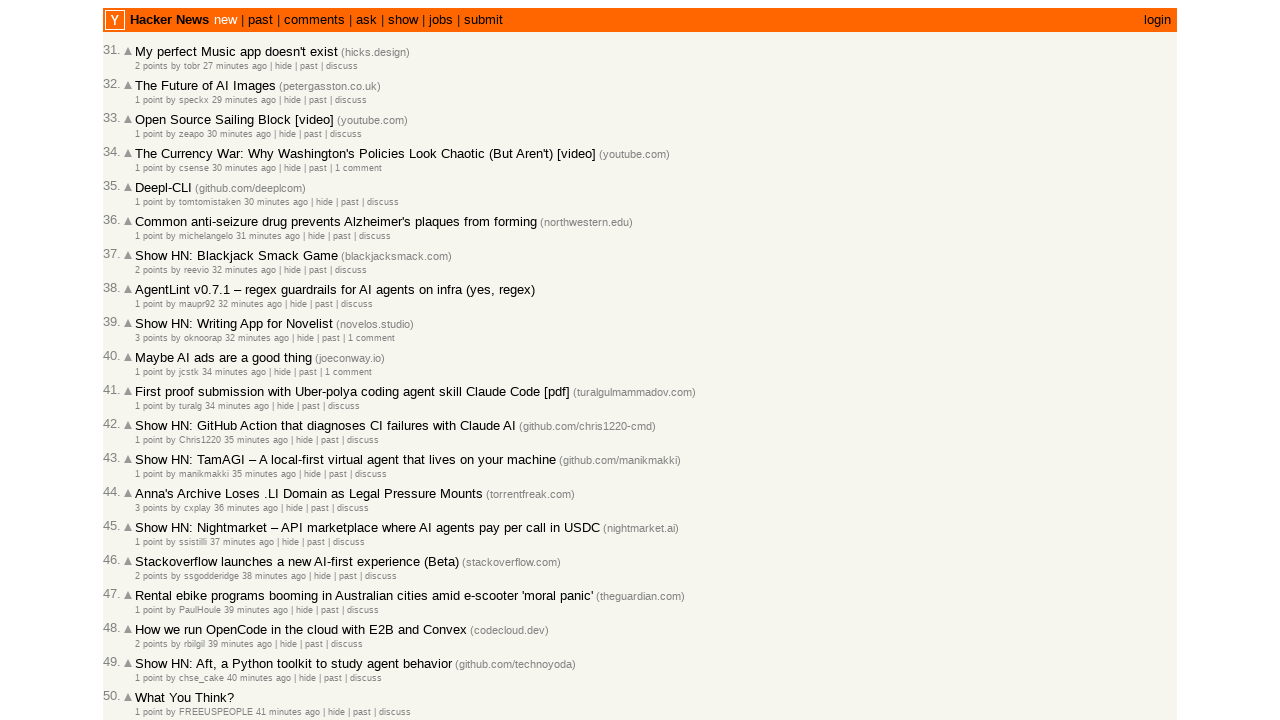

Waited for page 2 URL to load
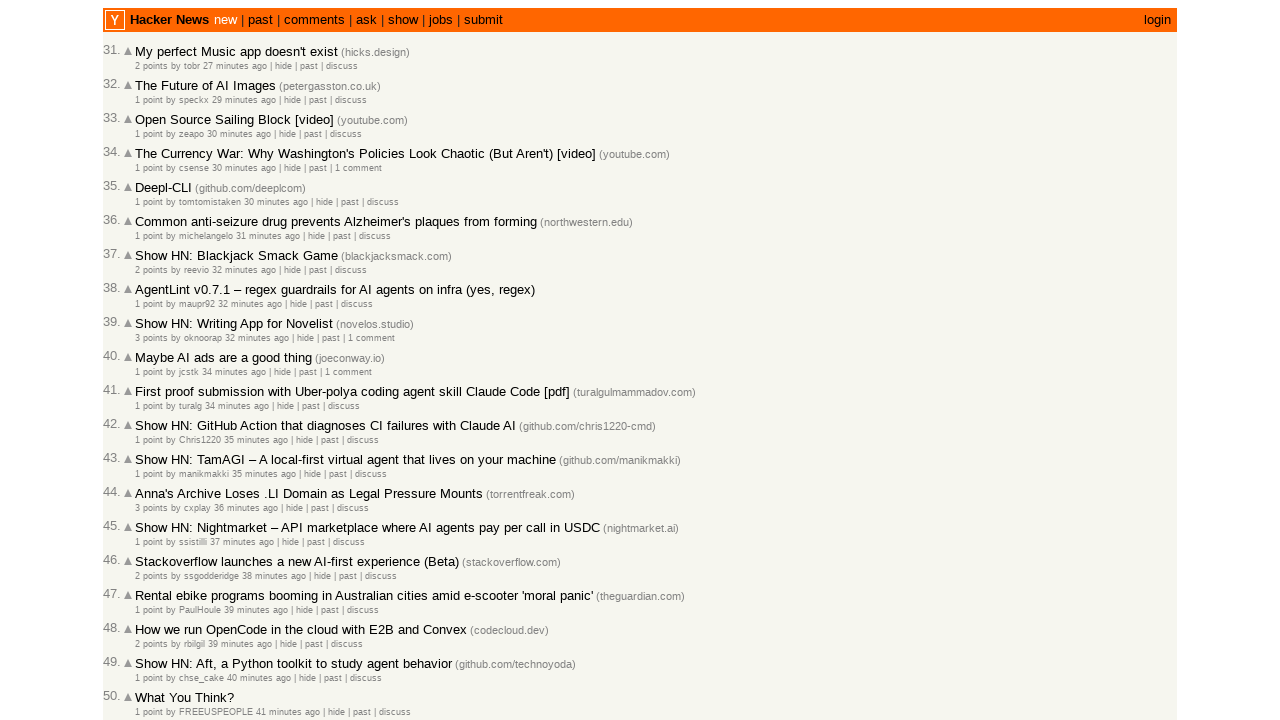

Waited for article rows to load on page 2
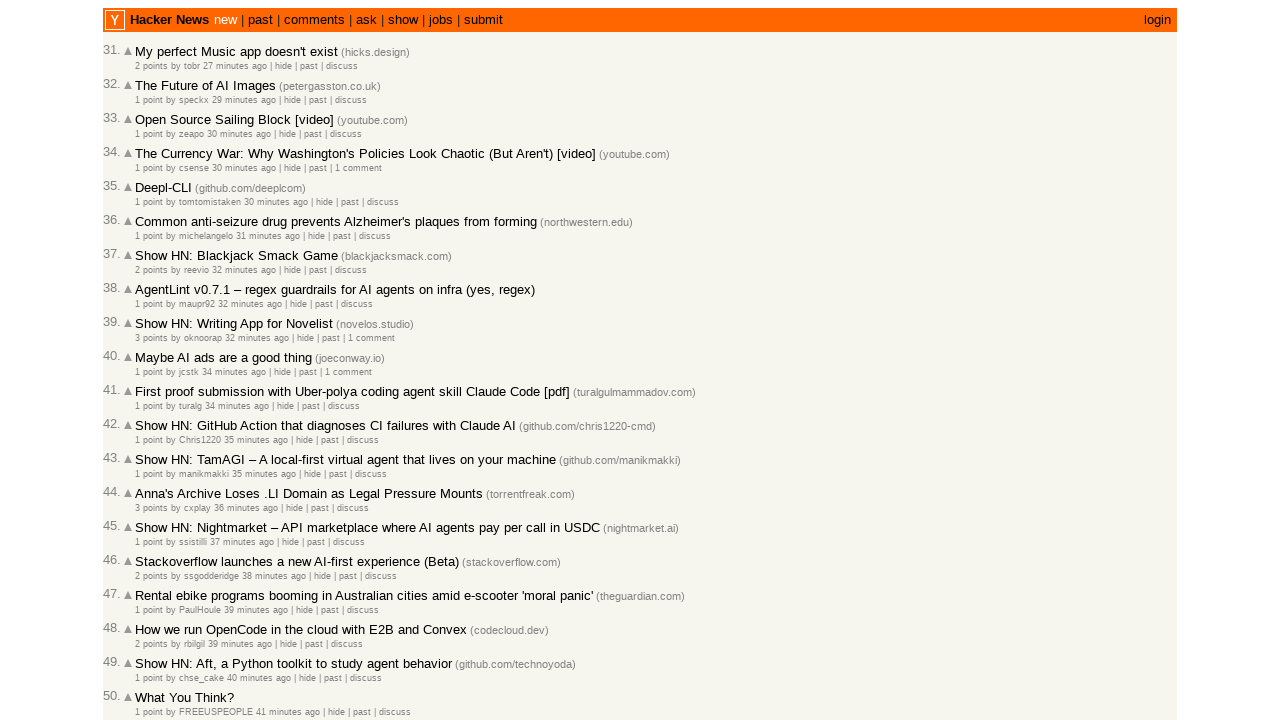

Located all article rows on page 2
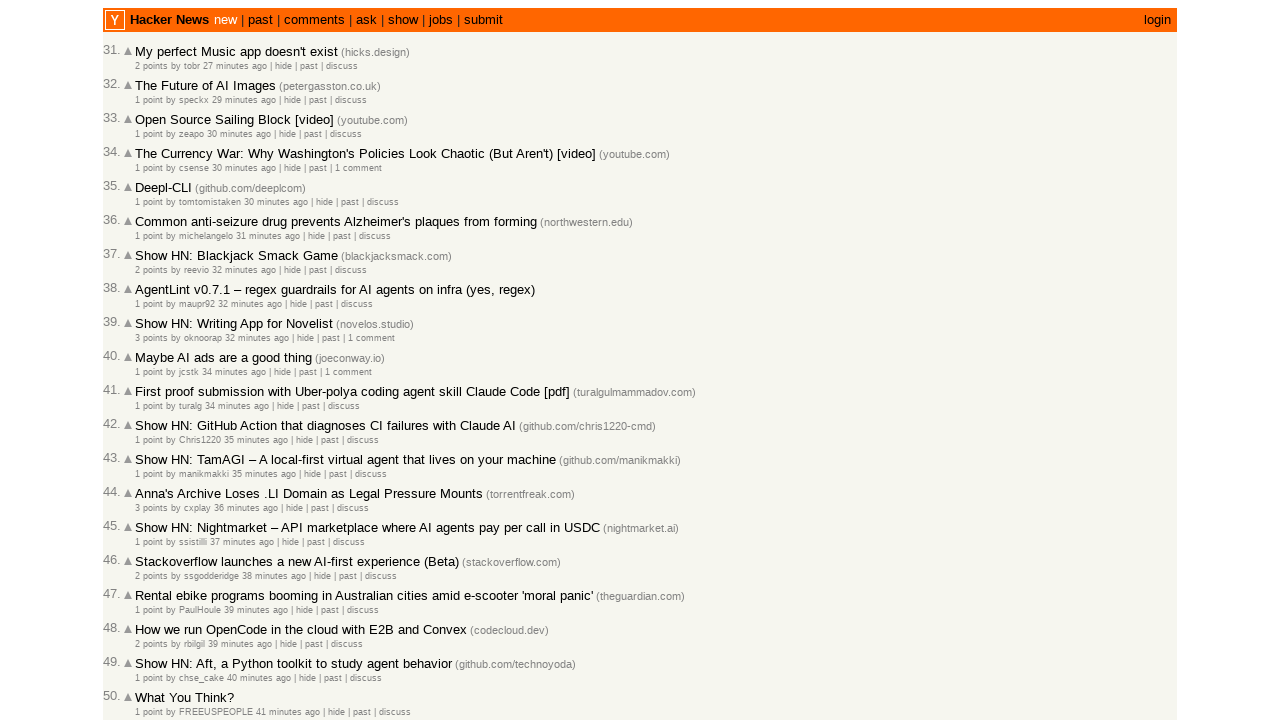

Extracted timestamp from article 1 on page 2
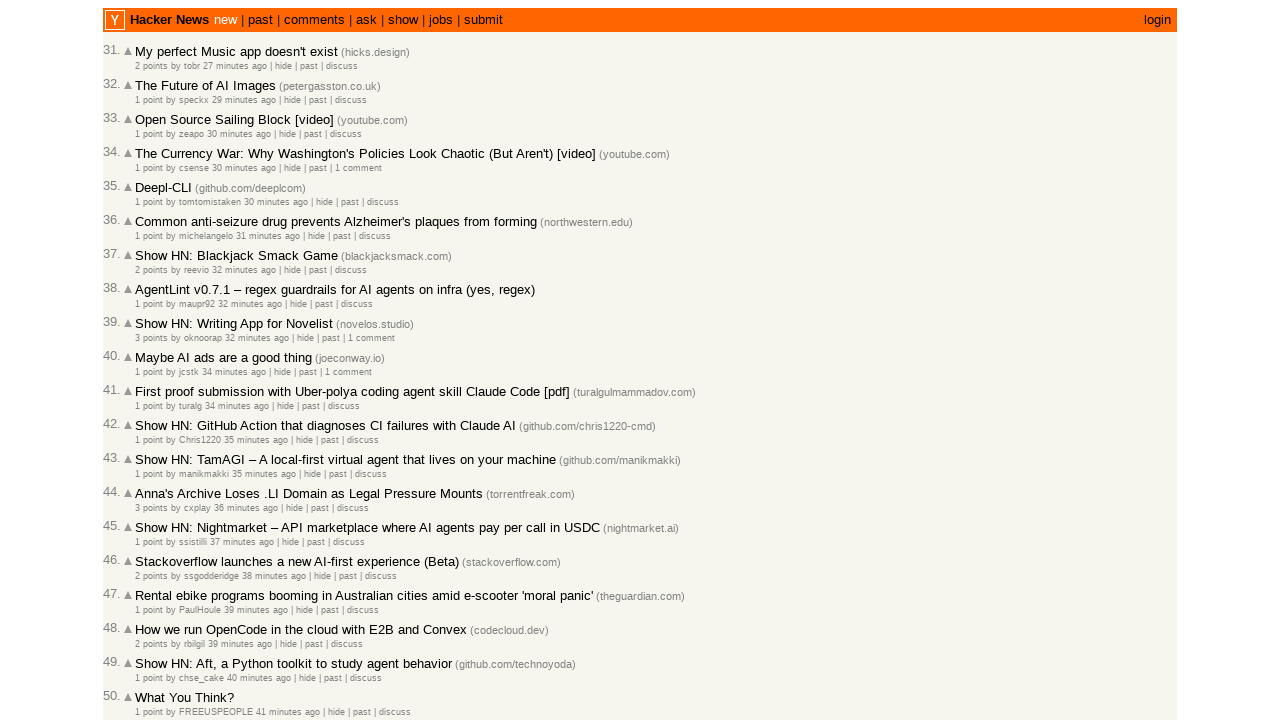

Extracted timestamp from article 2 on page 2
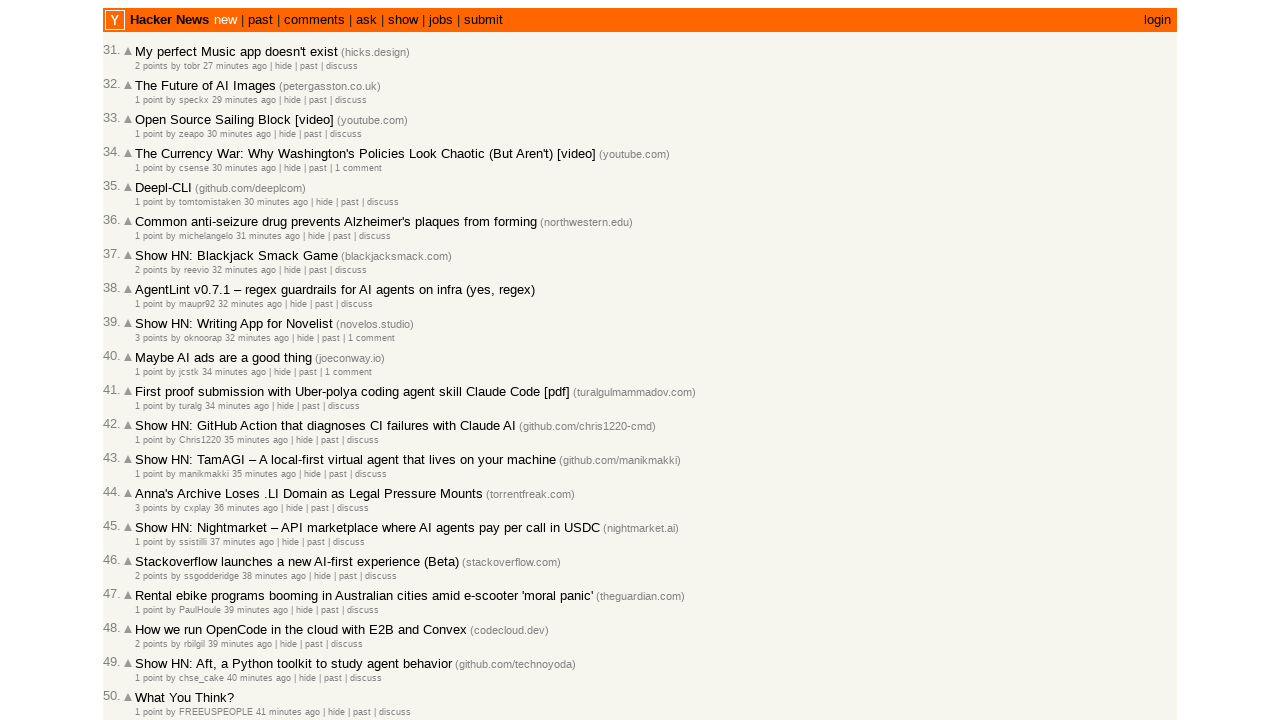

Extracted timestamp from article 3 on page 2
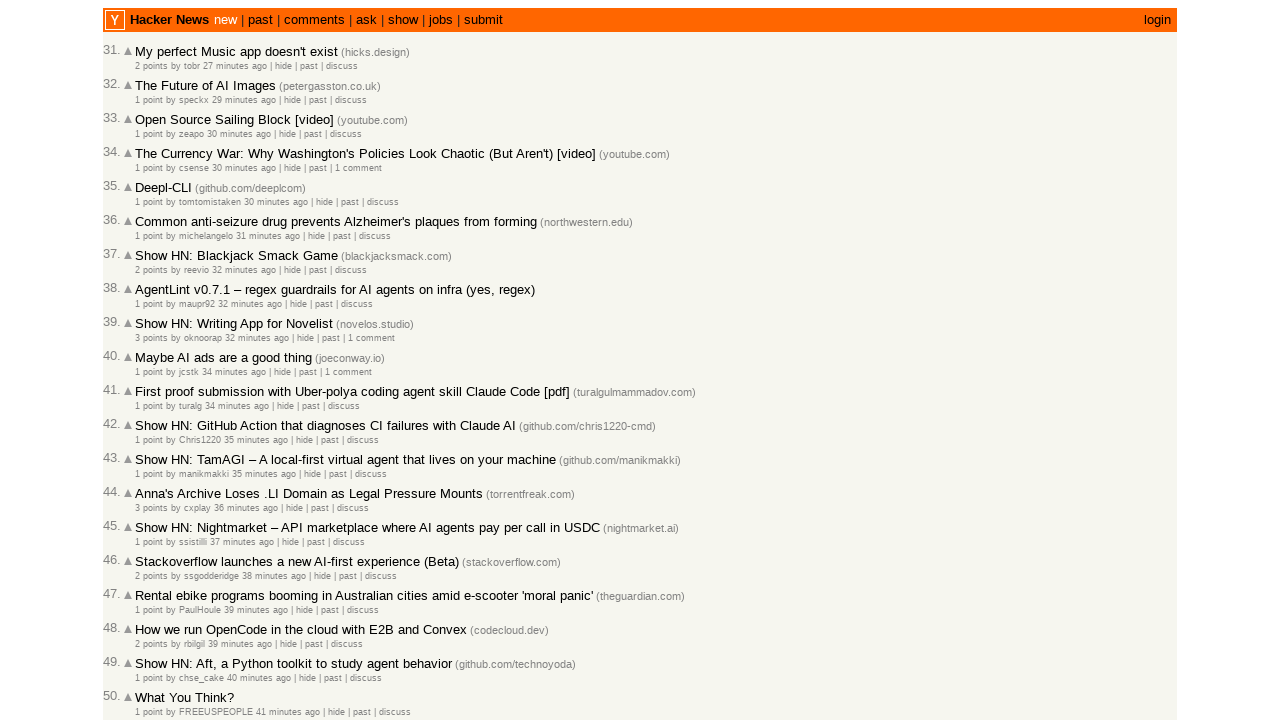

Extracted timestamp from article 4 on page 2
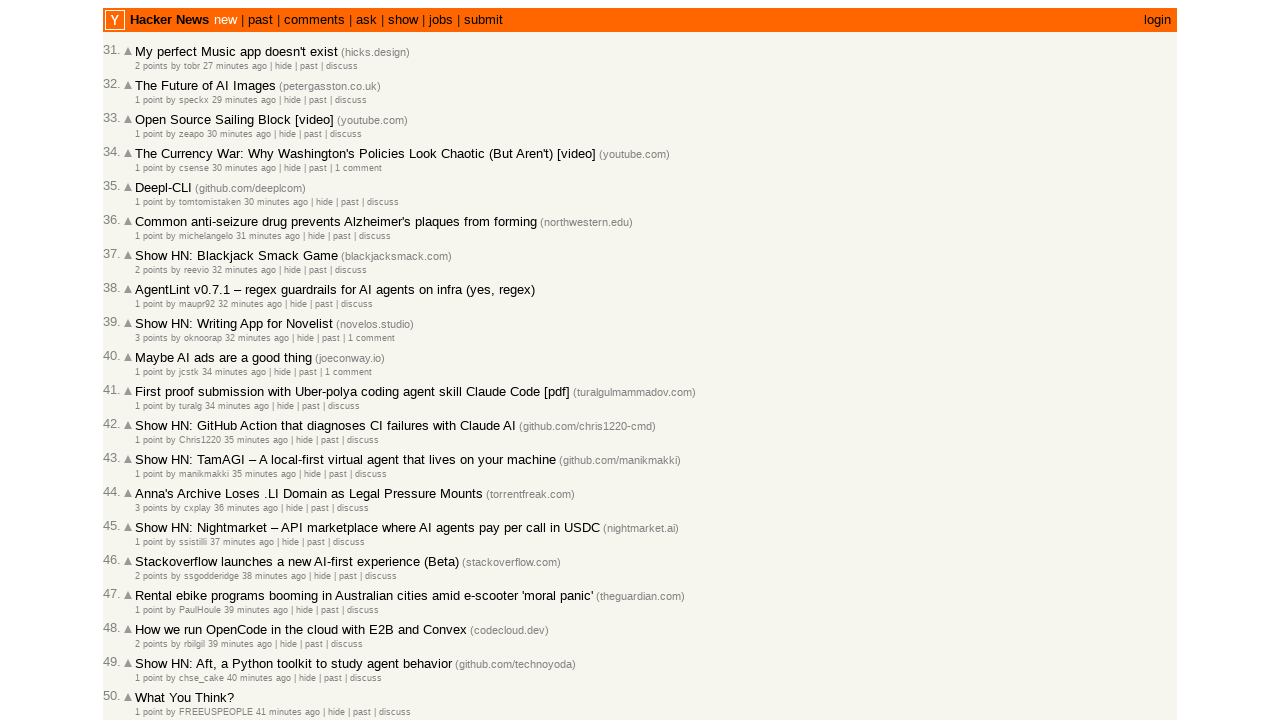

Extracted timestamp from article 5 on page 2
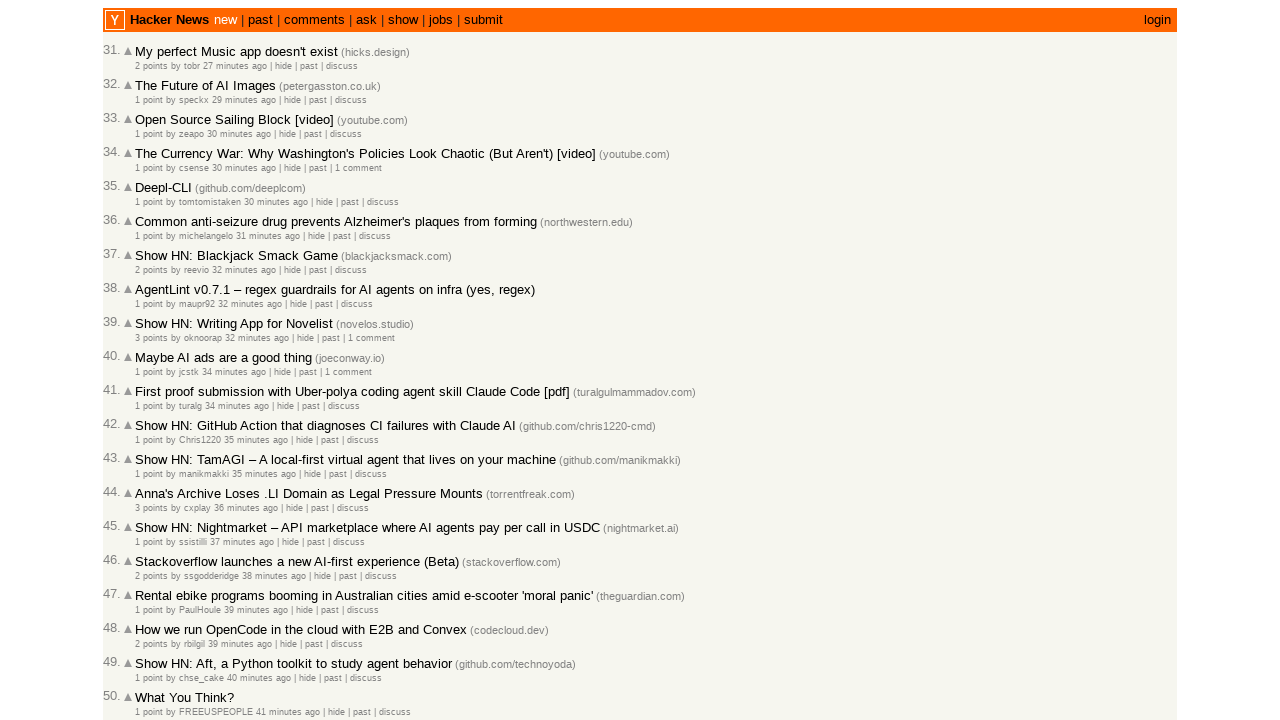

Extracted timestamp from article 6 on page 2
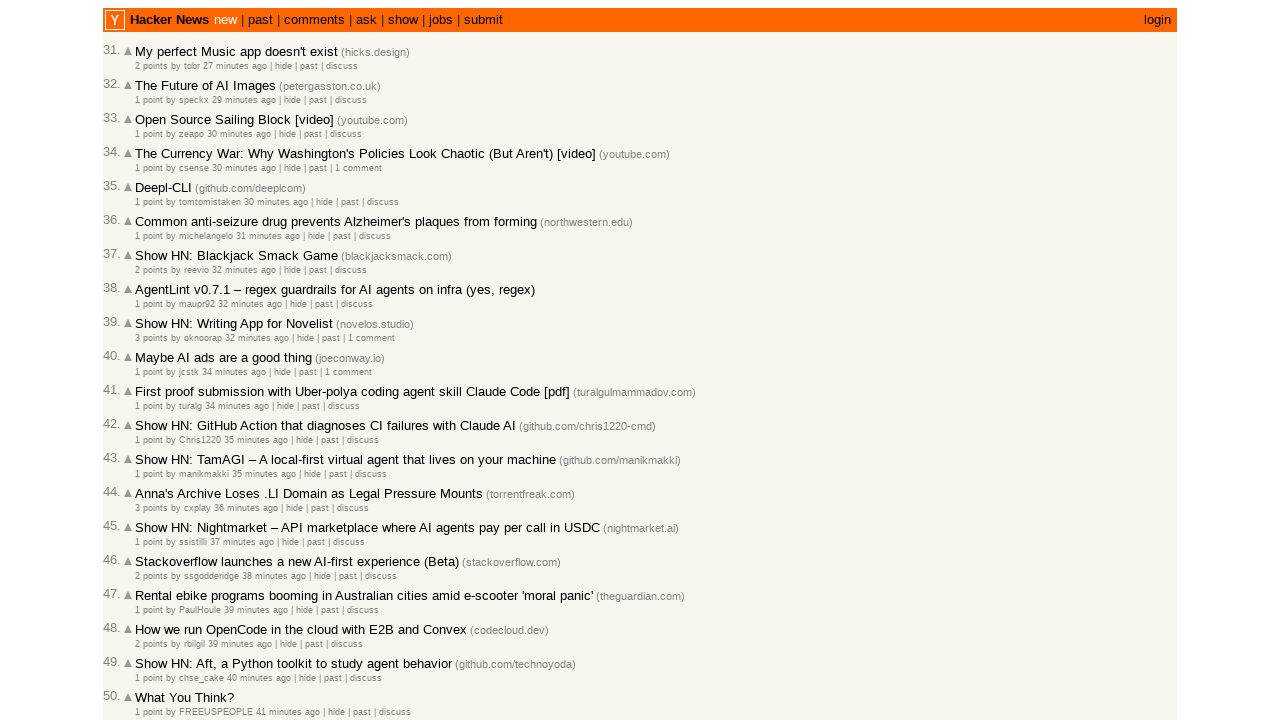

Extracted timestamp from article 7 on page 2
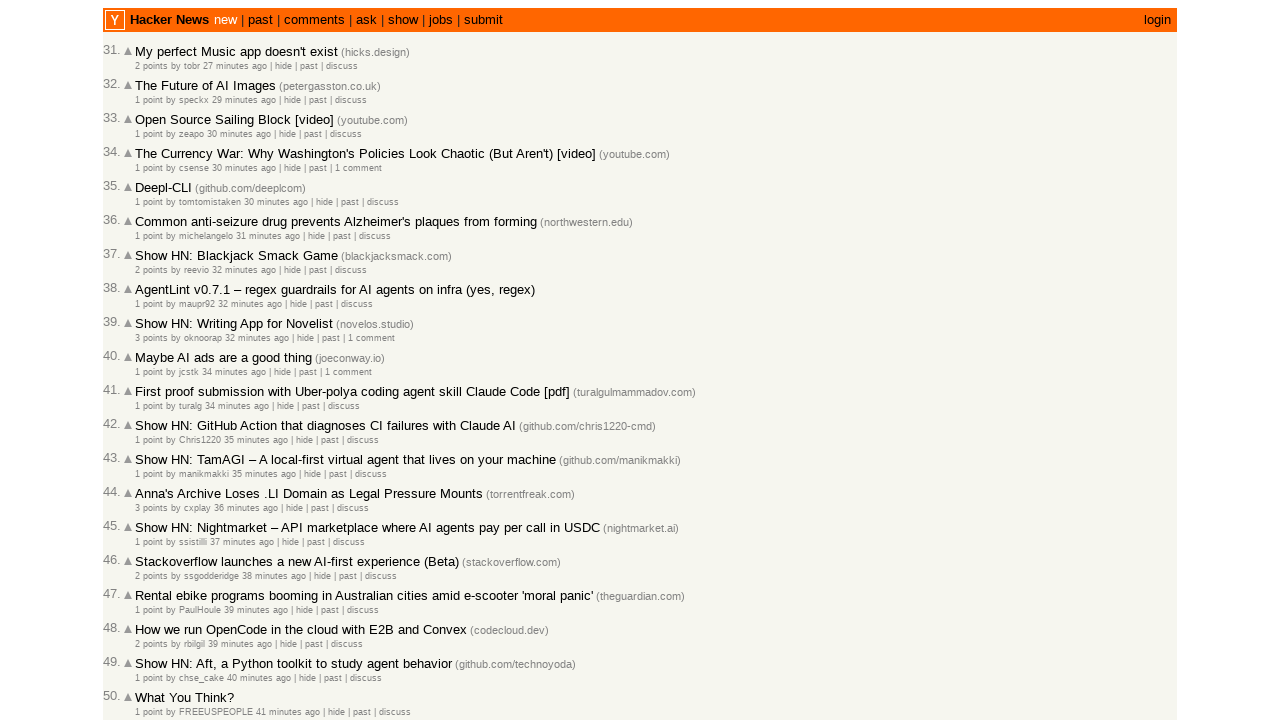

Extracted timestamp from article 8 on page 2
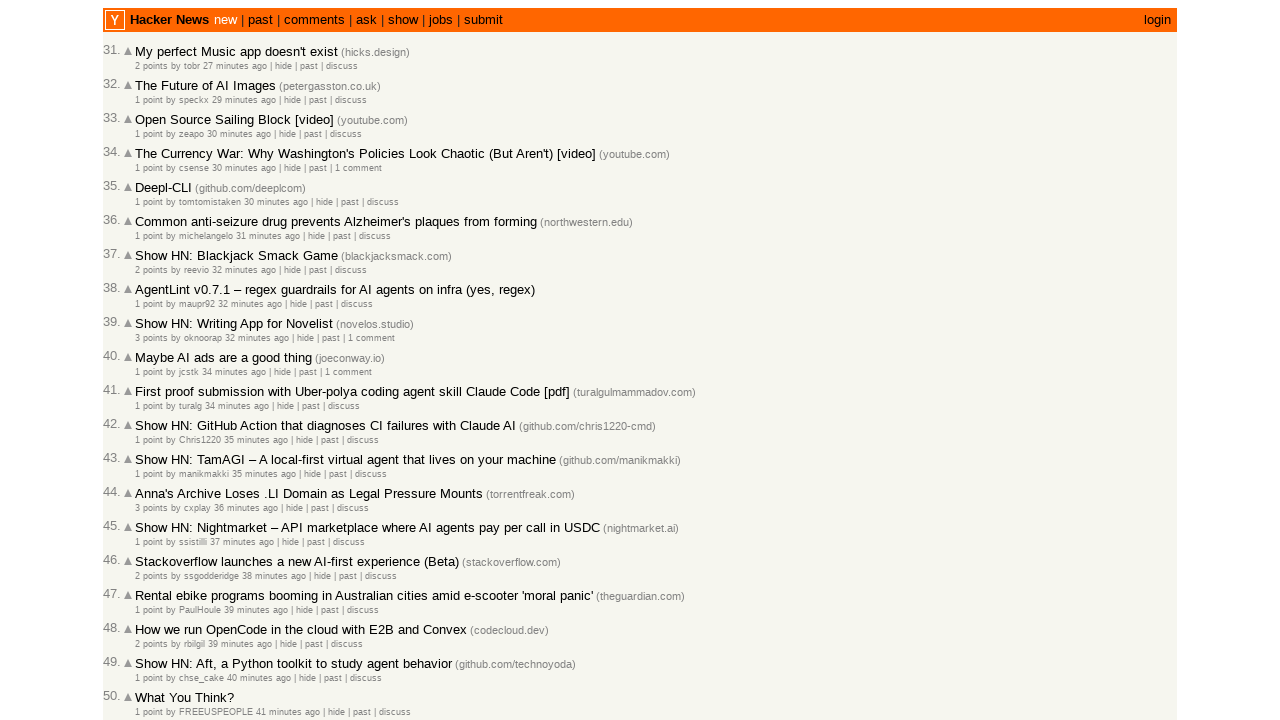

Extracted timestamp from article 9 on page 2
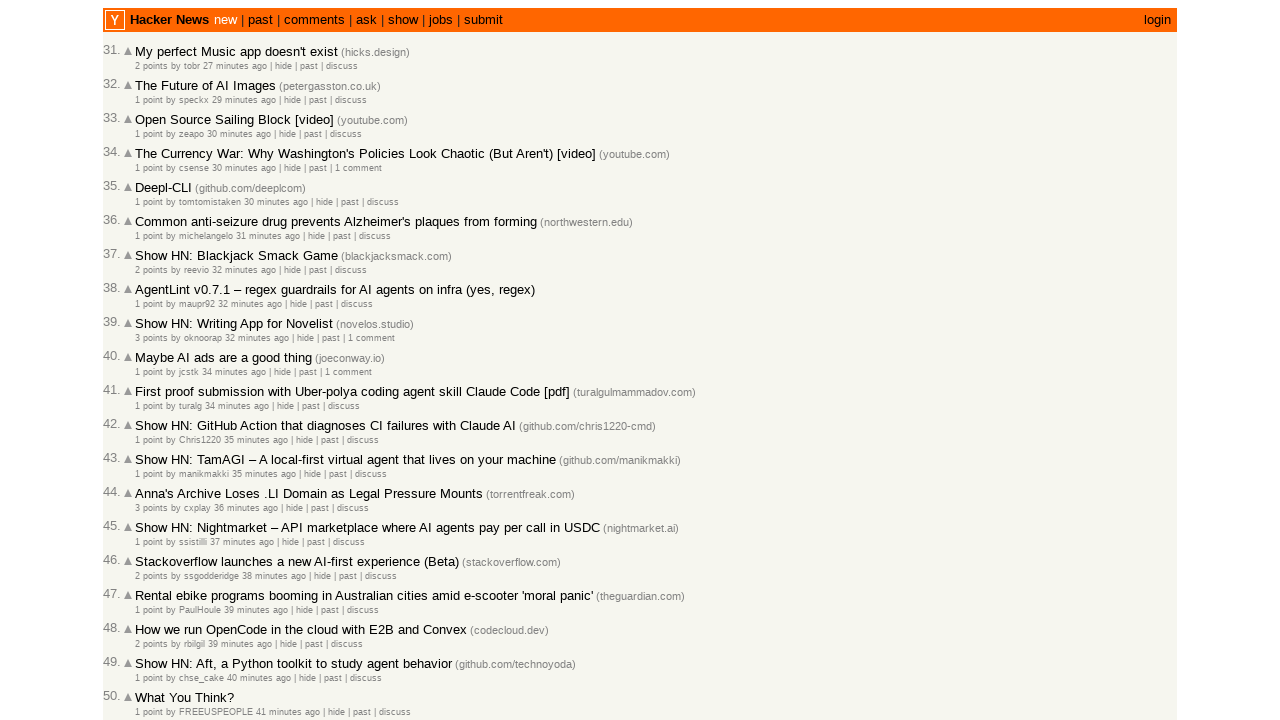

Extracted timestamp from article 10 on page 2
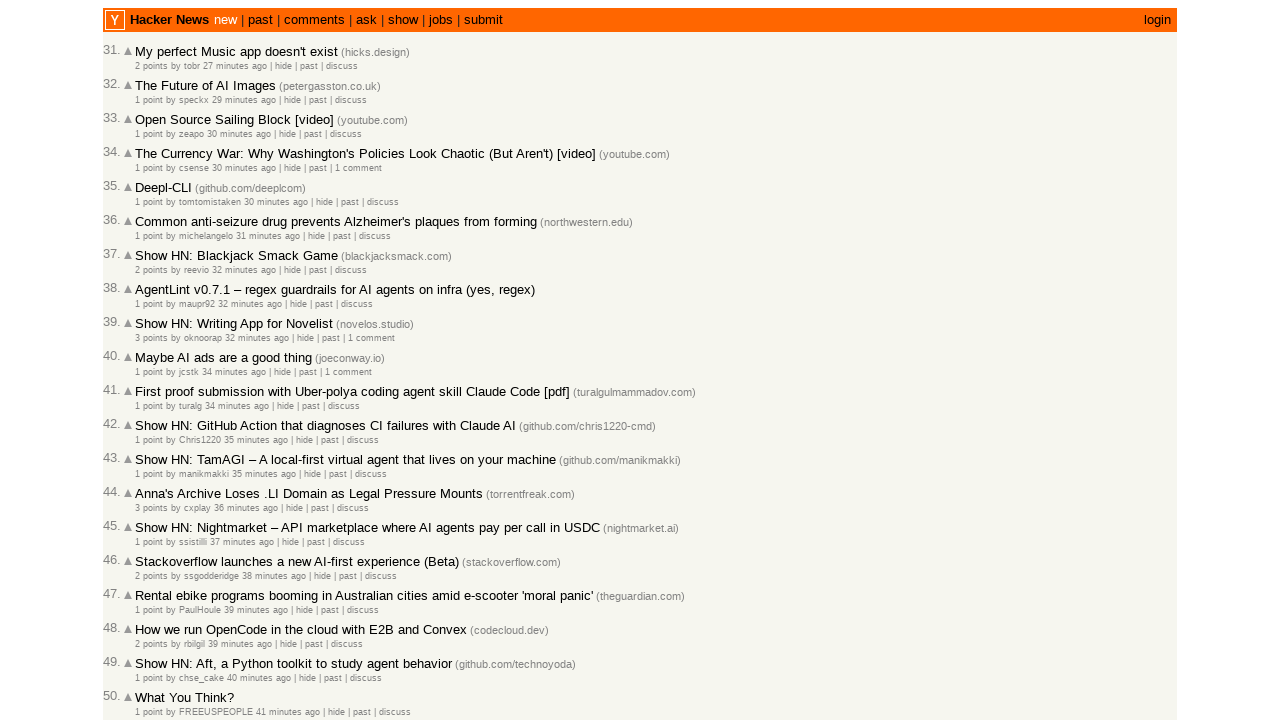

Extracted timestamp from article 11 on page 2
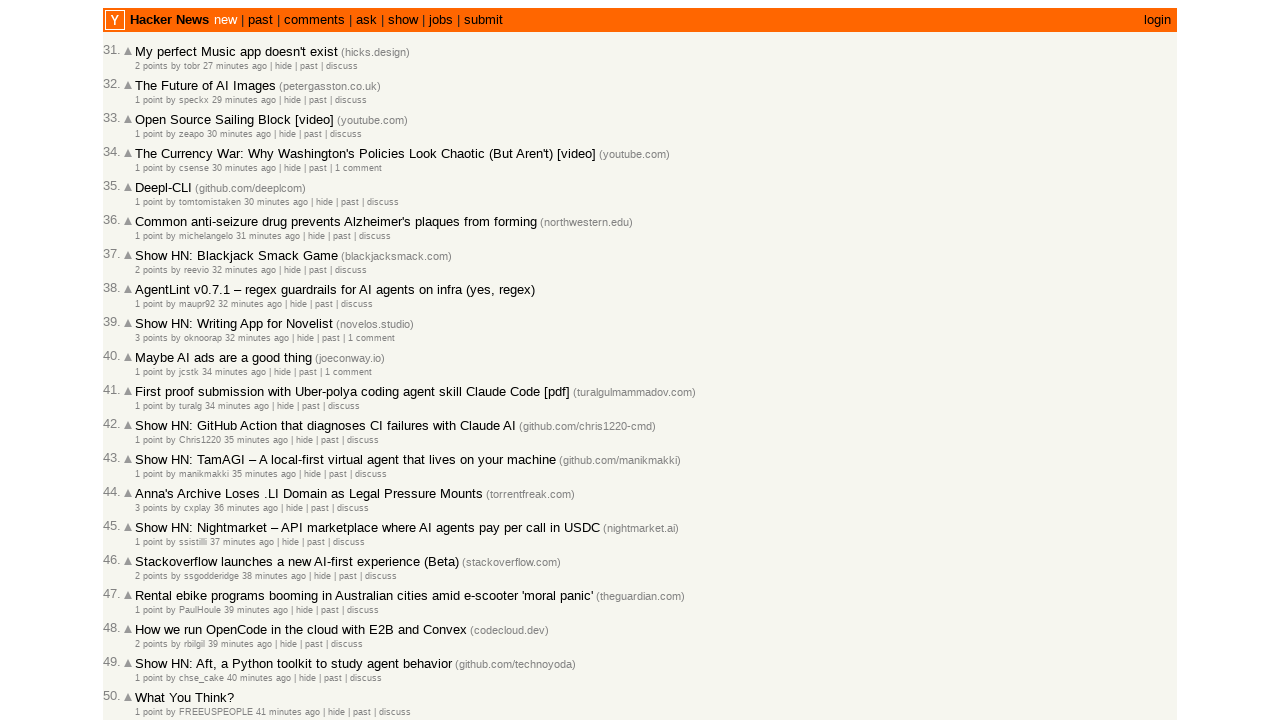

Extracted timestamp from article 12 on page 2
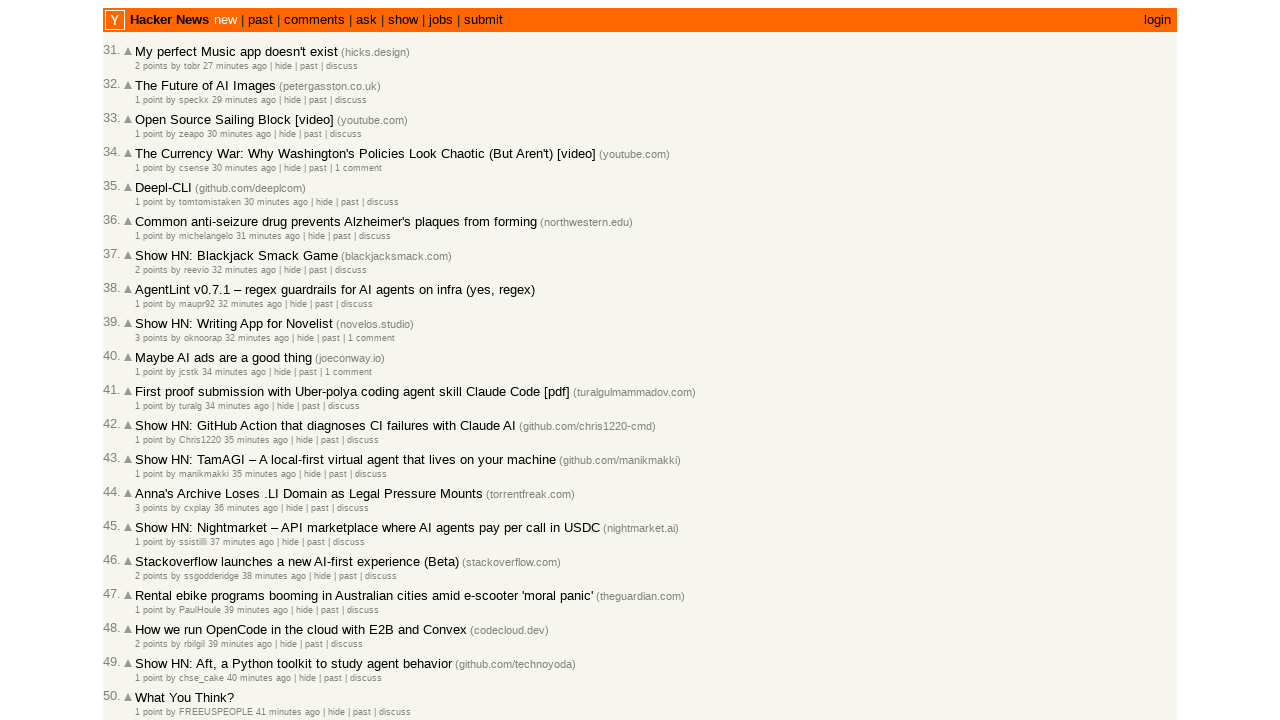

Extracted timestamp from article 13 on page 2
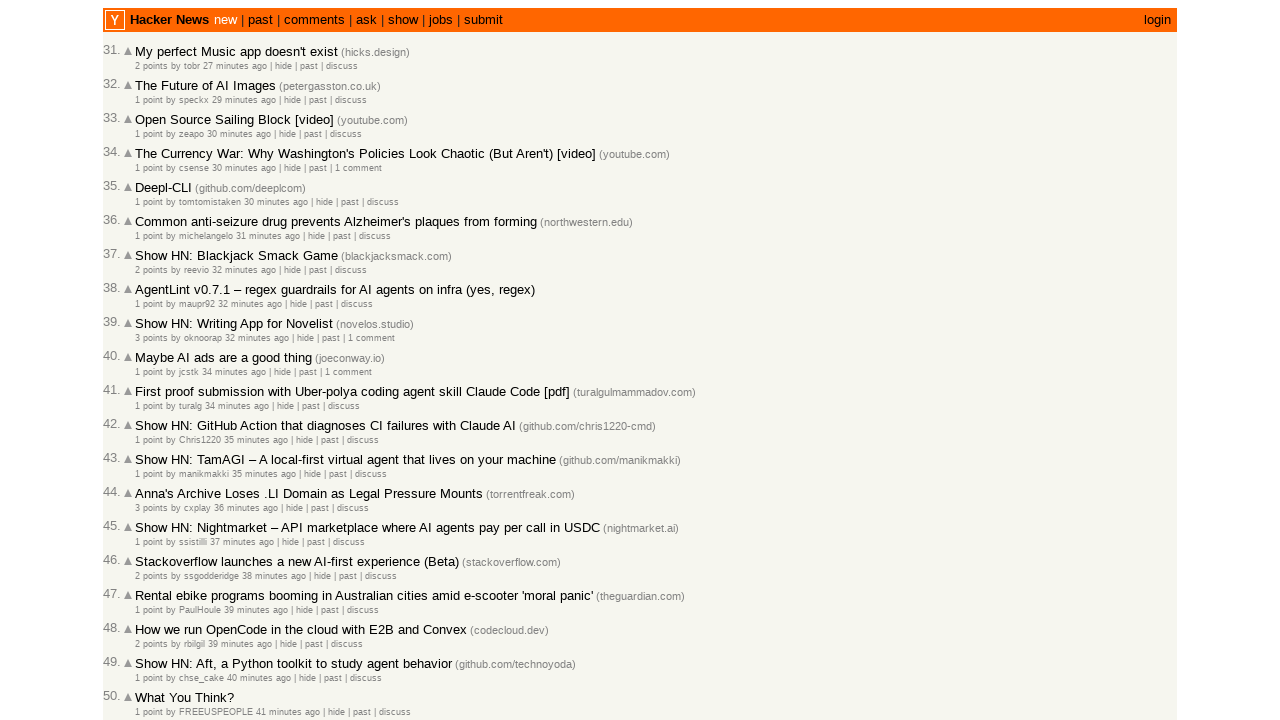

Extracted timestamp from article 14 on page 2
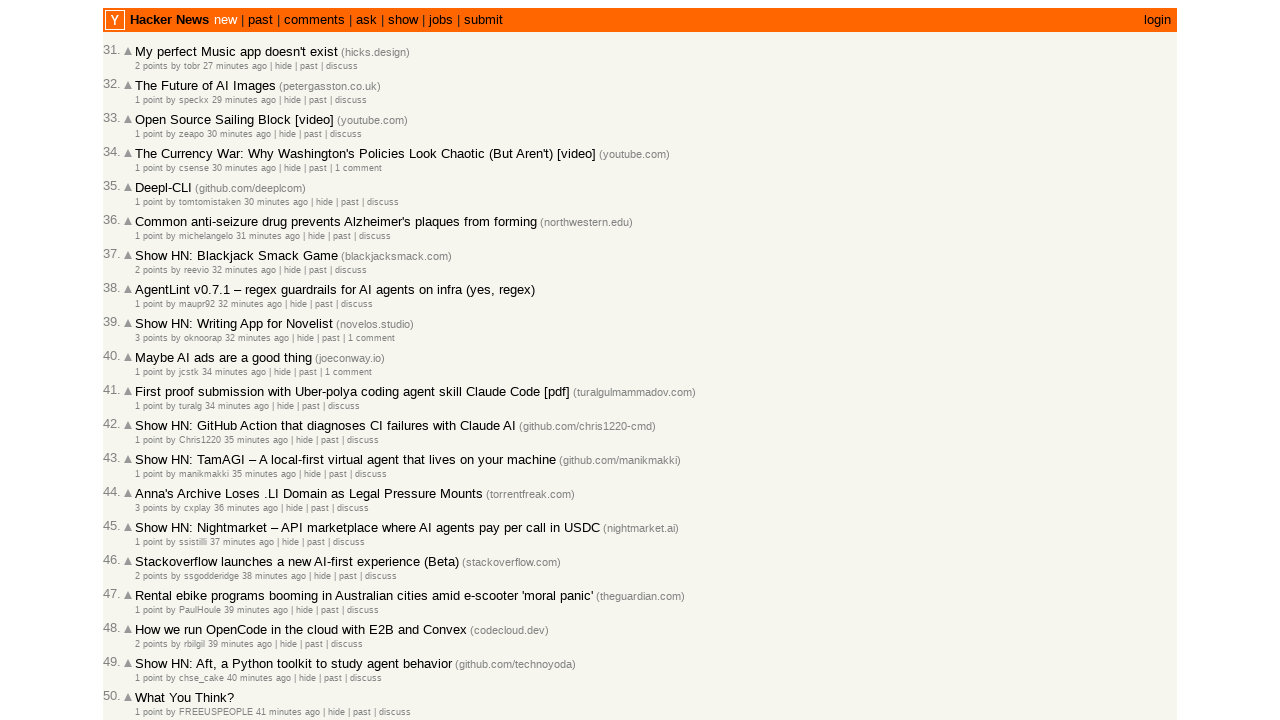

Extracted timestamp from article 15 on page 2
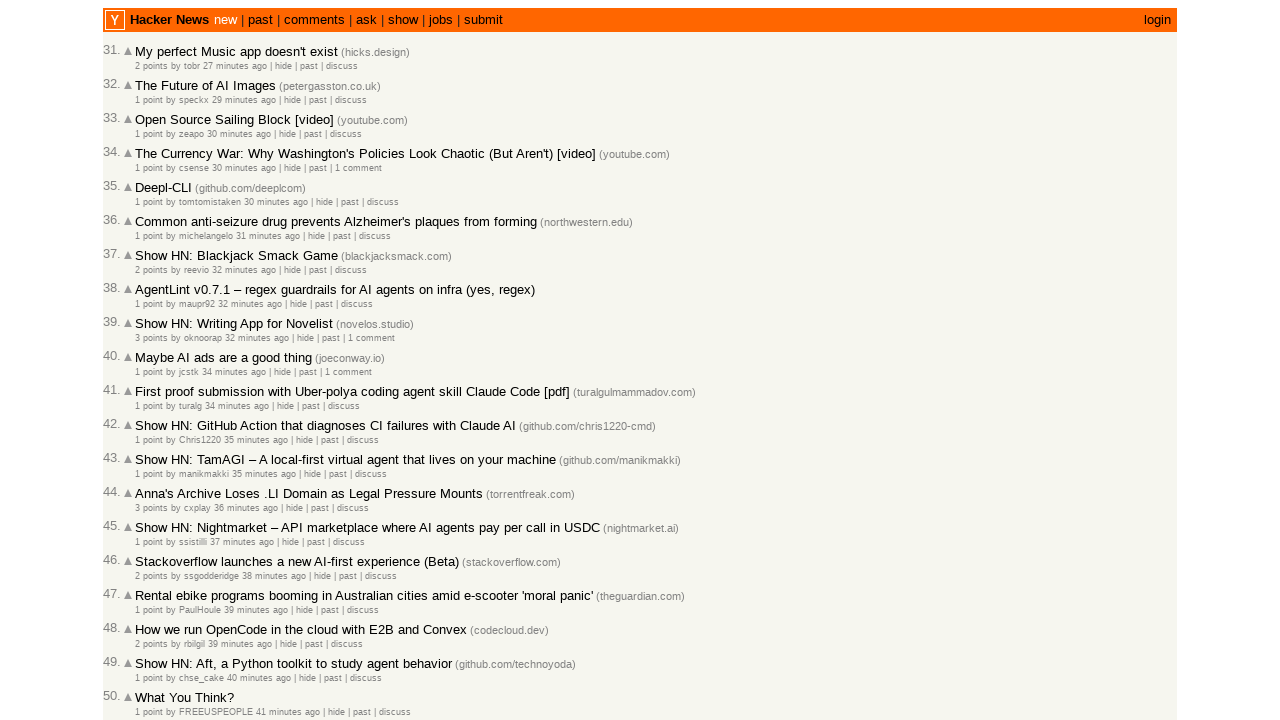

Extracted timestamp from article 16 on page 2
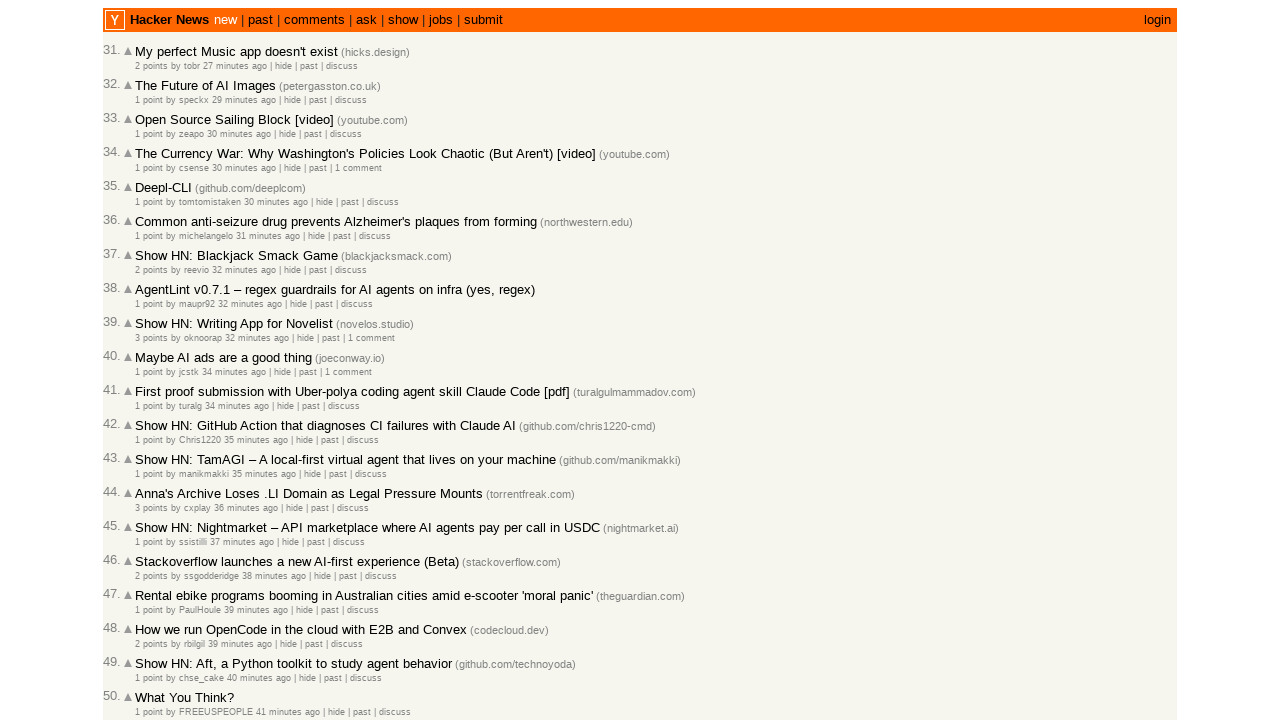

Extracted timestamp from article 17 on page 2
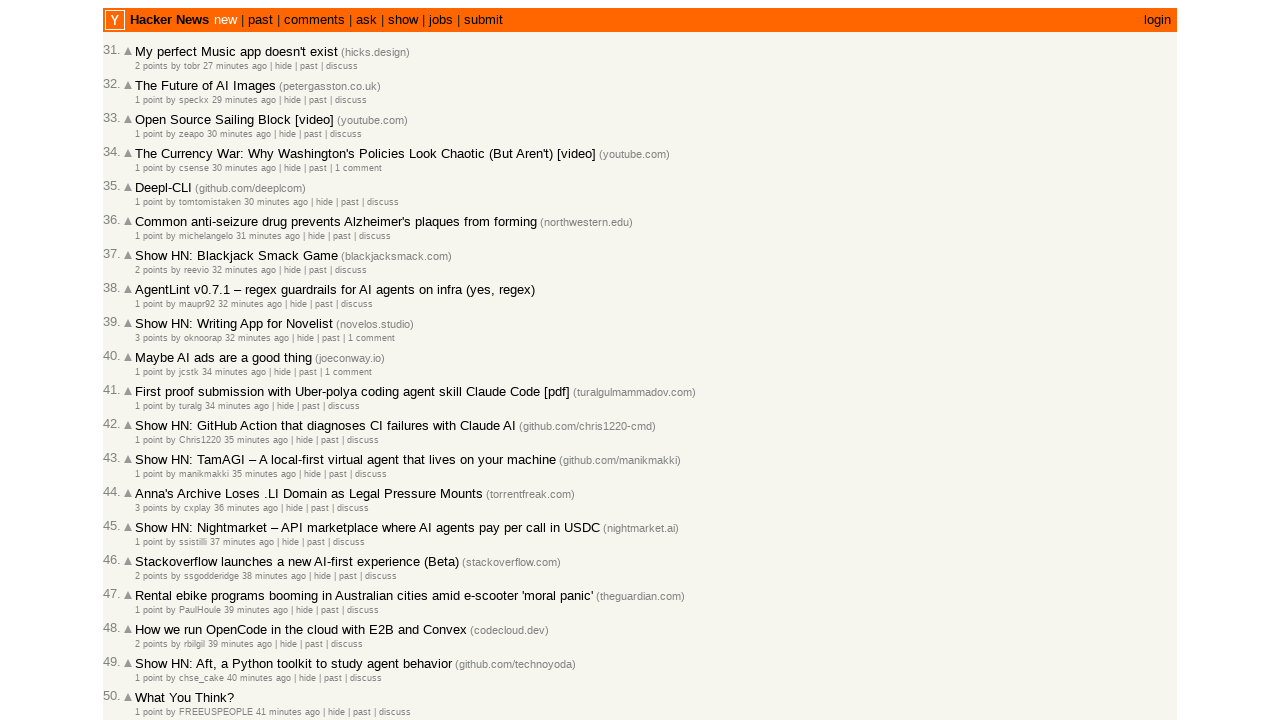

Extracted timestamp from article 18 on page 2
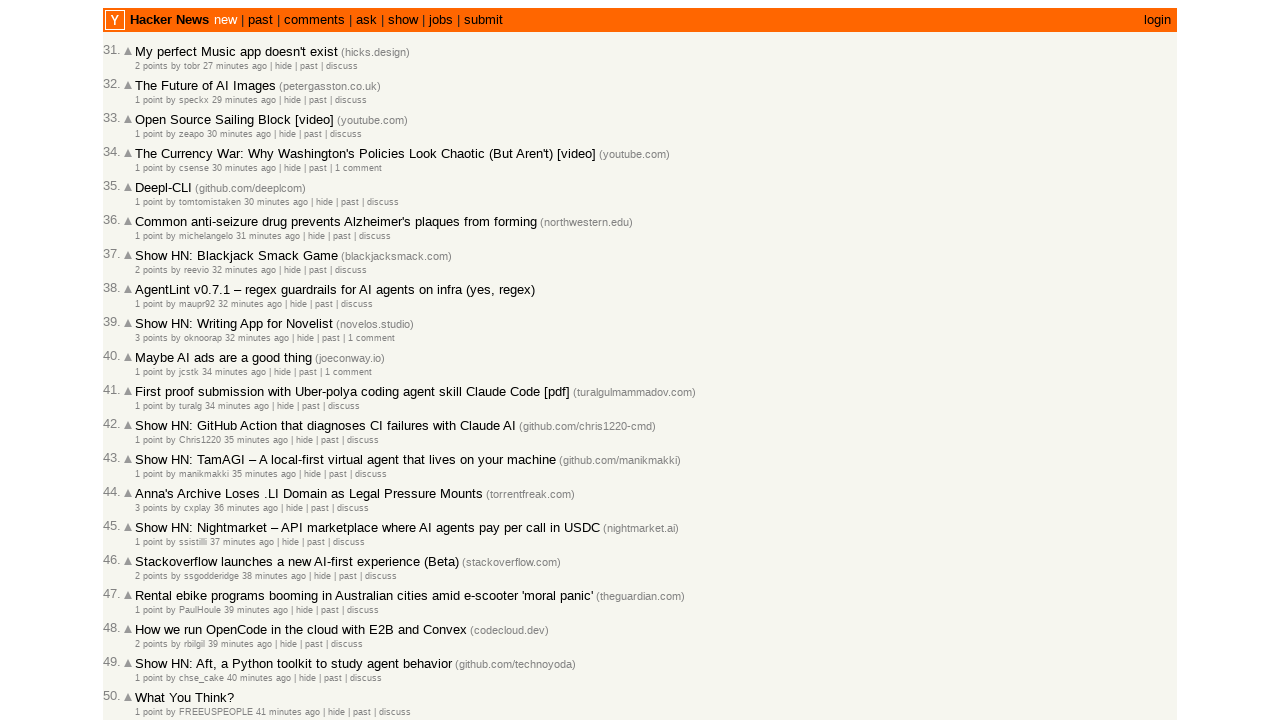

Extracted timestamp from article 19 on page 2
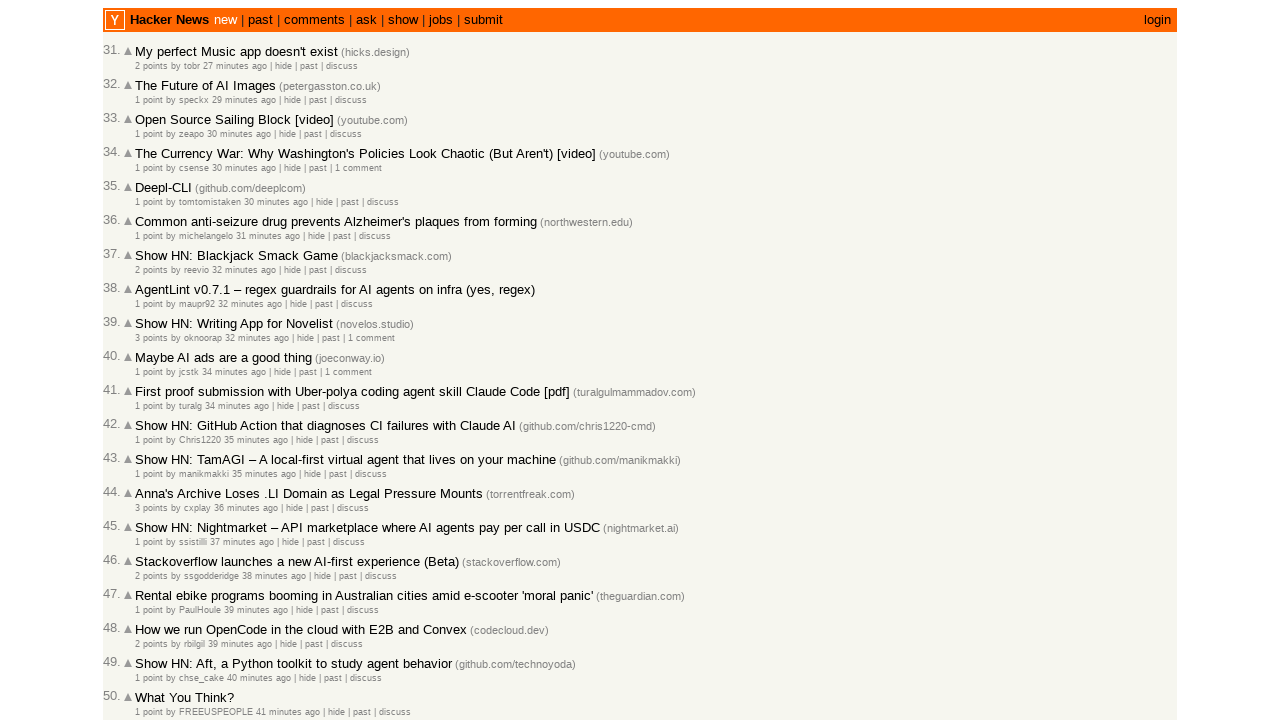

Extracted timestamp from article 20 on page 2
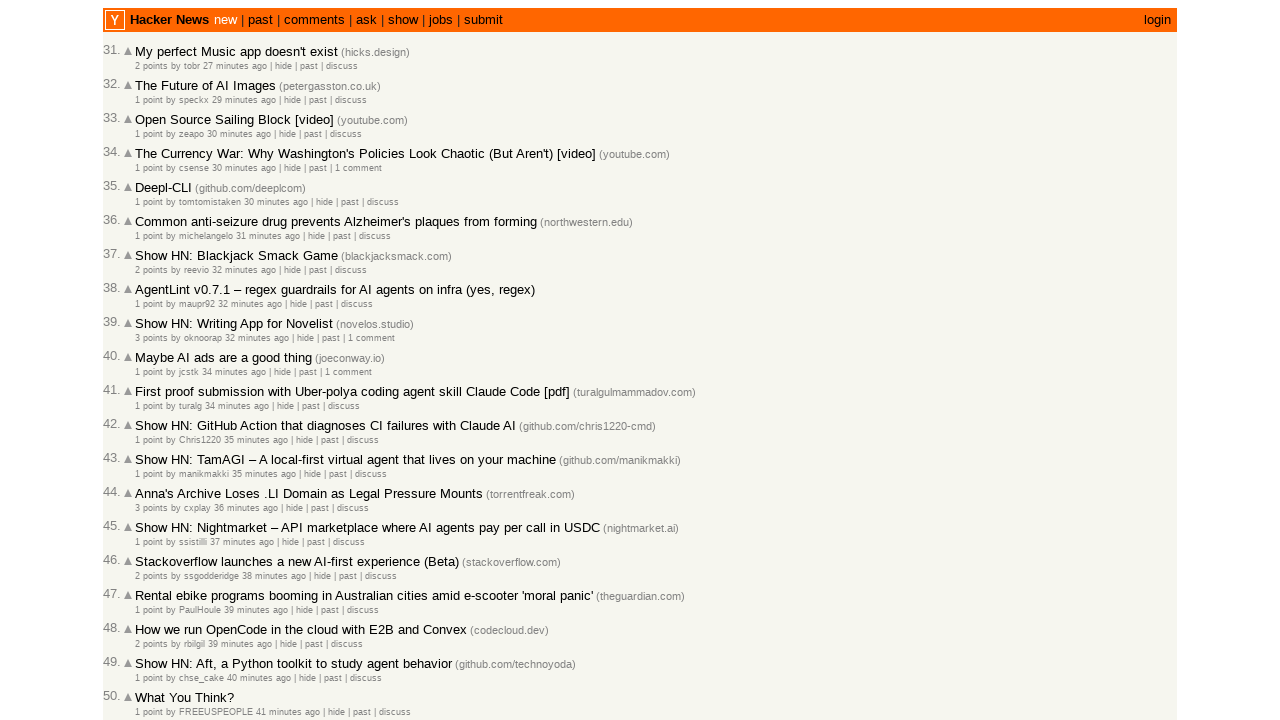

Extracted timestamp from article 21 on page 2
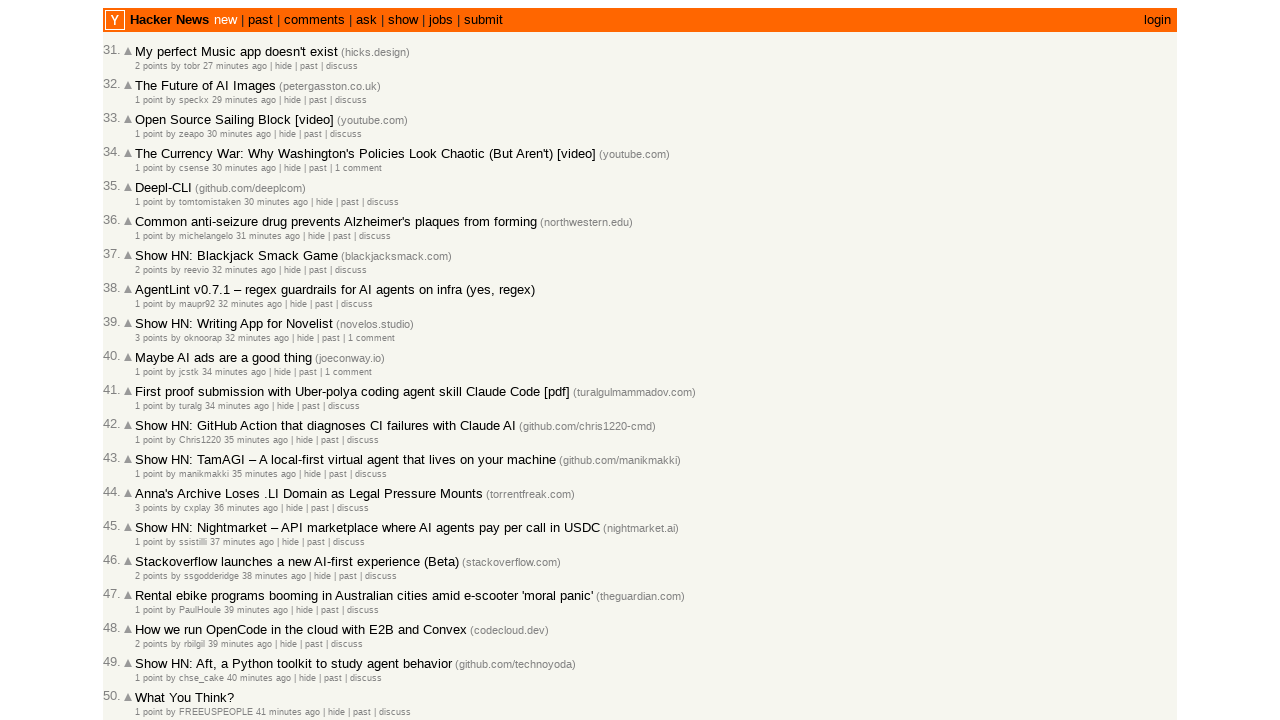

Extracted timestamp from article 22 on page 2
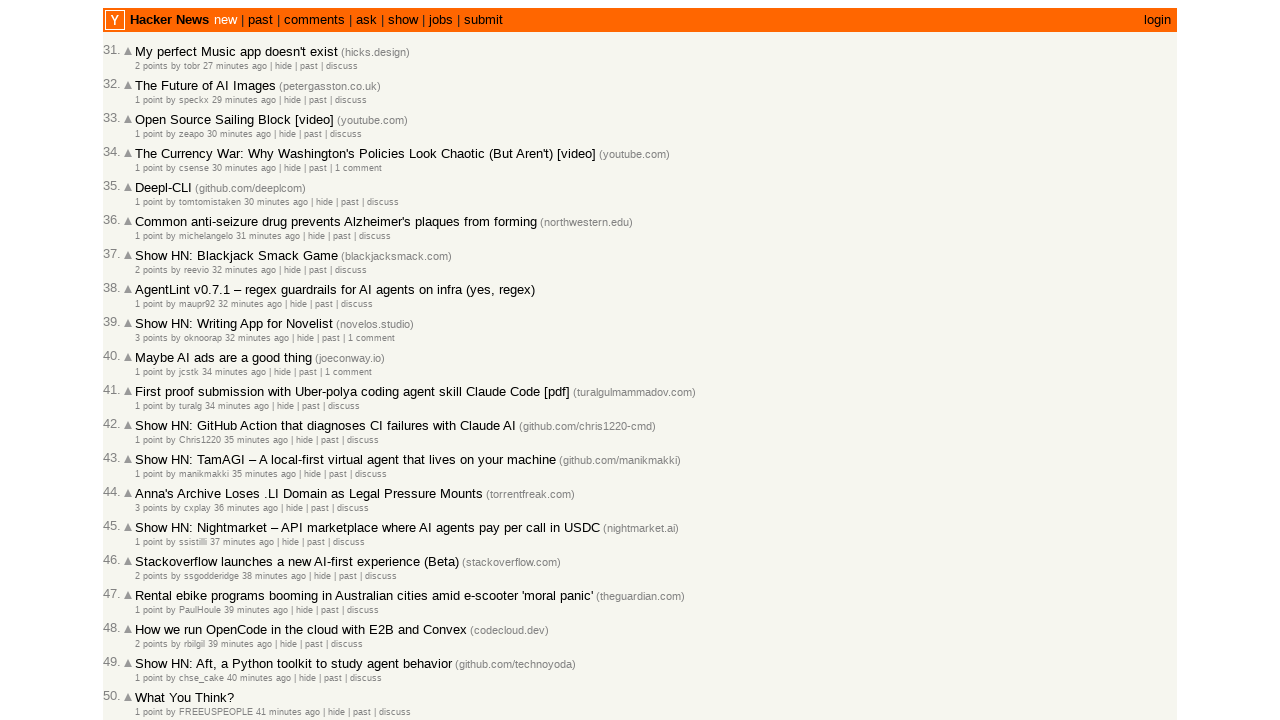

Extracted timestamp from article 23 on page 2
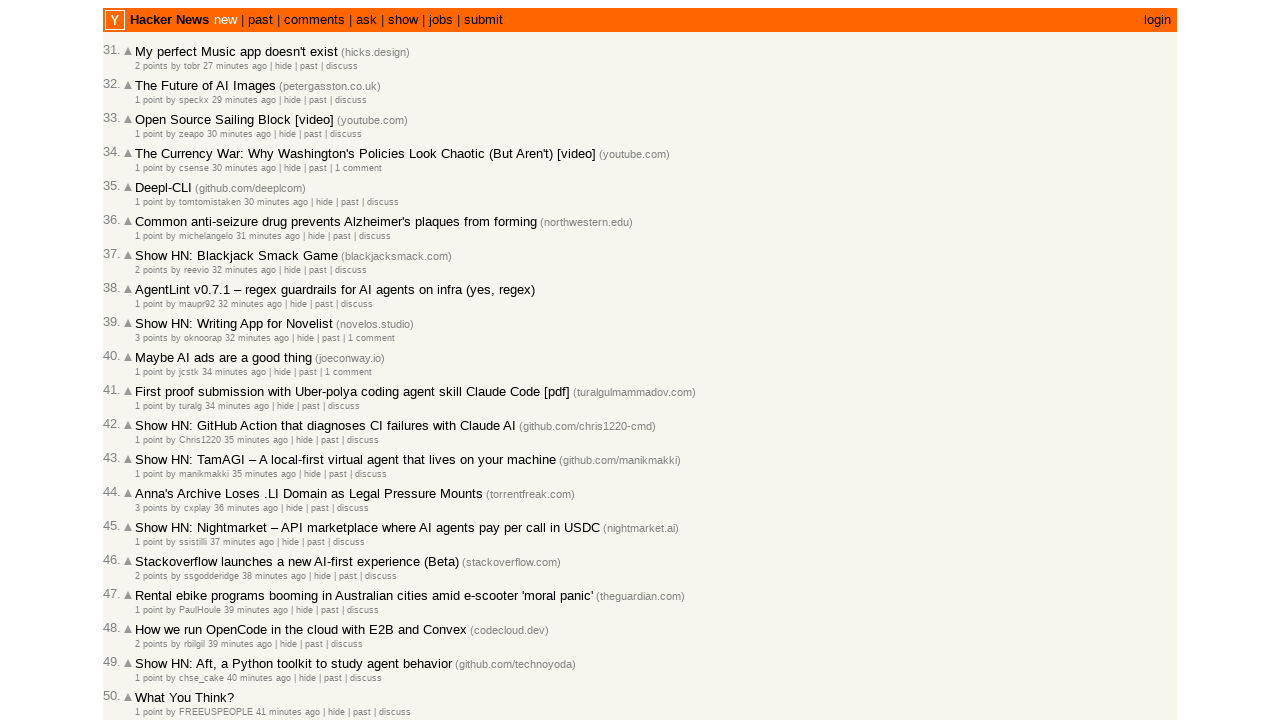

Extracted timestamp from article 24 on page 2
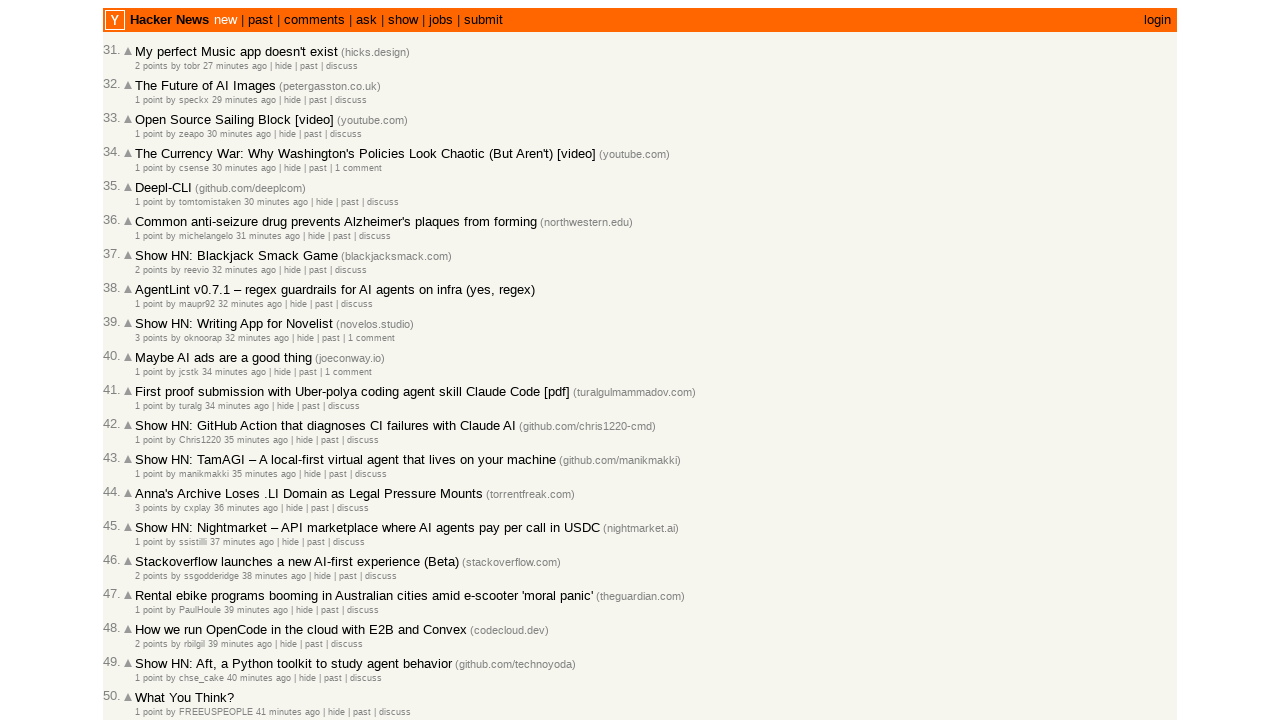

Extracted timestamp from article 25 on page 2
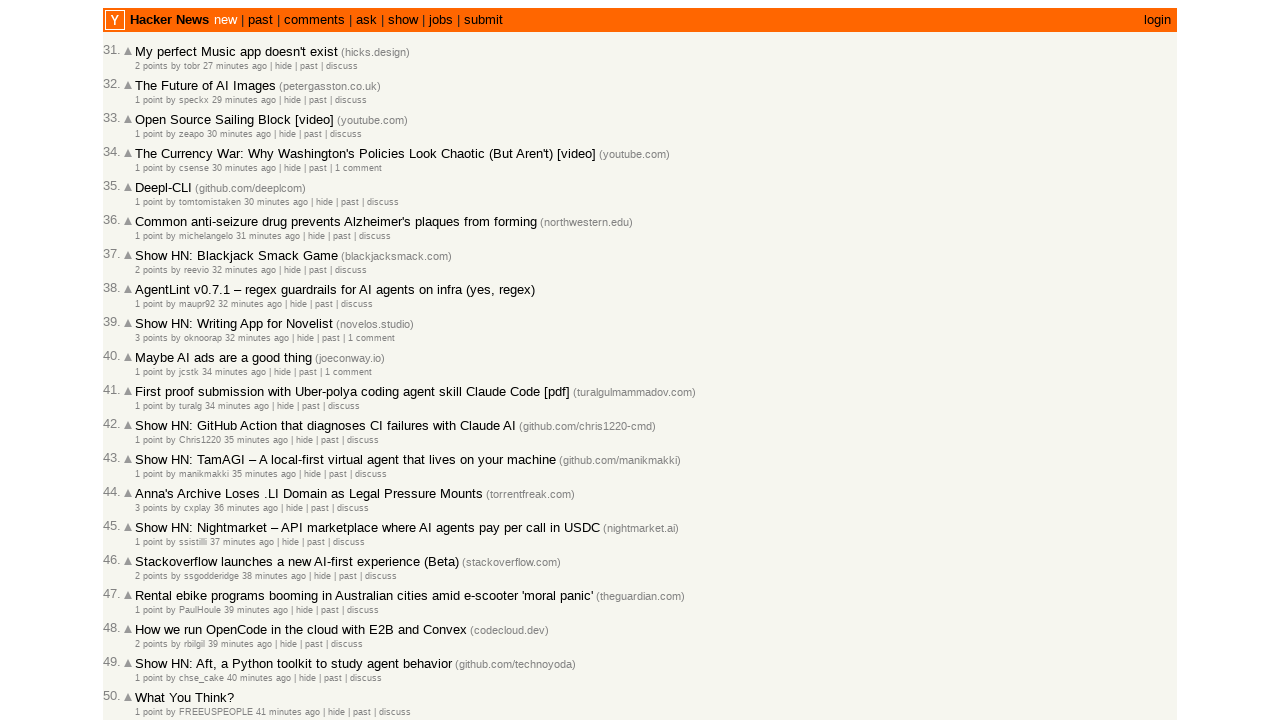

Extracted timestamp from article 26 on page 2
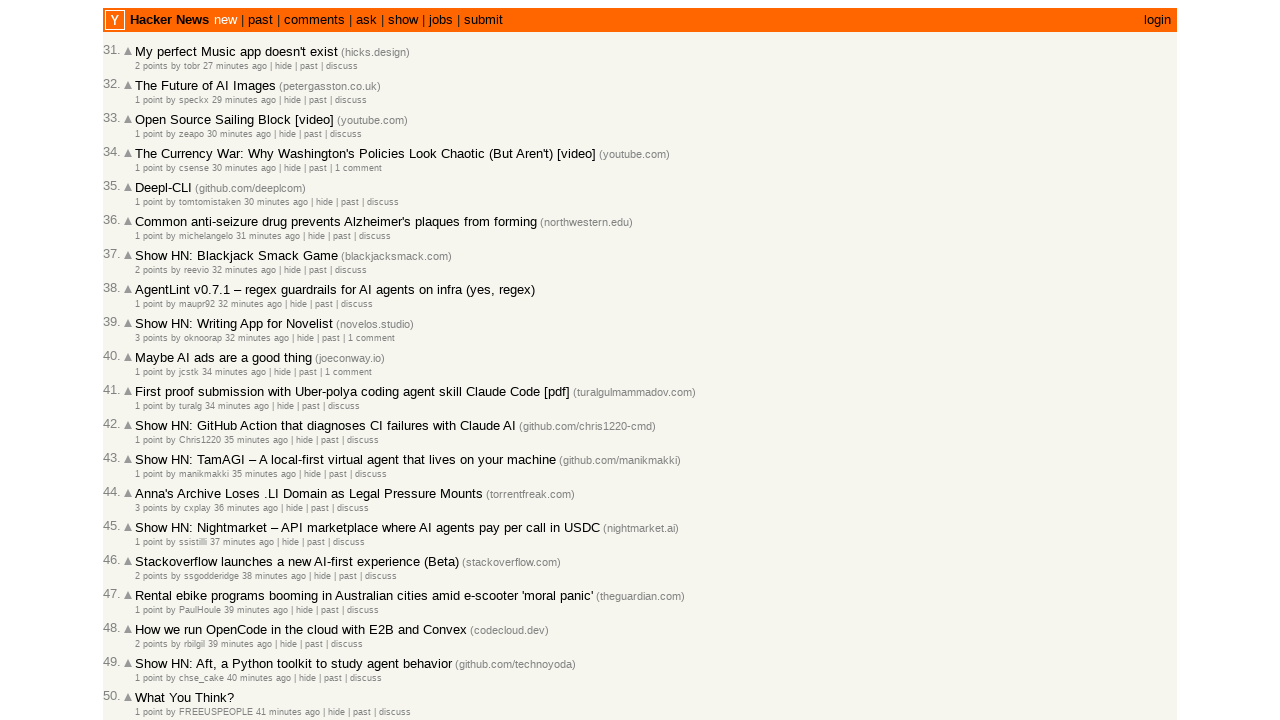

Extracted timestamp from article 27 on page 2
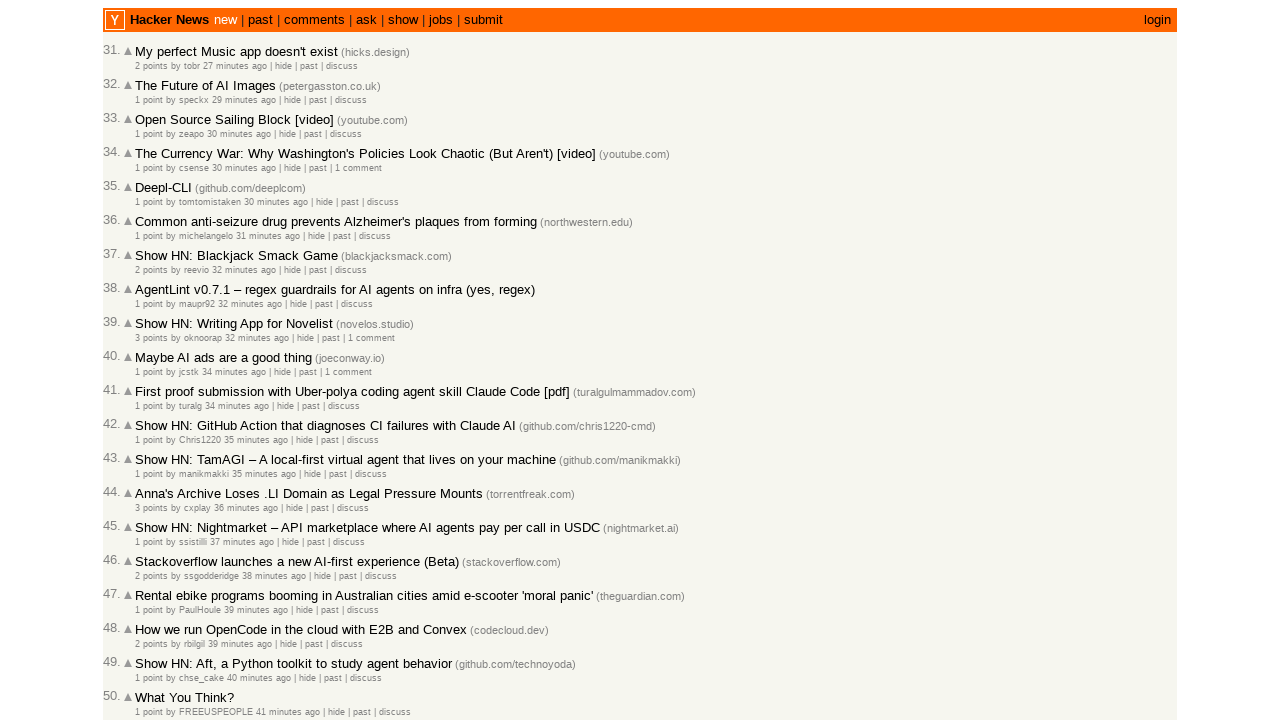

Extracted timestamp from article 28 on page 2
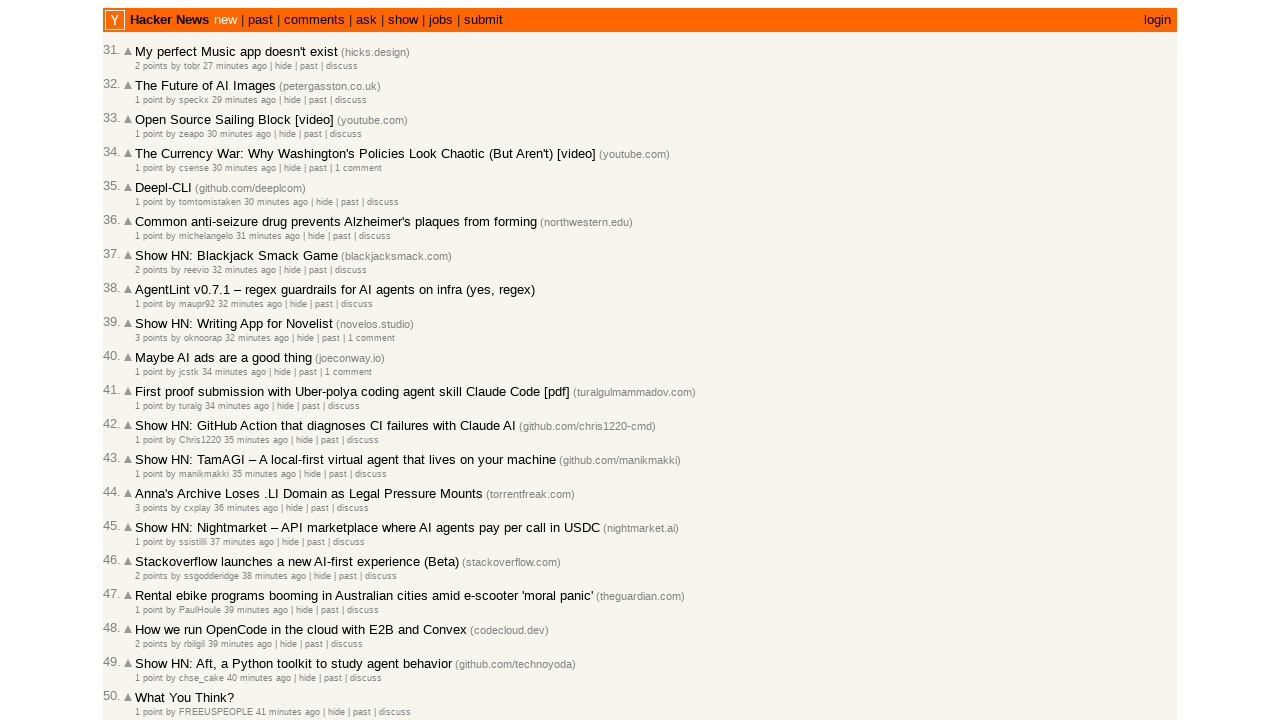

Extracted timestamp from article 29 on page 2
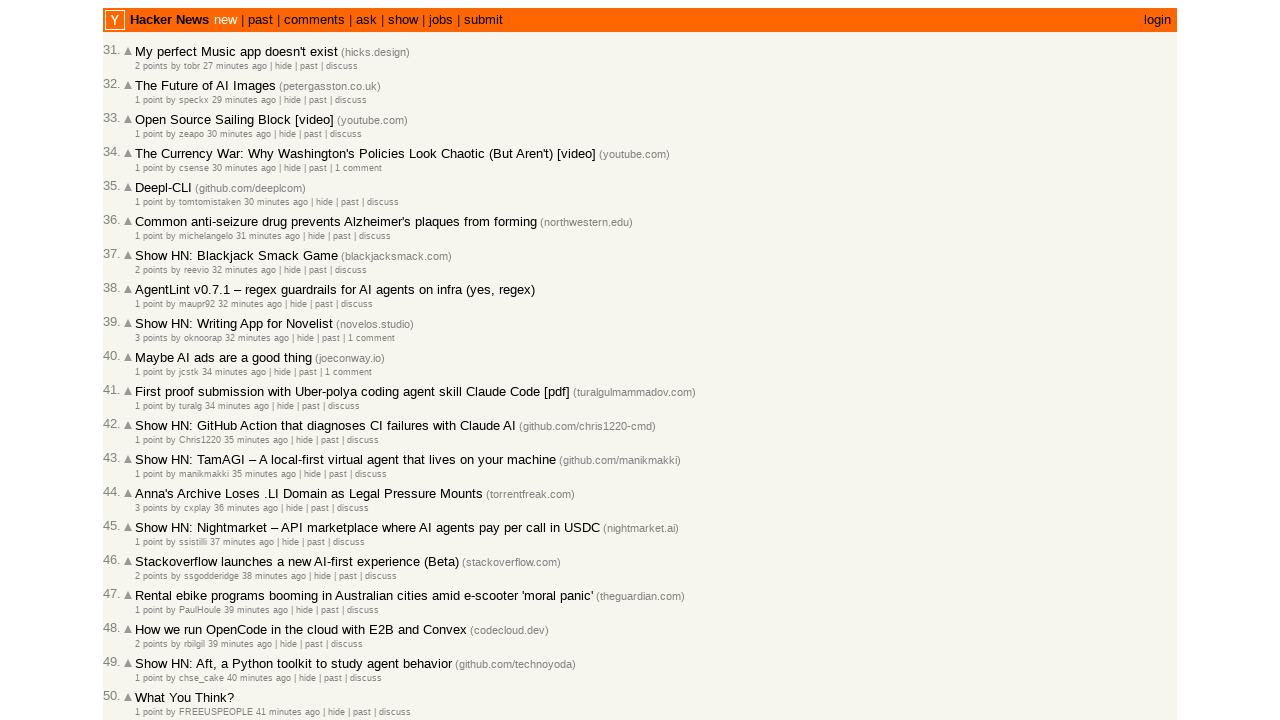

Extracted timestamp from article 30 on page 2
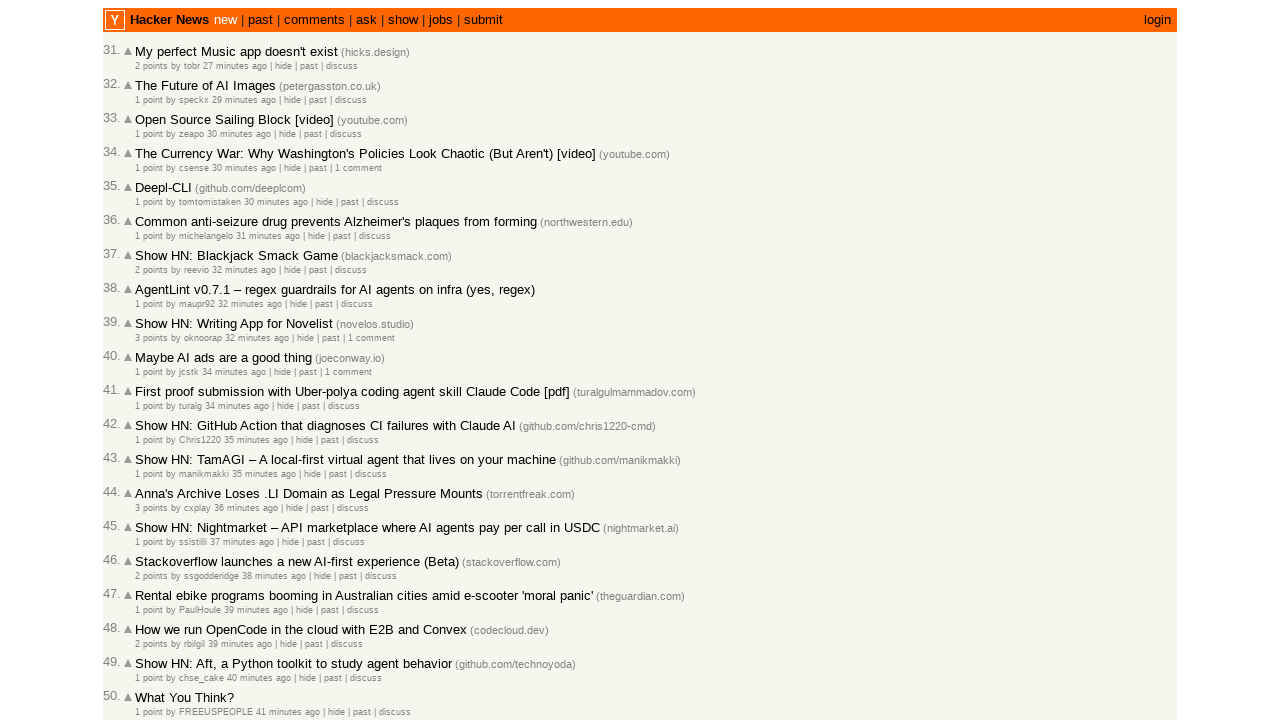

Verified timestamps are non-increasing at index 1
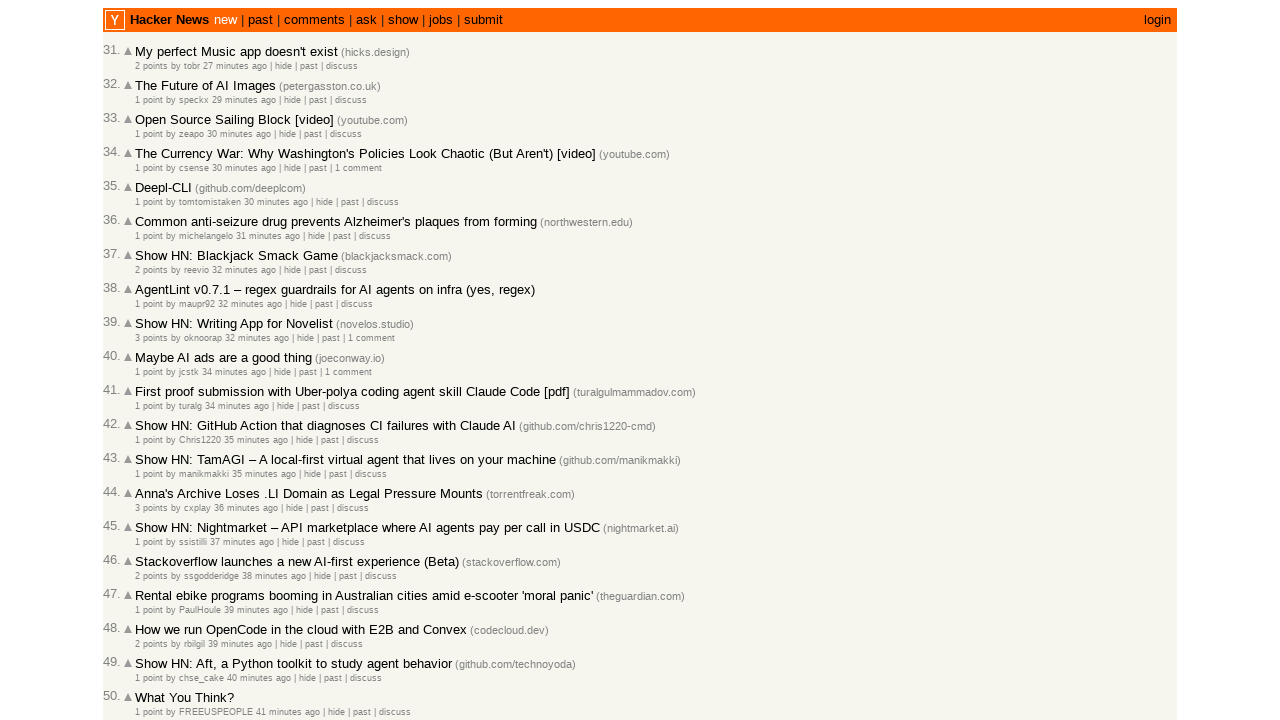

Verified timestamps are non-increasing at index 2
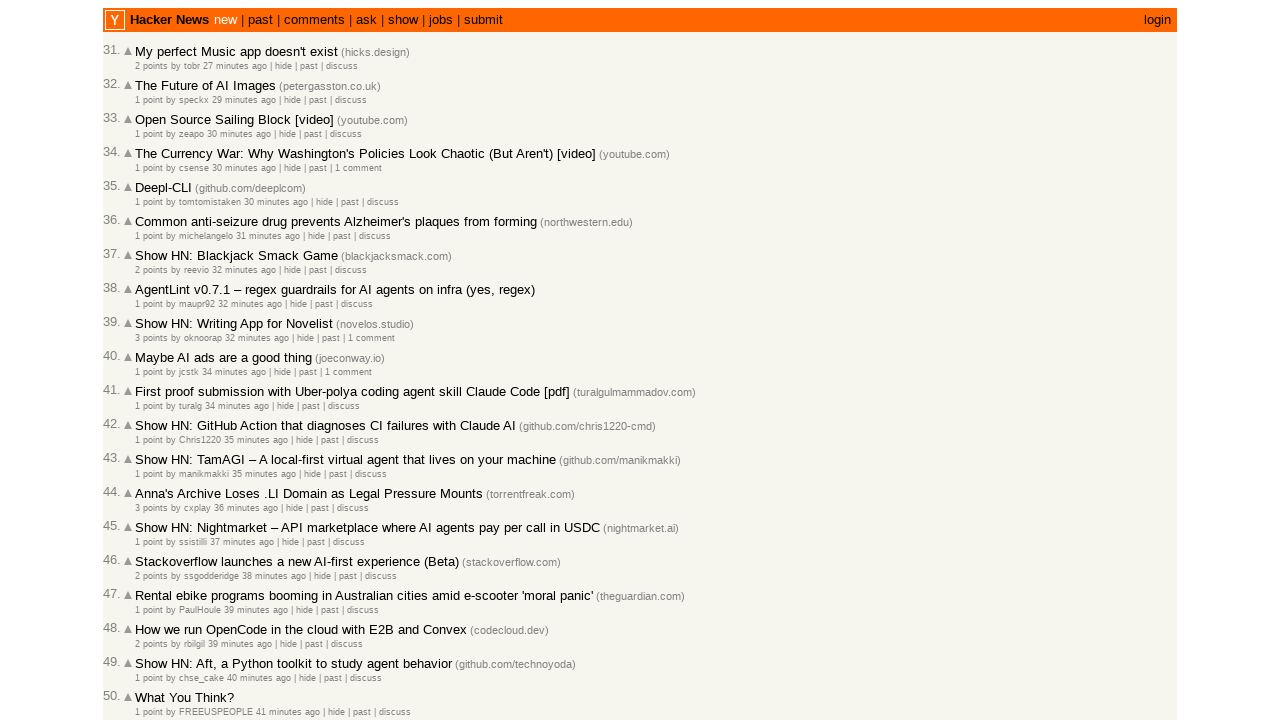

Verified timestamps are non-increasing at index 3
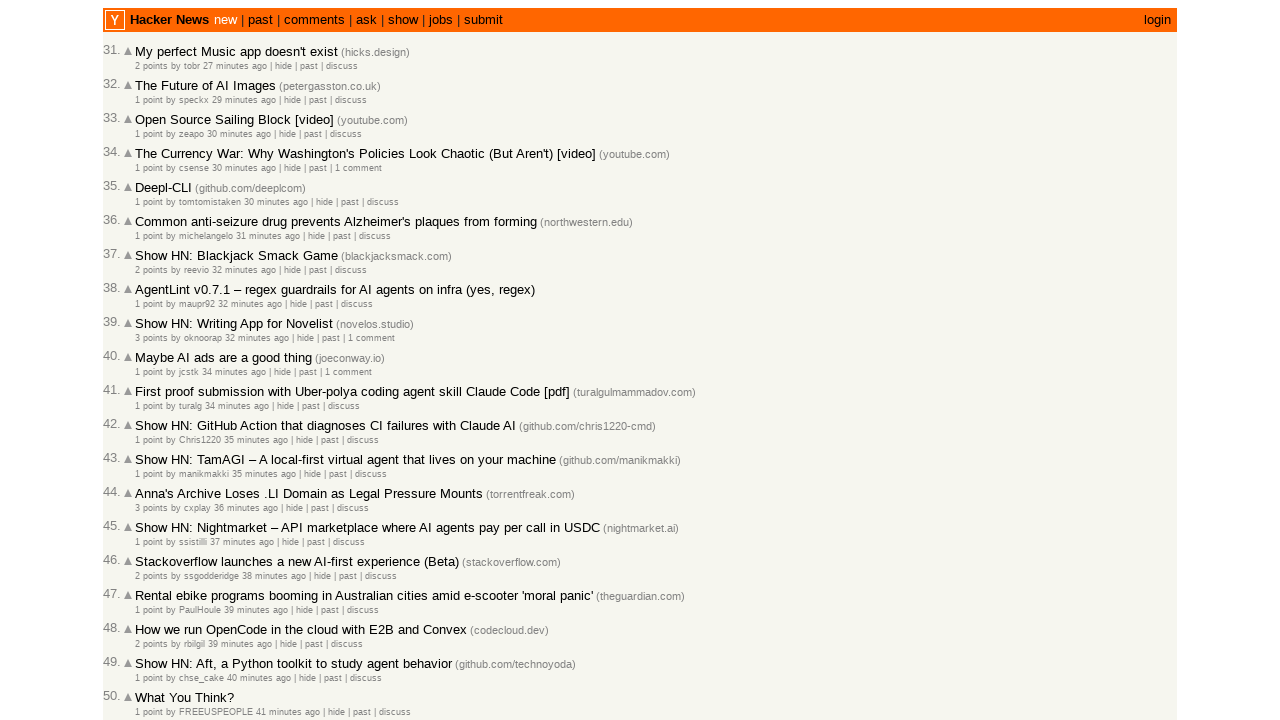

Verified timestamps are non-increasing at index 4
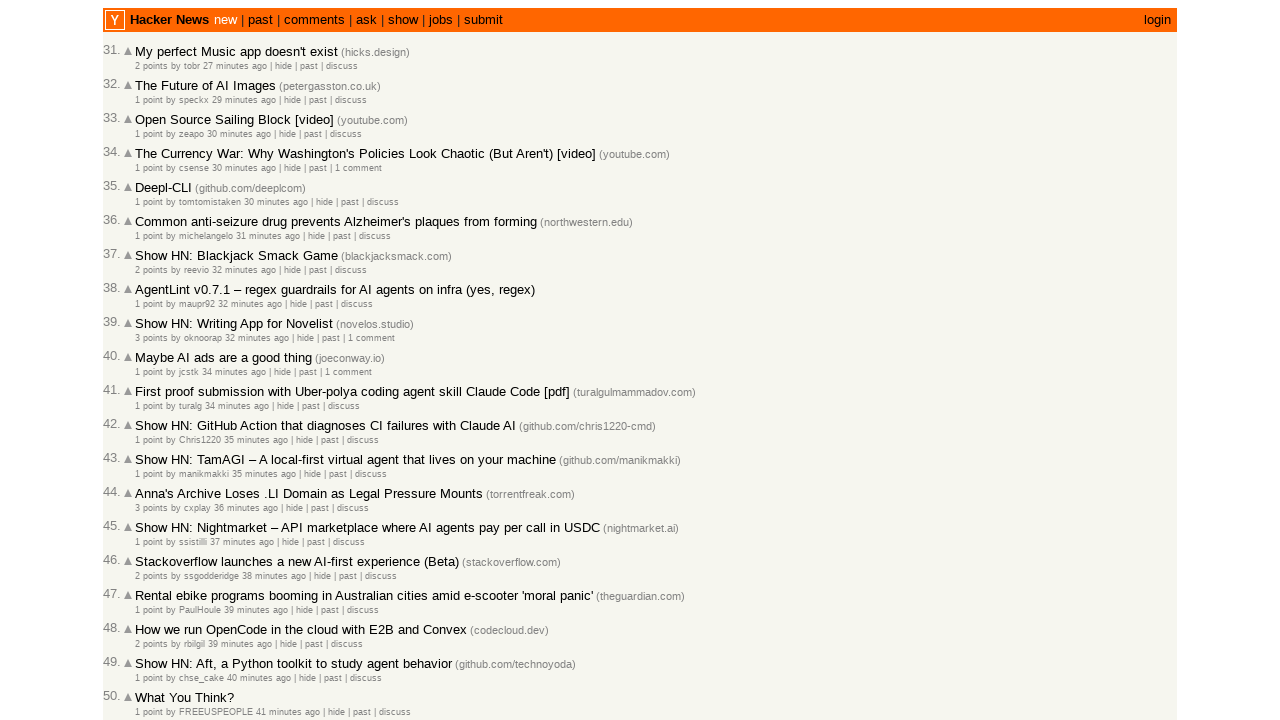

Verified timestamps are non-increasing at index 5
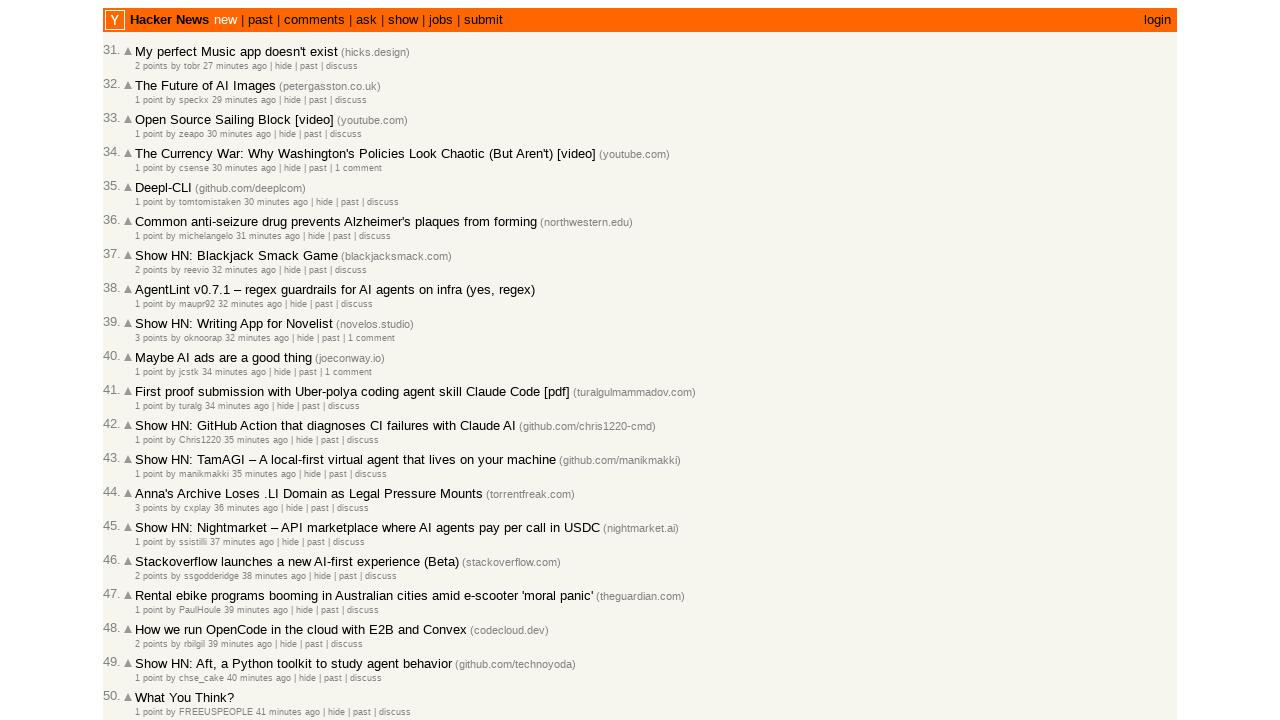

Verified timestamps are non-increasing at index 6
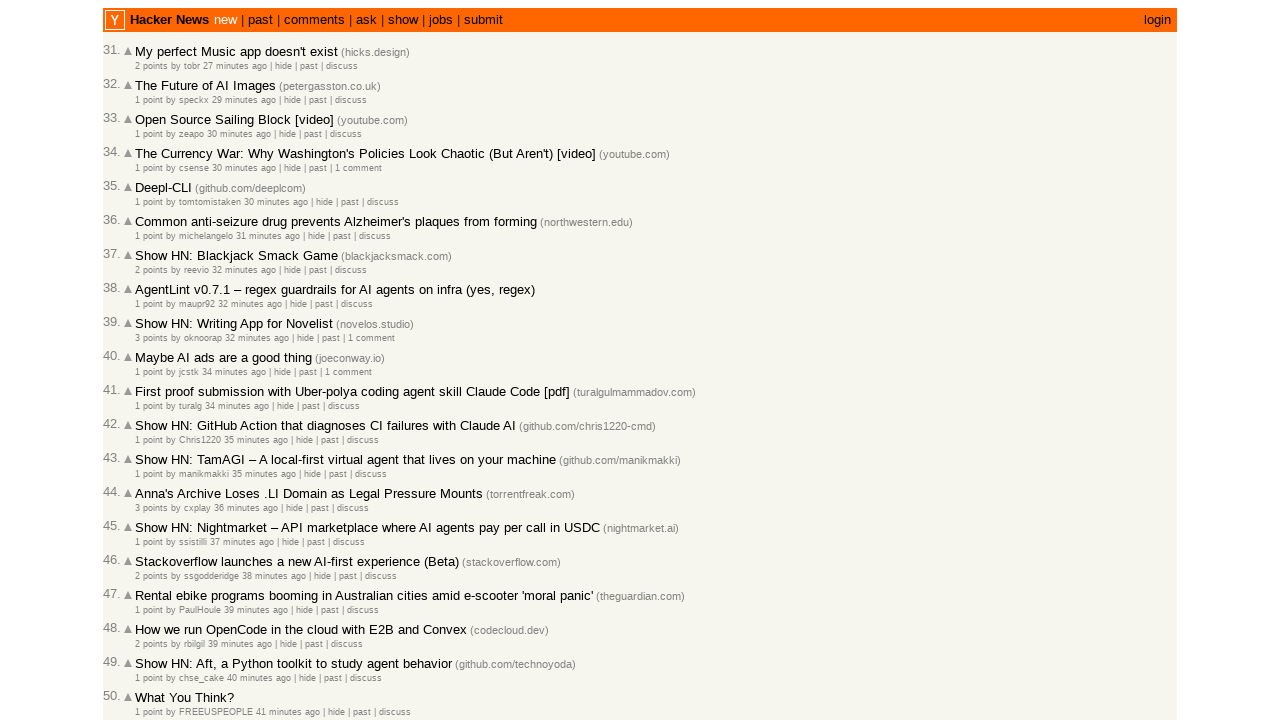

Verified timestamps are non-increasing at index 7
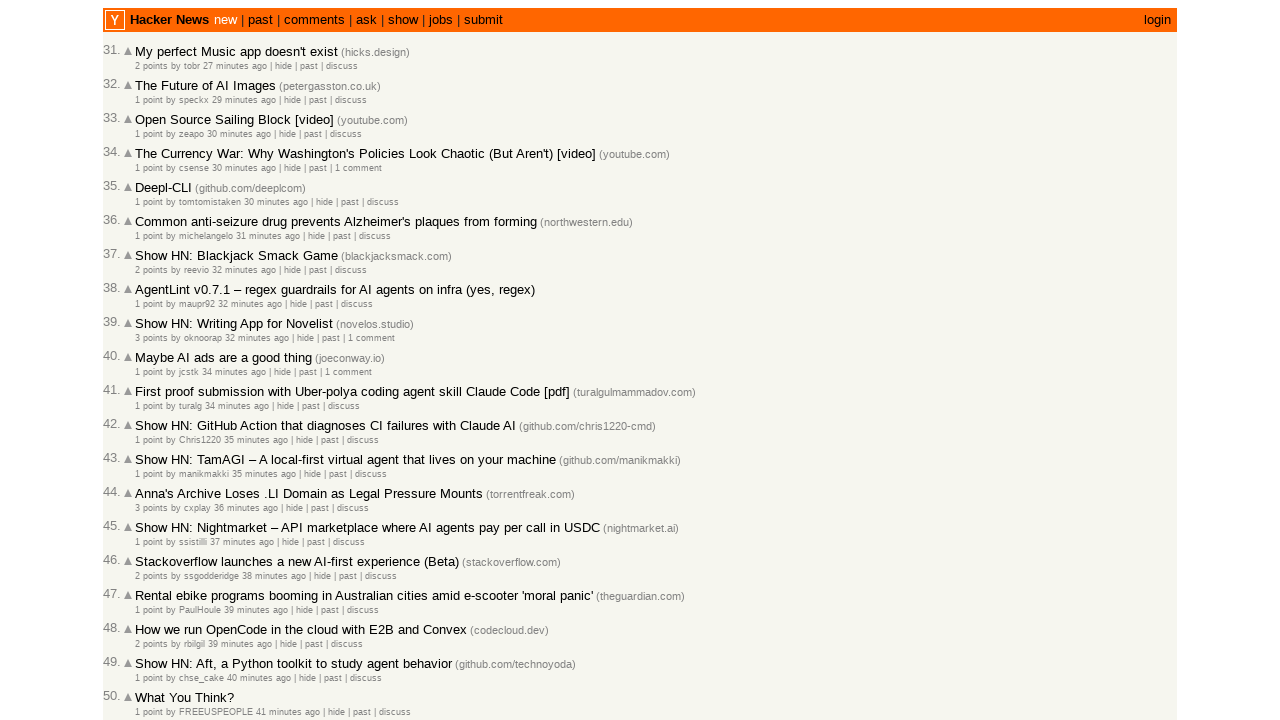

Verified timestamps are non-increasing at index 8
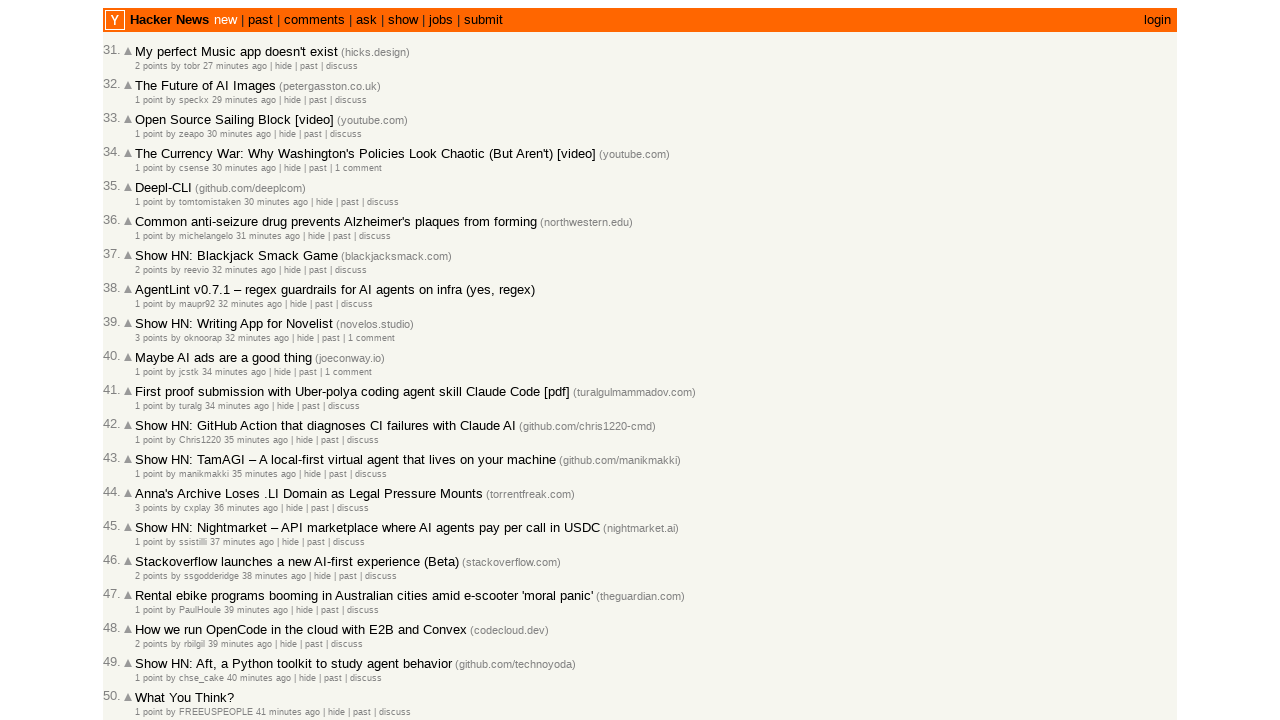

Verified timestamps are non-increasing at index 9
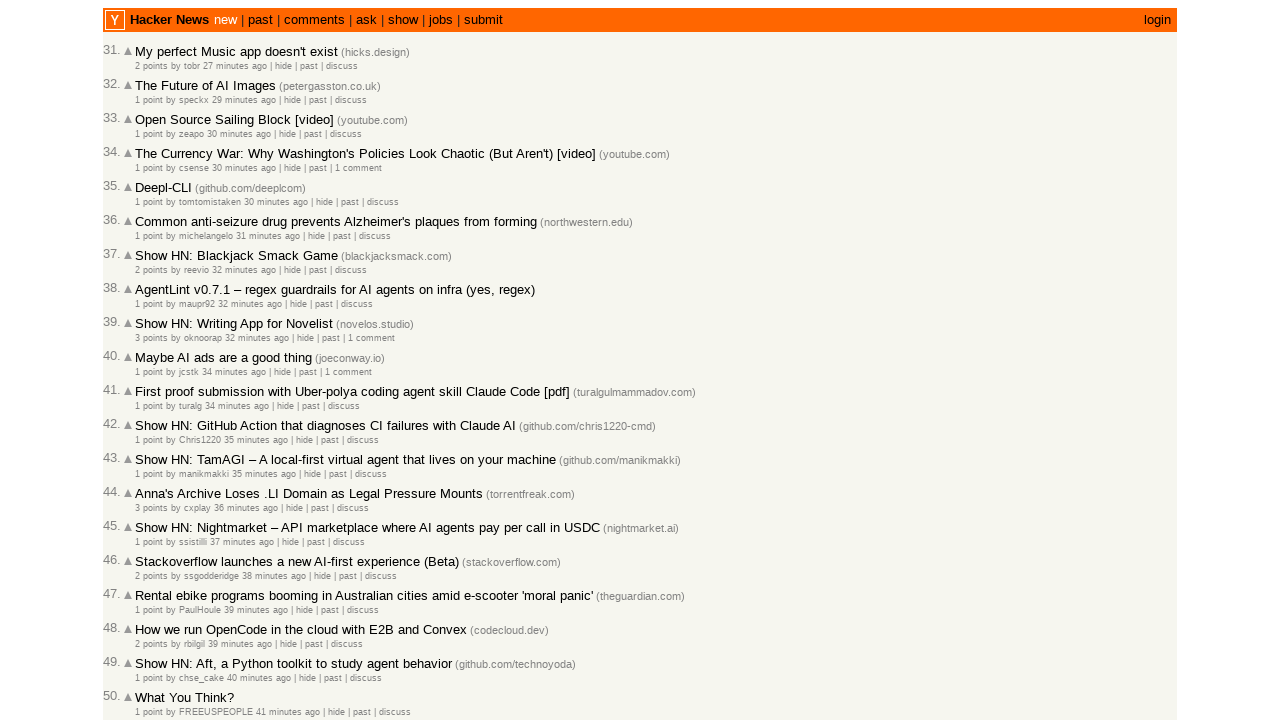

Verified timestamps are non-increasing at index 10
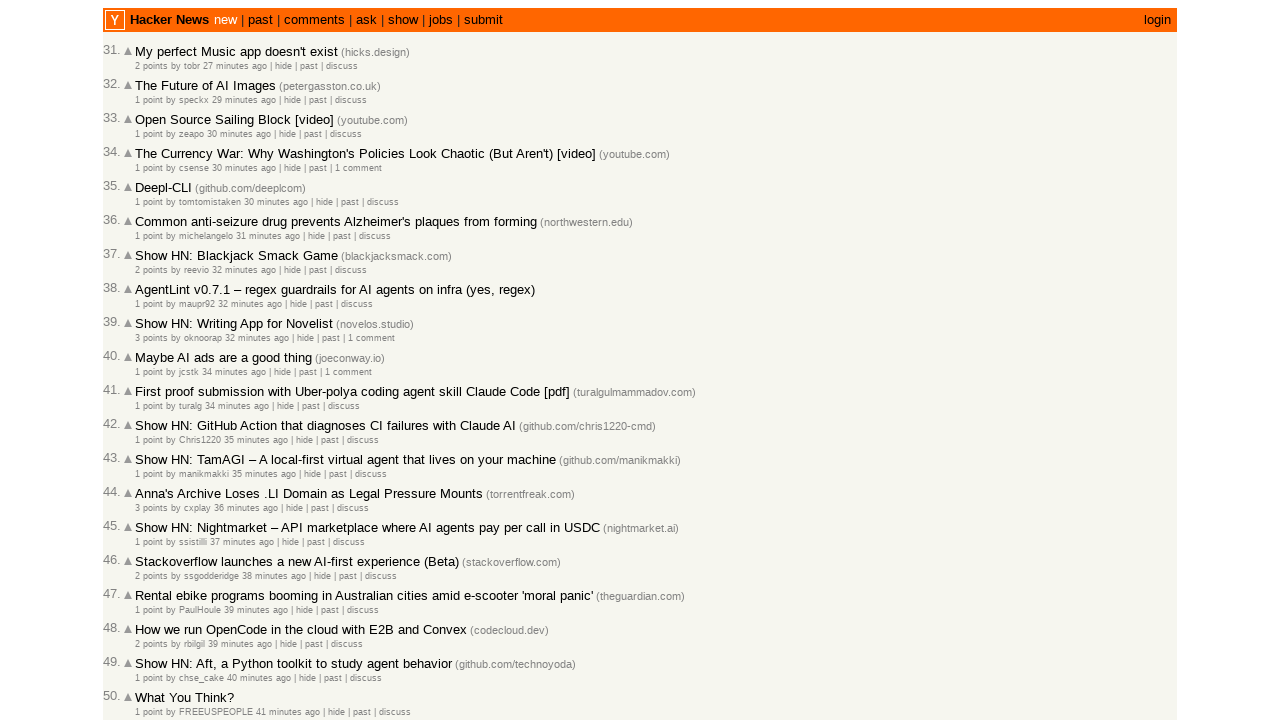

Verified timestamps are non-increasing at index 11
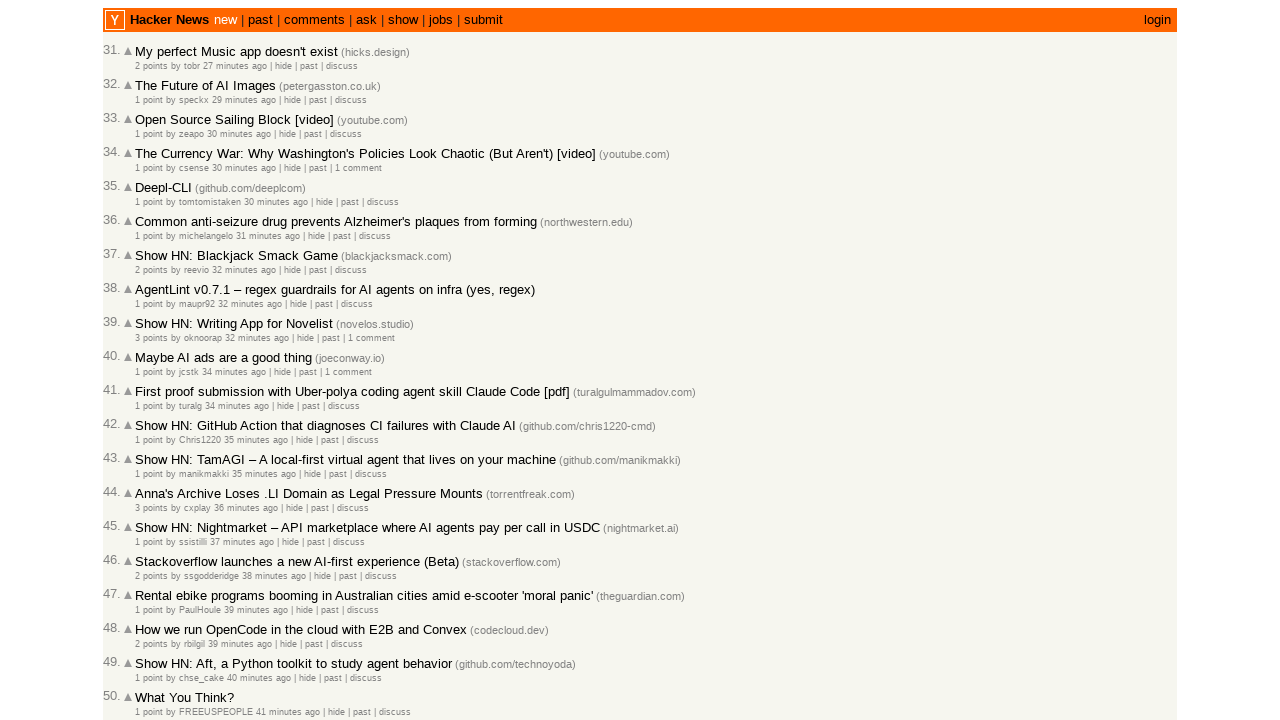

Verified timestamps are non-increasing at index 12
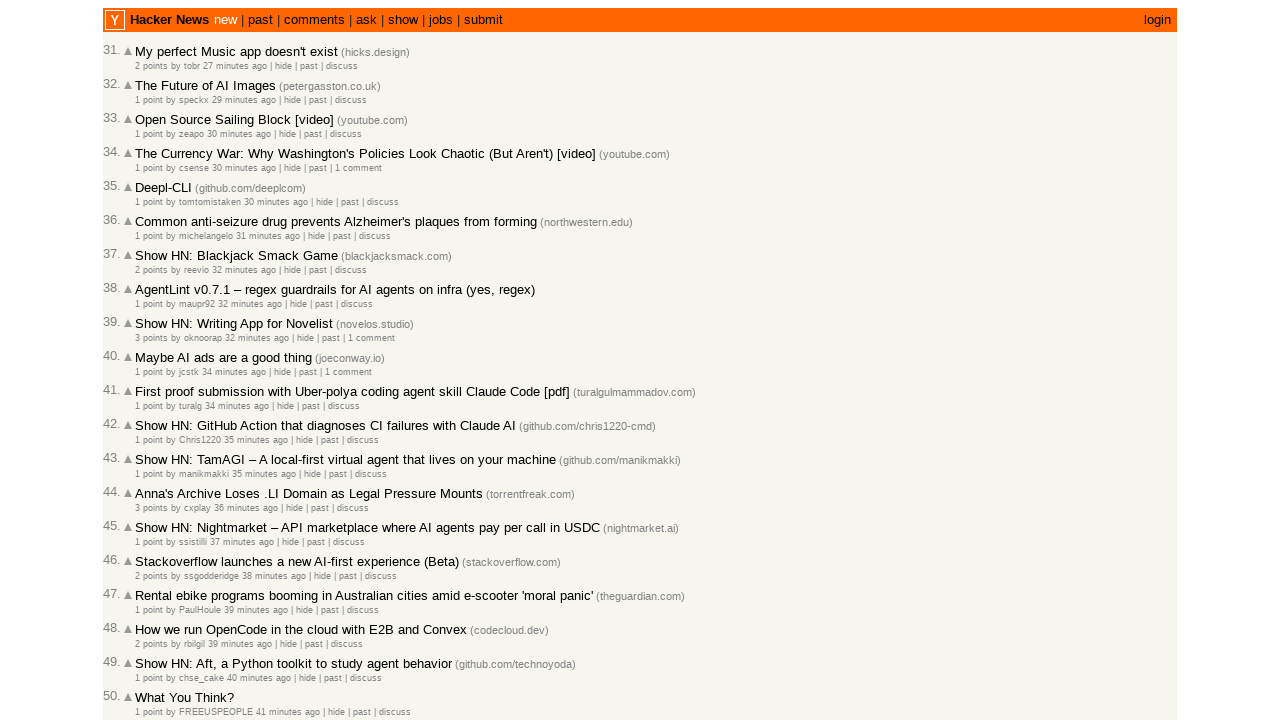

Verified timestamps are non-increasing at index 13
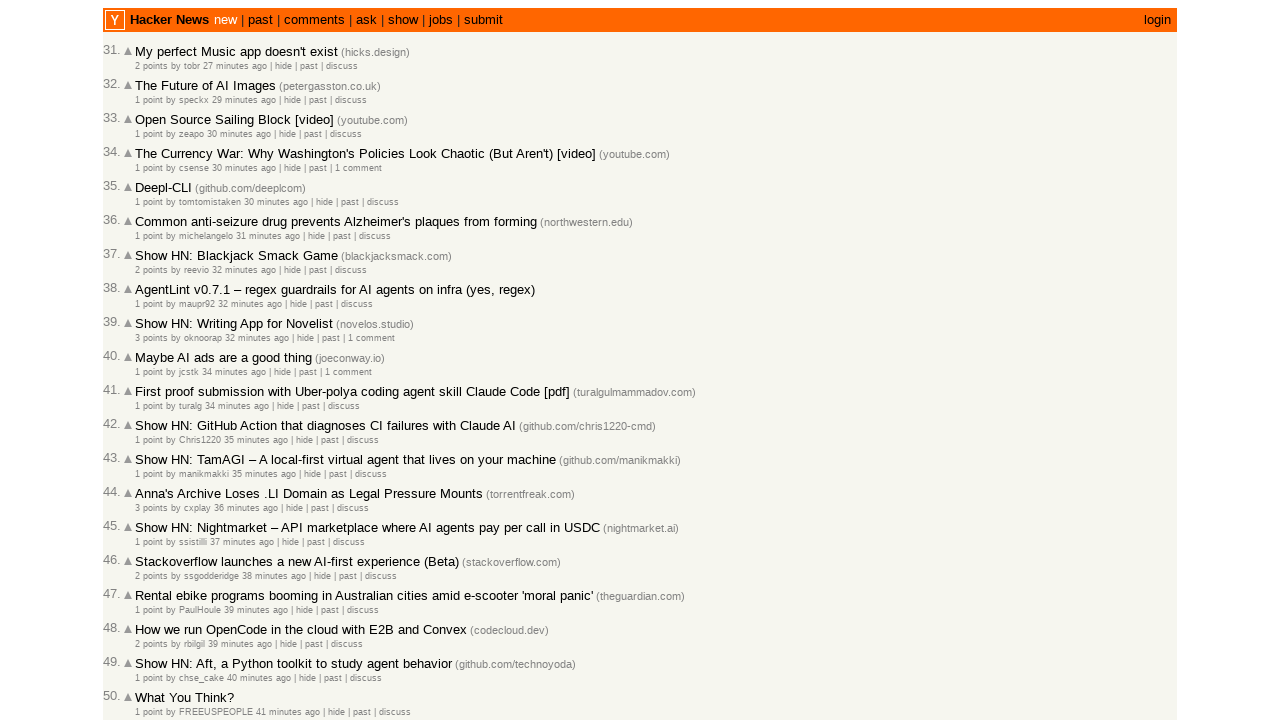

Verified timestamps are non-increasing at index 14
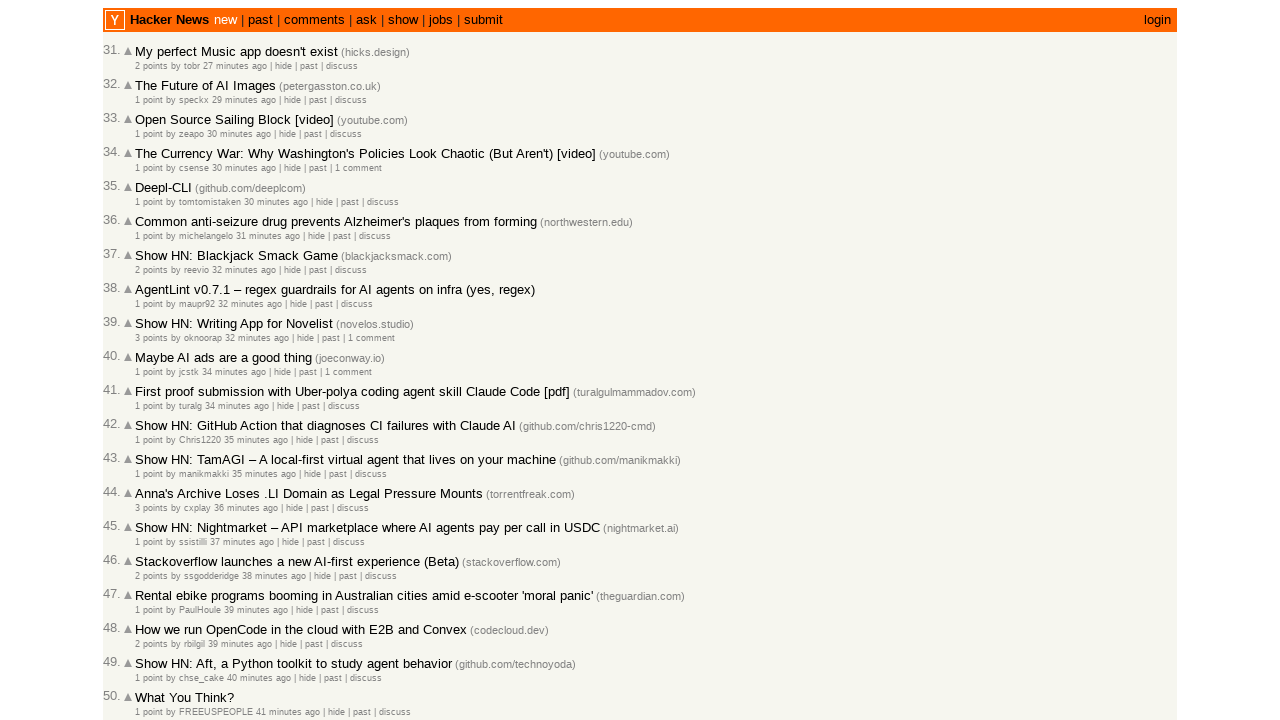

Verified timestamps are non-increasing at index 15
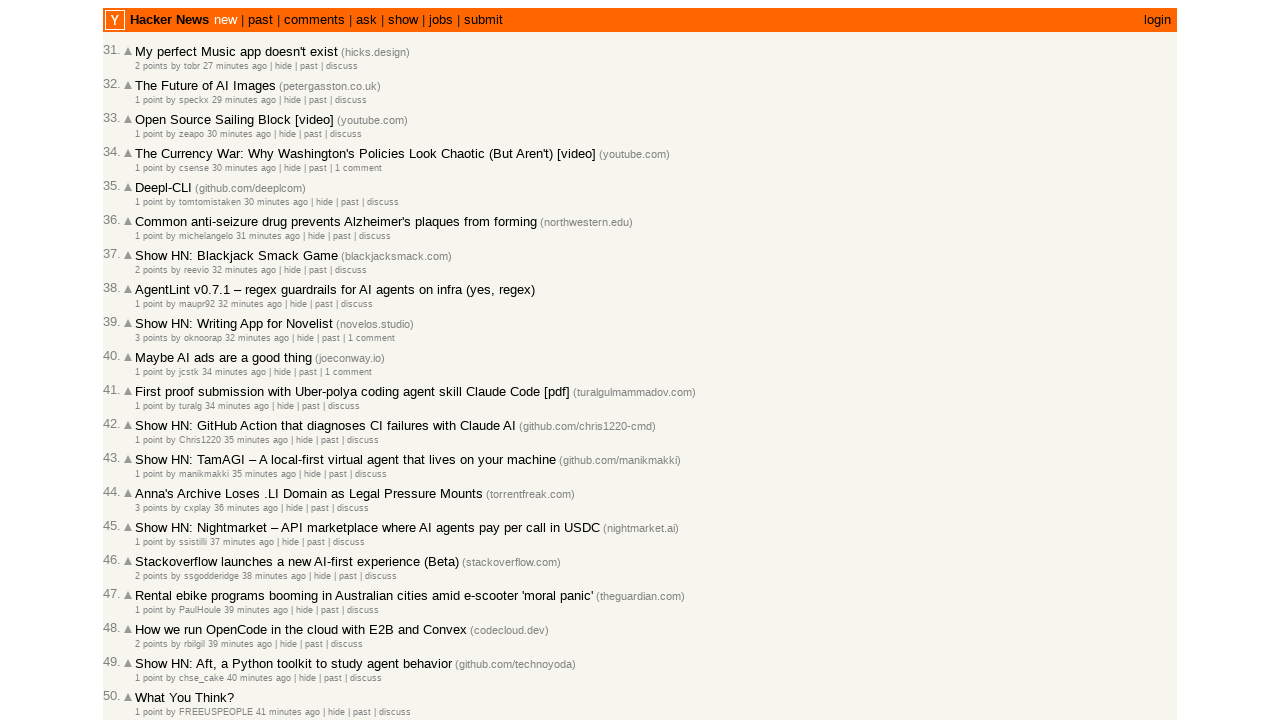

Verified timestamps are non-increasing at index 16
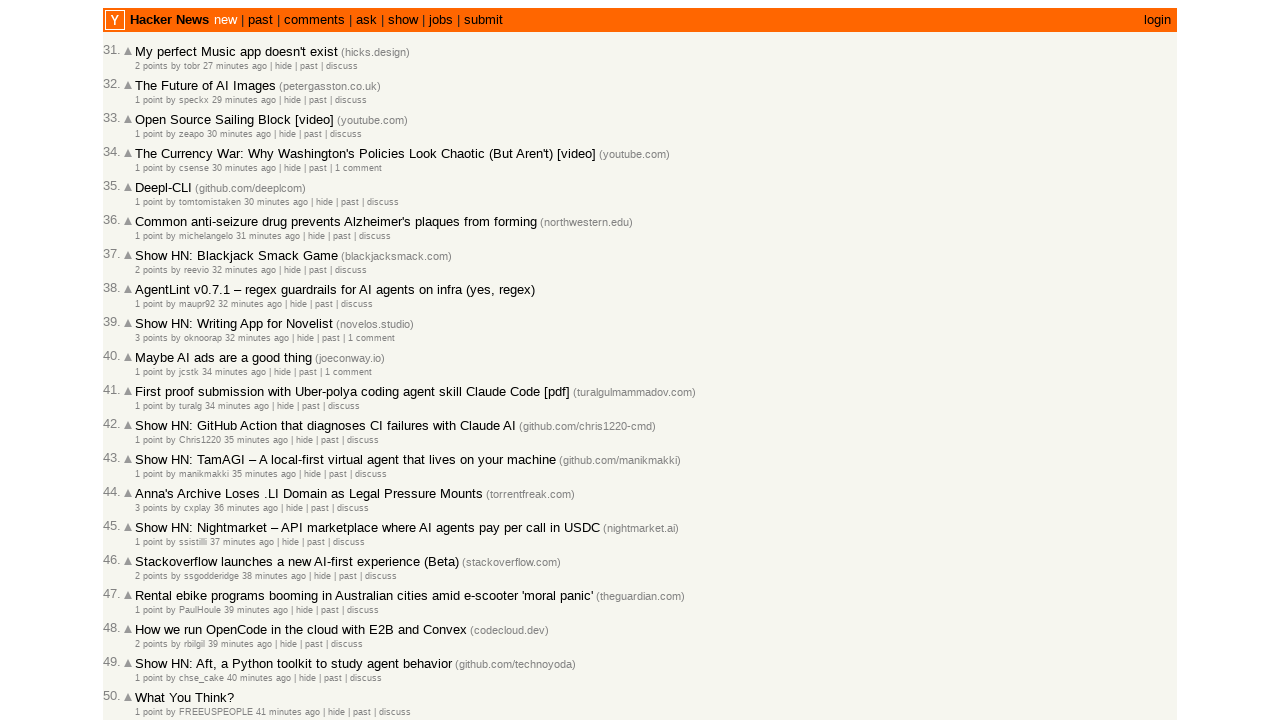

Verified timestamps are non-increasing at index 17
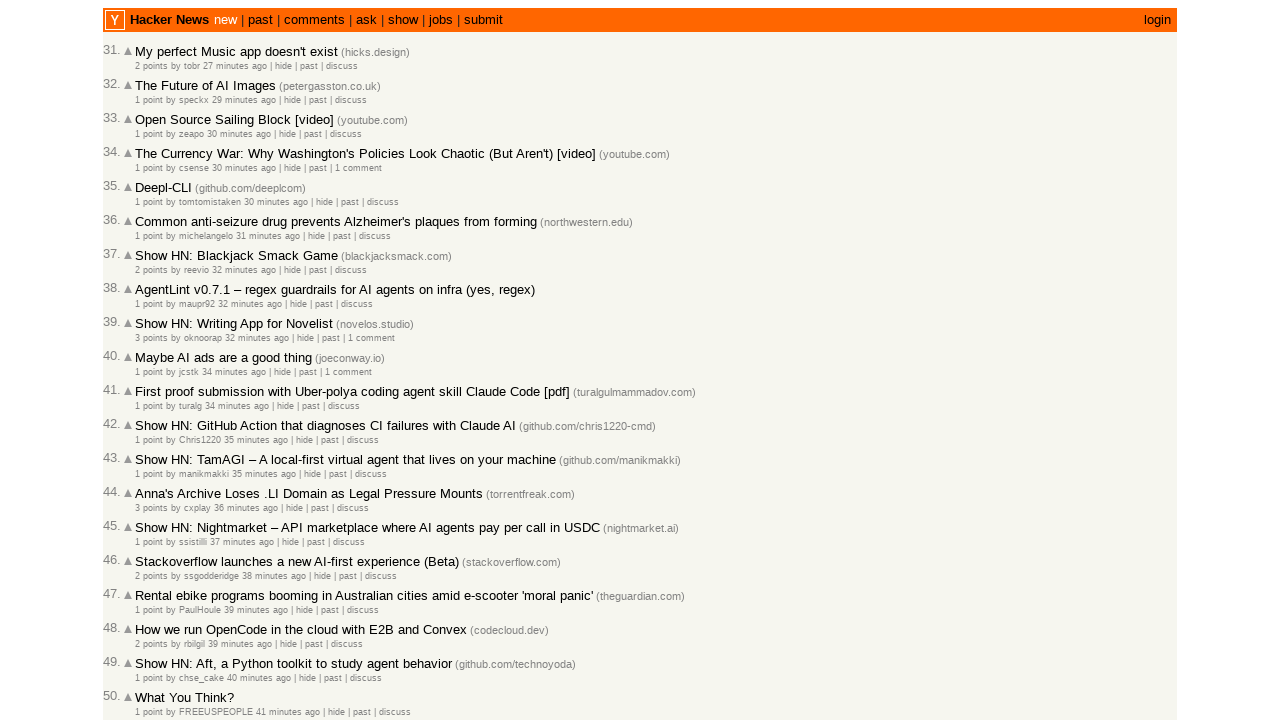

Verified timestamps are non-increasing at index 18
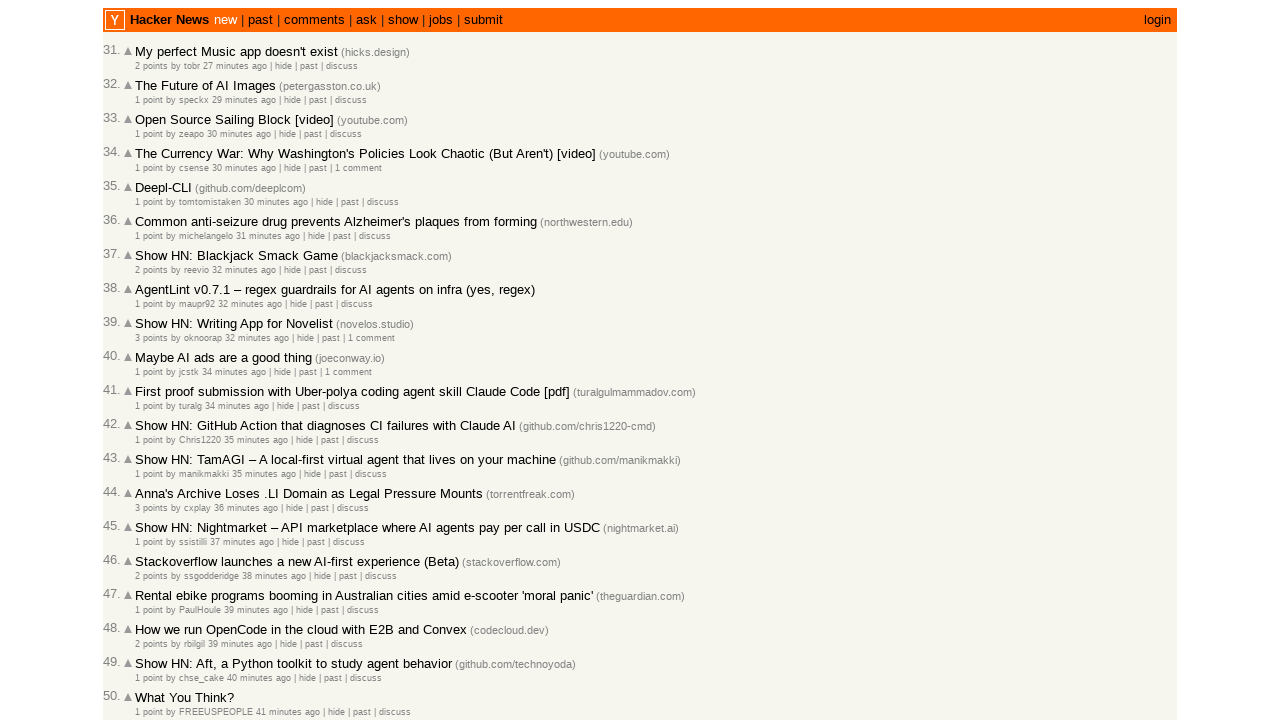

Verified timestamps are non-increasing at index 19
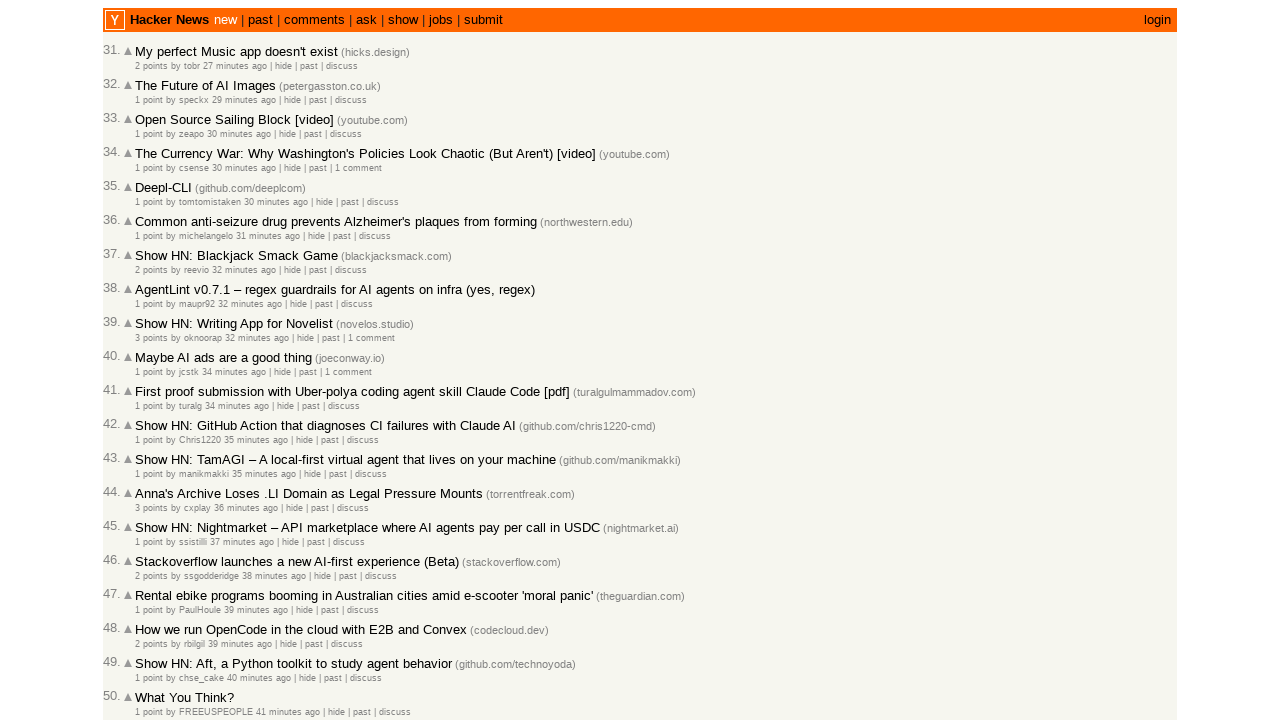

Verified timestamps are non-increasing at index 20
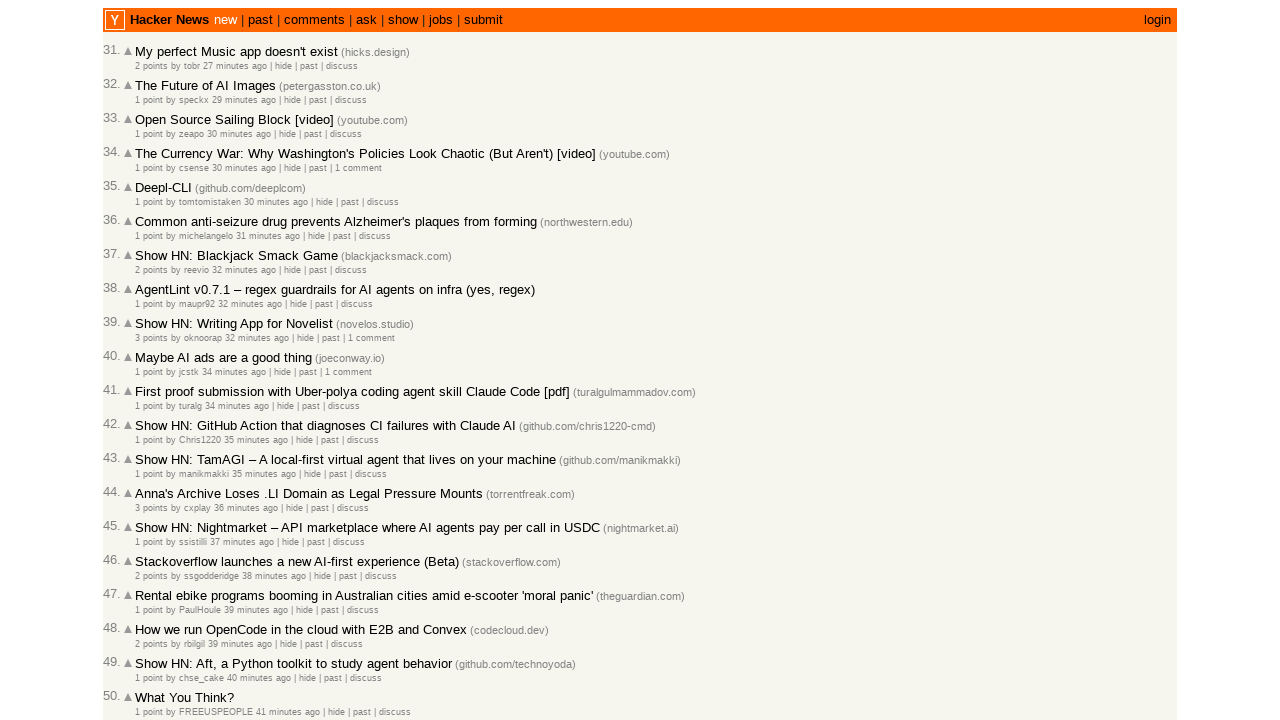

Verified timestamps are non-increasing at index 21
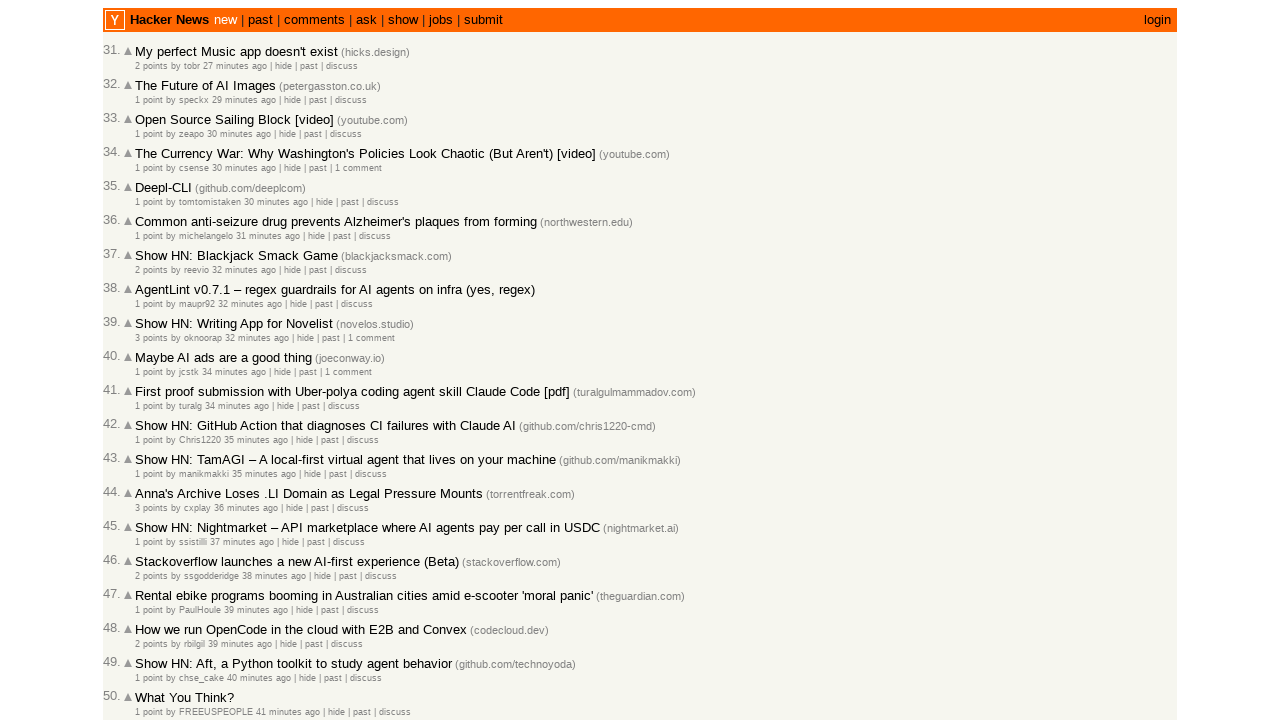

Verified timestamps are non-increasing at index 22
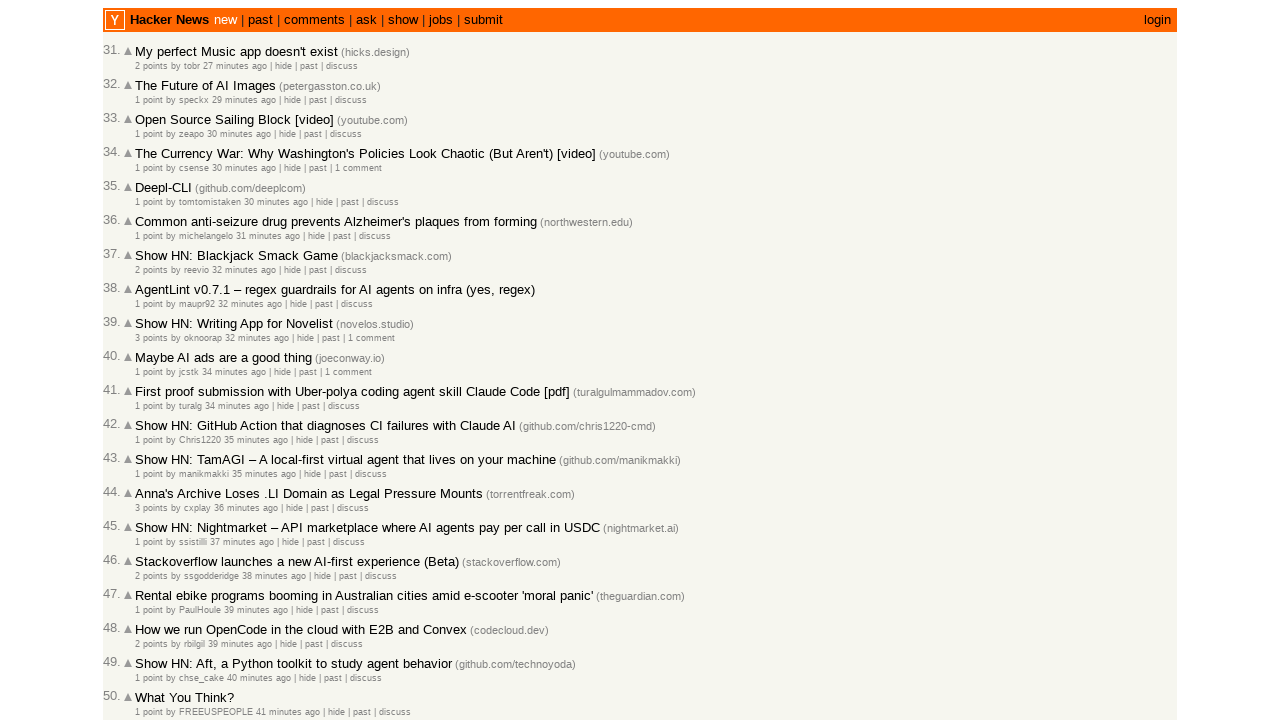

Verified timestamps are non-increasing at index 23
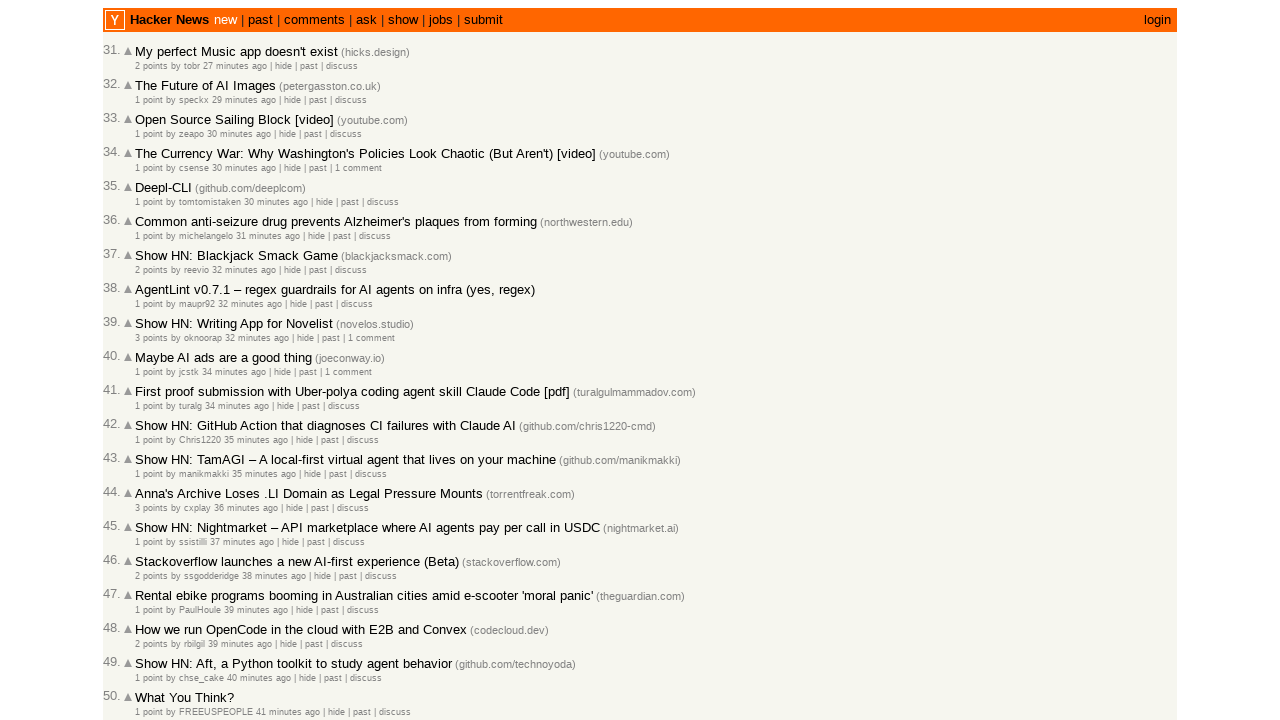

Verified timestamps are non-increasing at index 24
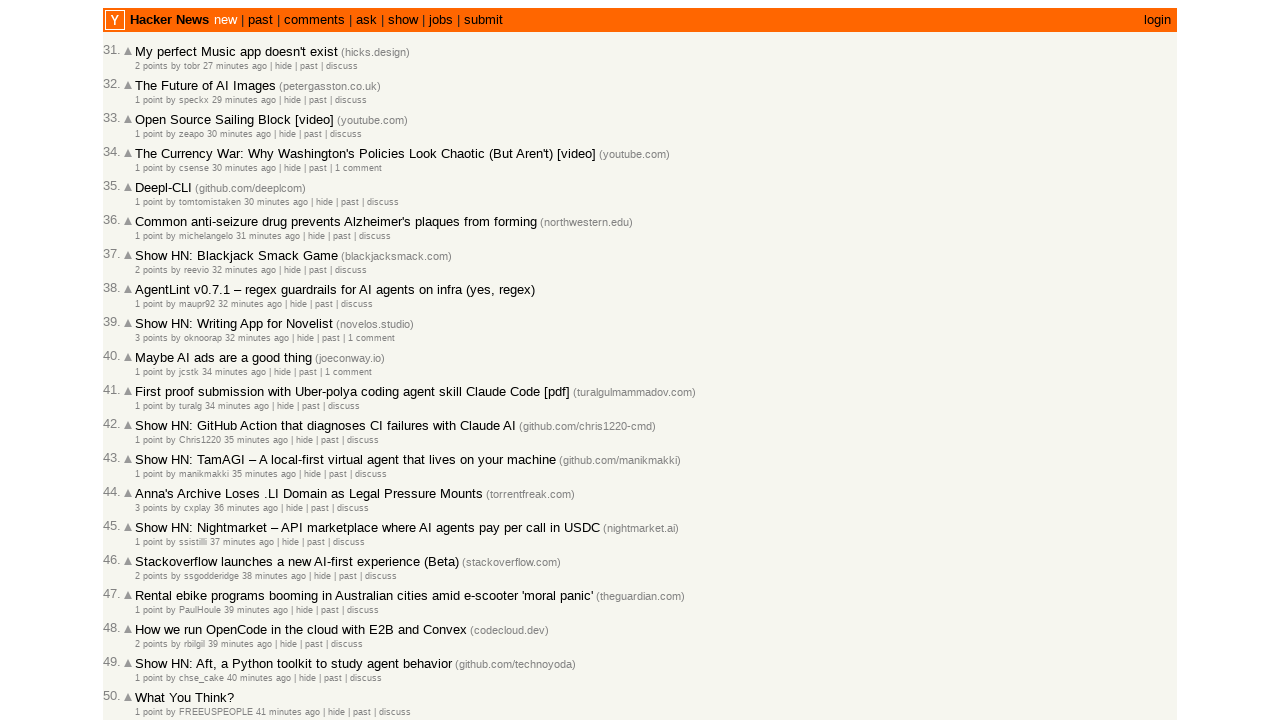

Verified timestamps are non-increasing at index 25
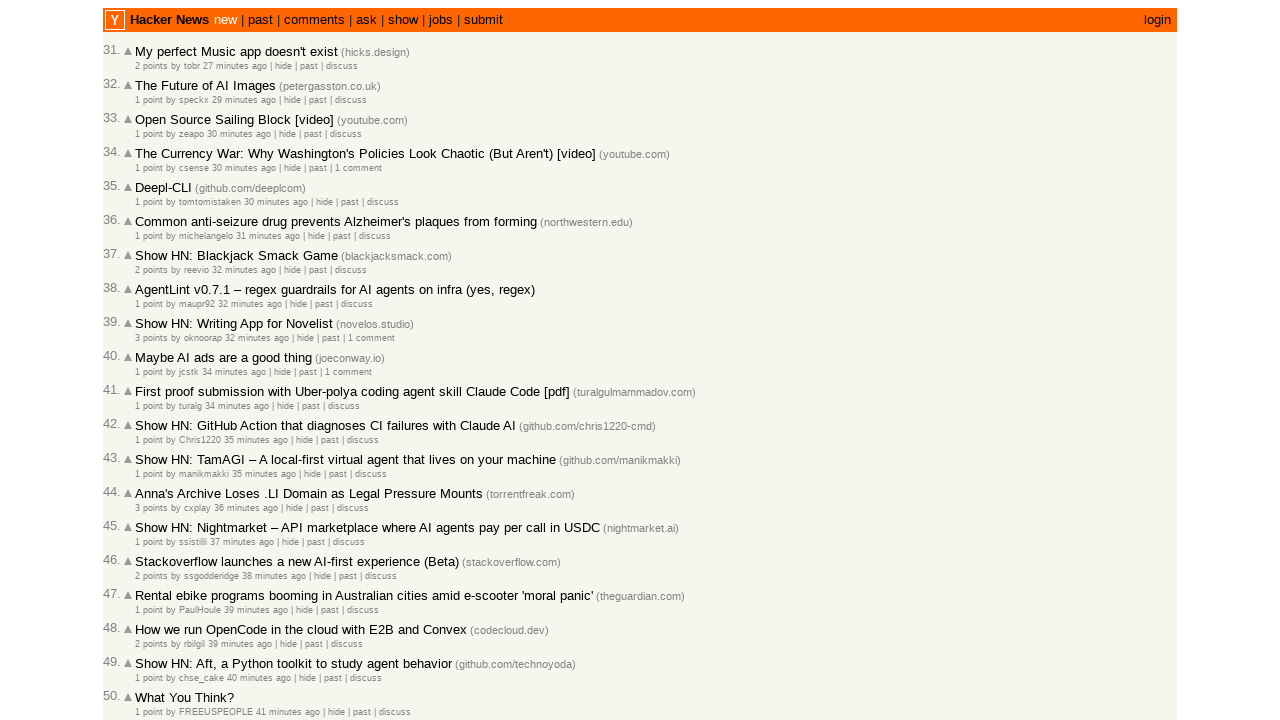

Verified timestamps are non-increasing at index 26
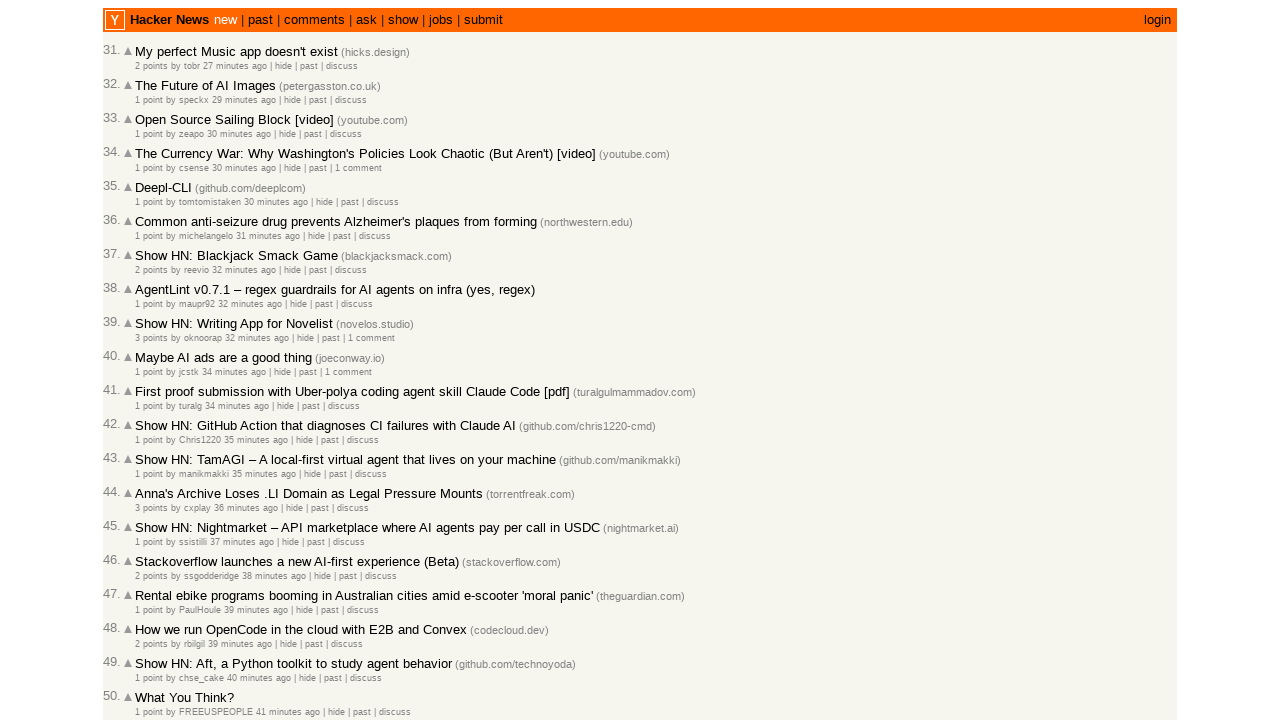

Verified timestamps are non-increasing at index 27
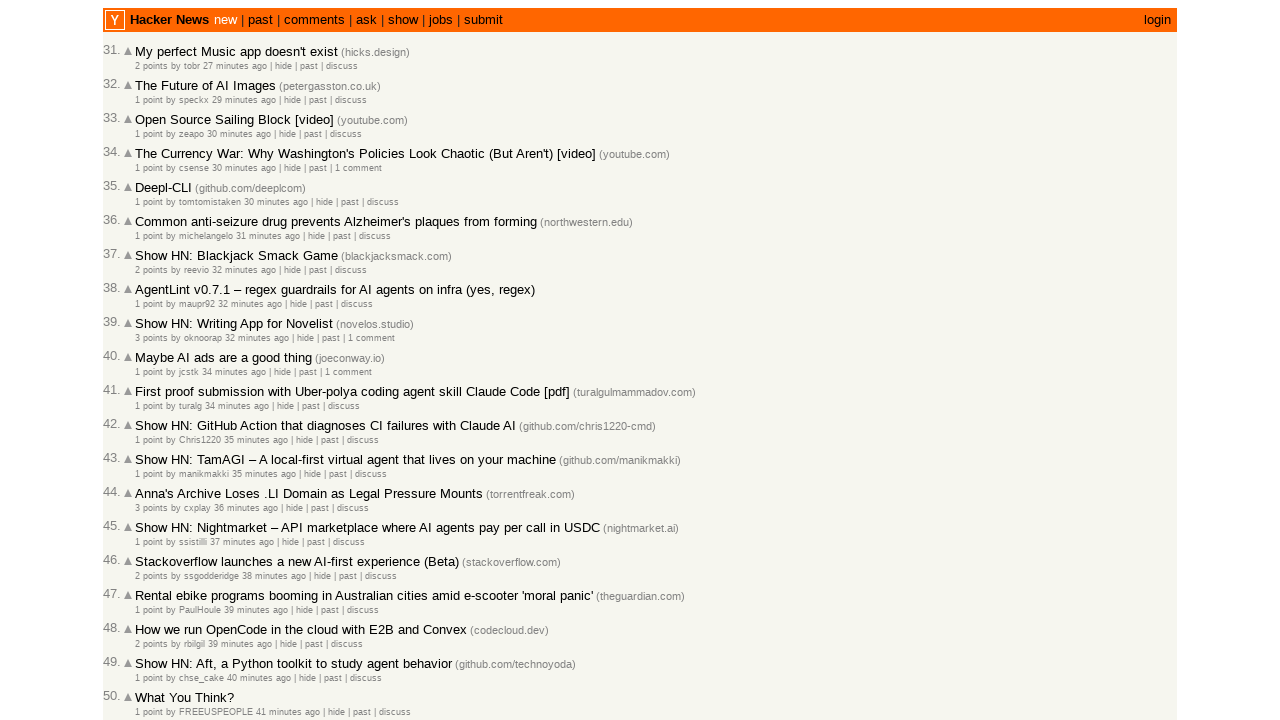

Verified timestamps are non-increasing at index 28
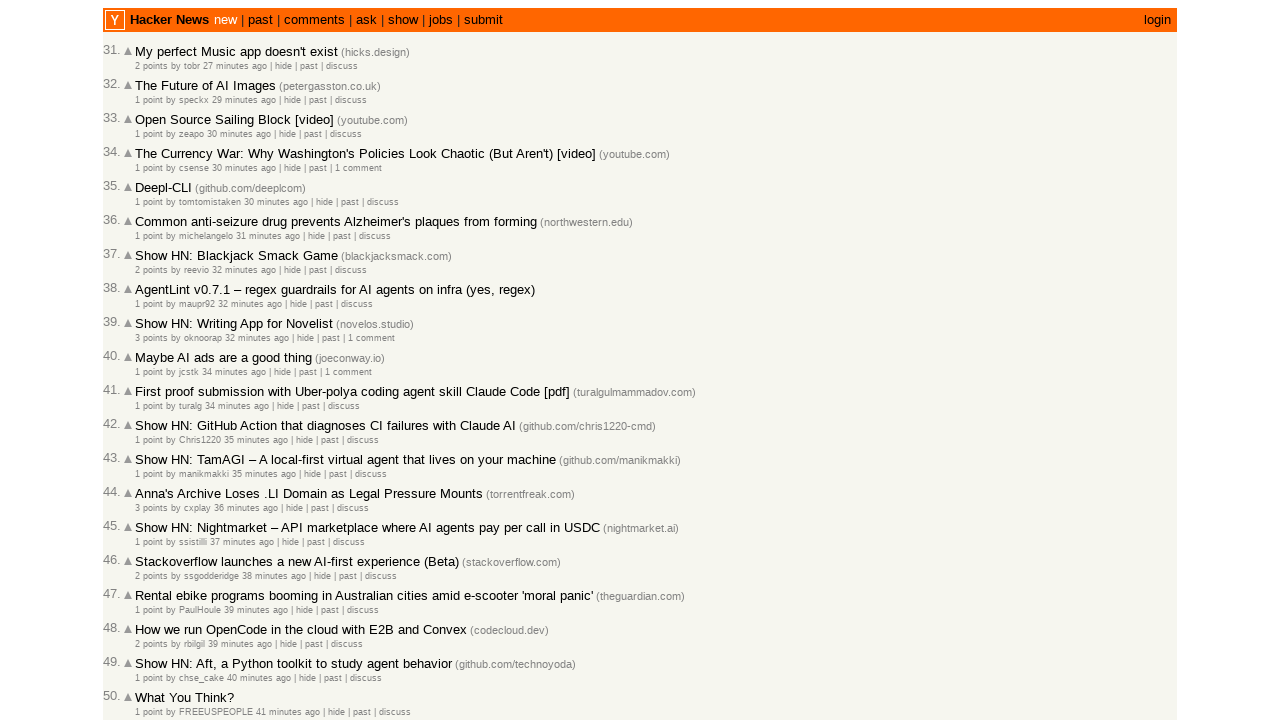

Verified timestamps are non-increasing at index 29
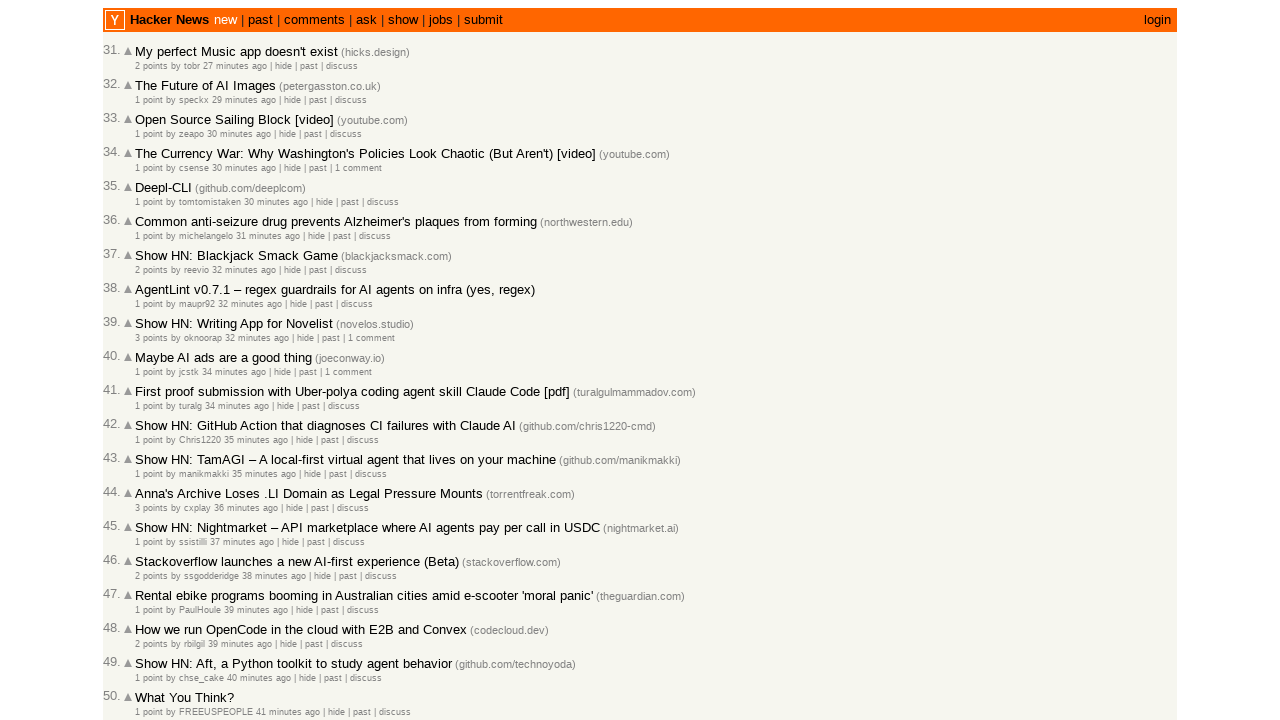

Verified timestamps are non-increasing at index 30
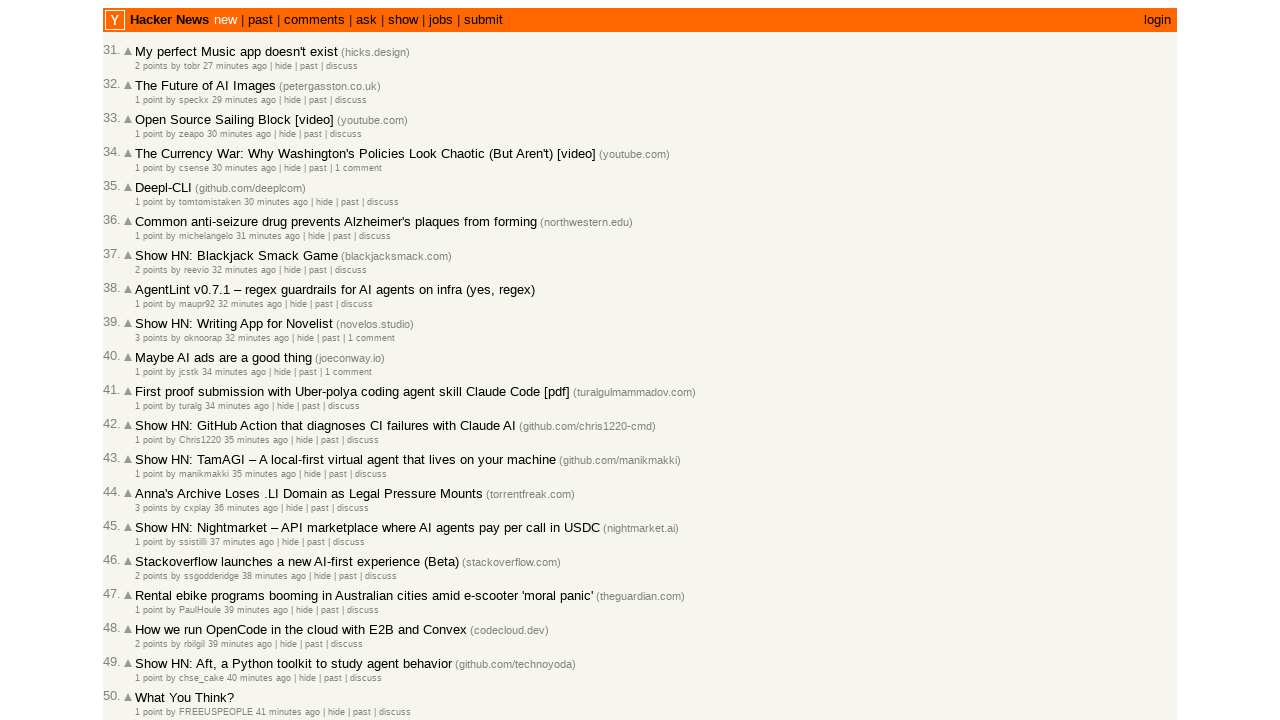

Verified timestamps are non-increasing at index 31
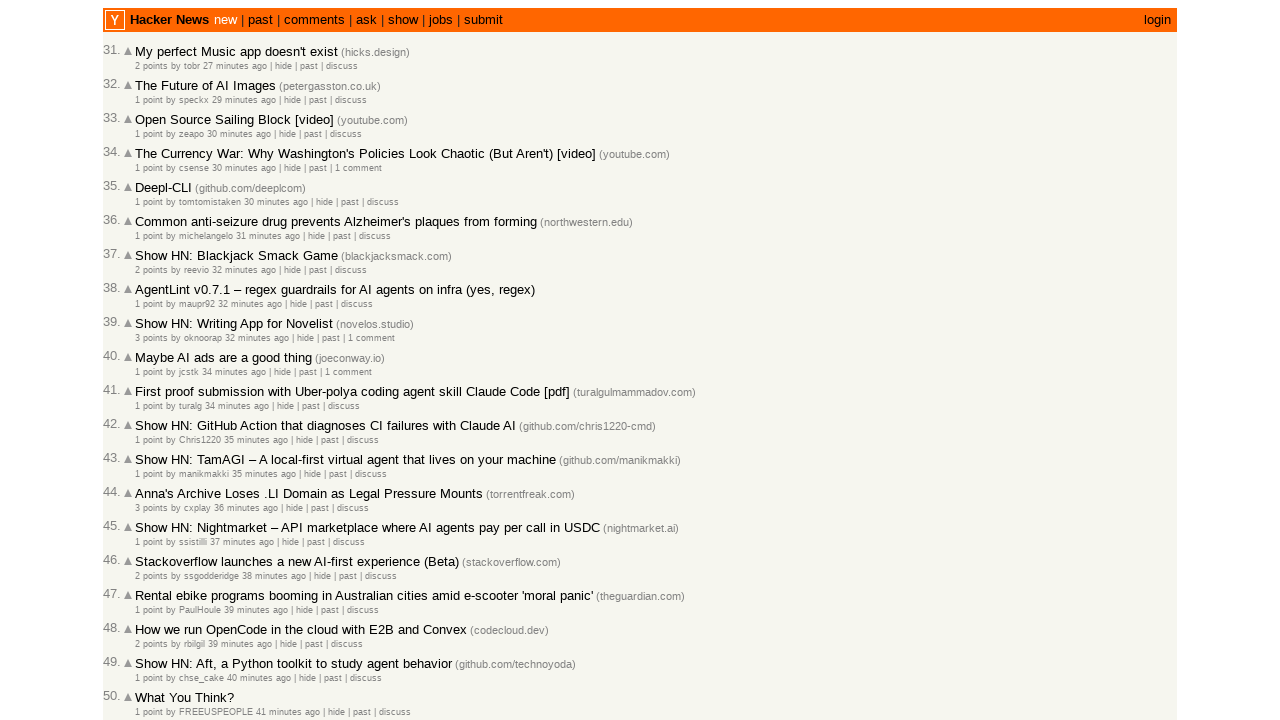

Verified timestamps are non-increasing at index 32
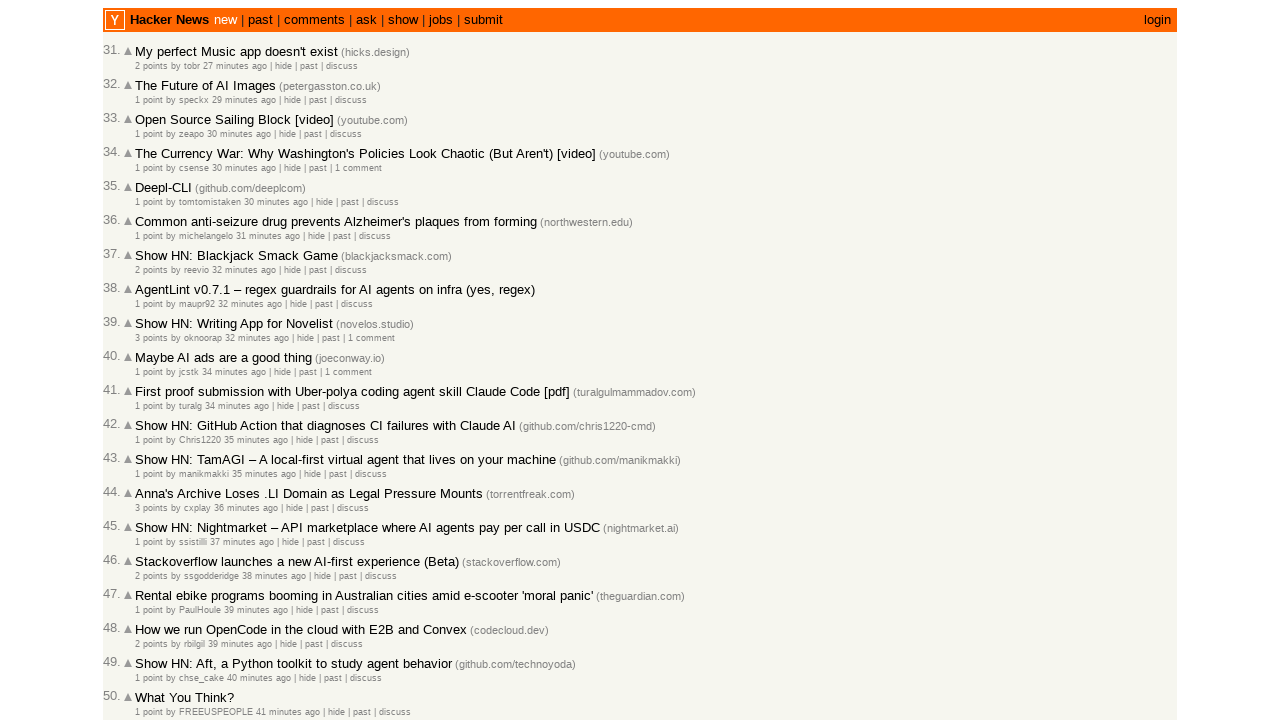

Verified timestamps are non-increasing at index 33
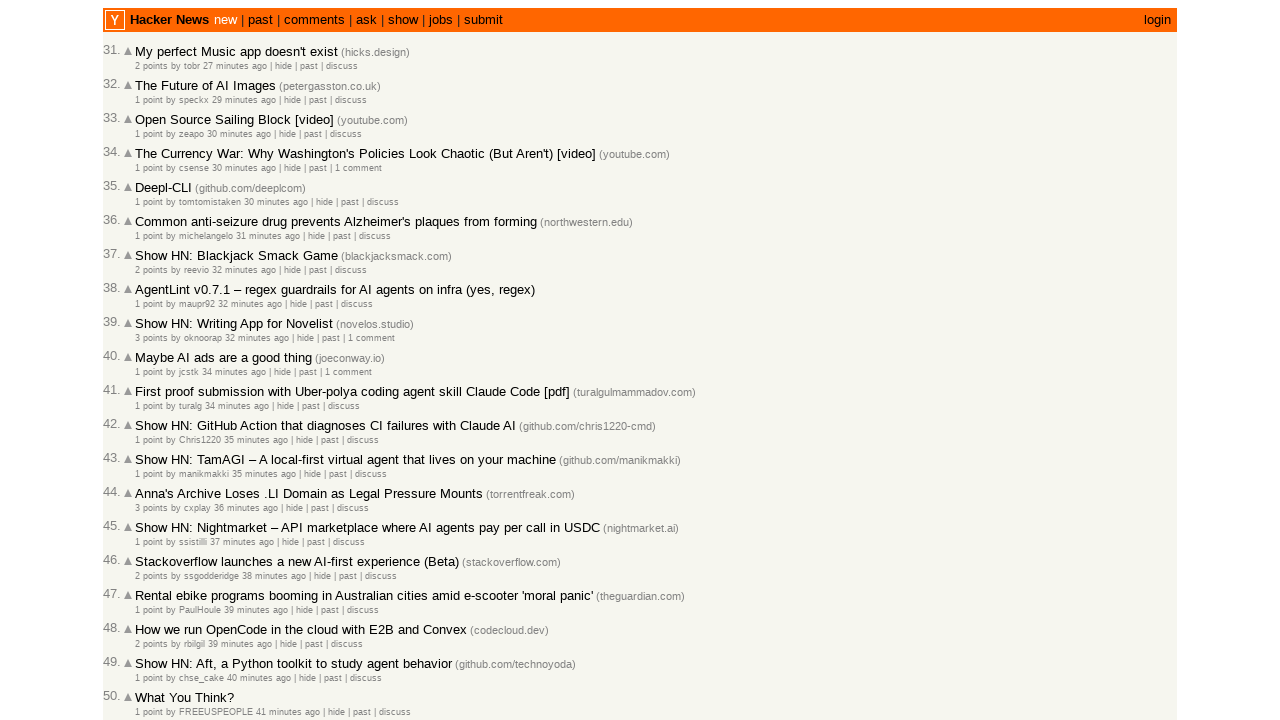

Verified timestamps are non-increasing at index 34
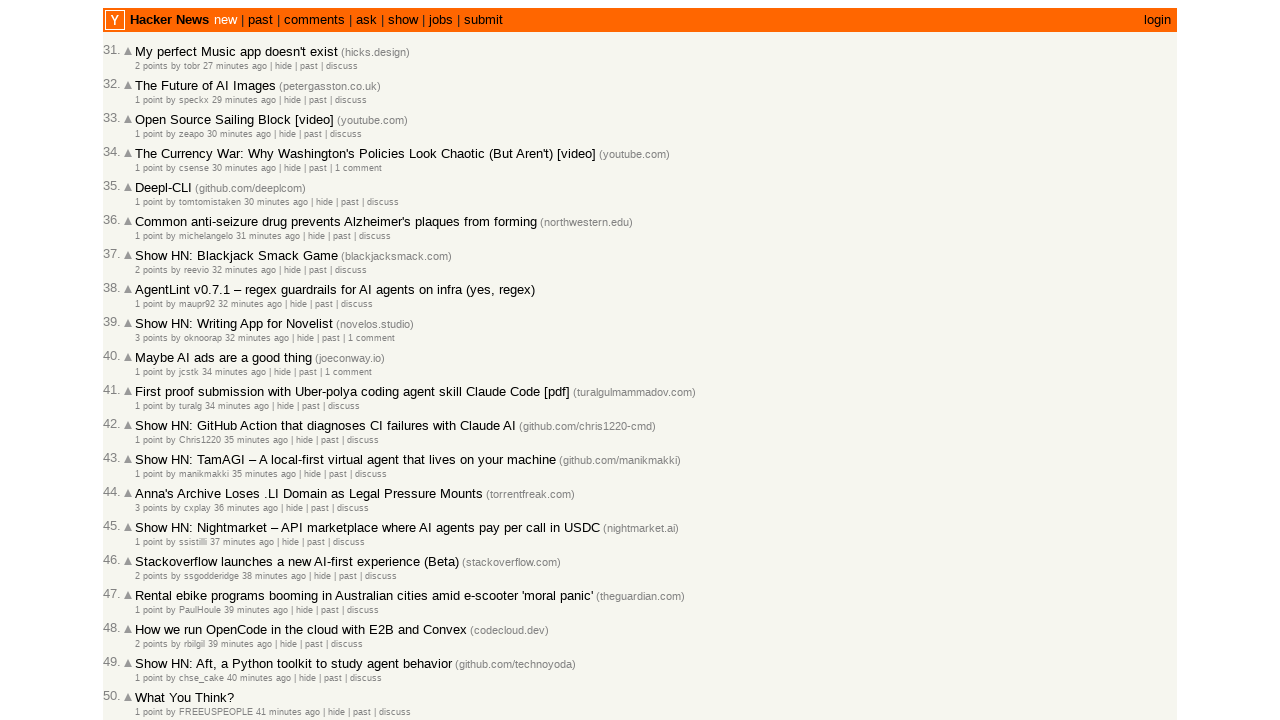

Verified timestamps are non-increasing at index 35
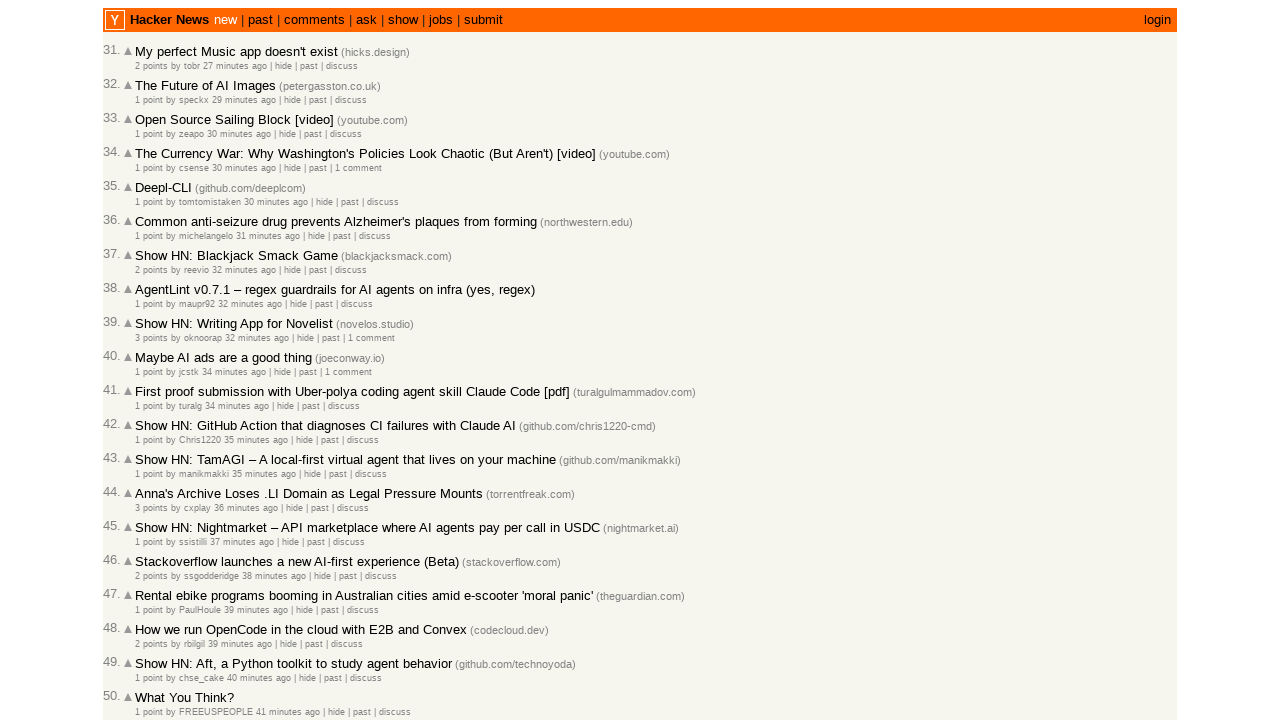

Verified timestamps are non-increasing at index 36
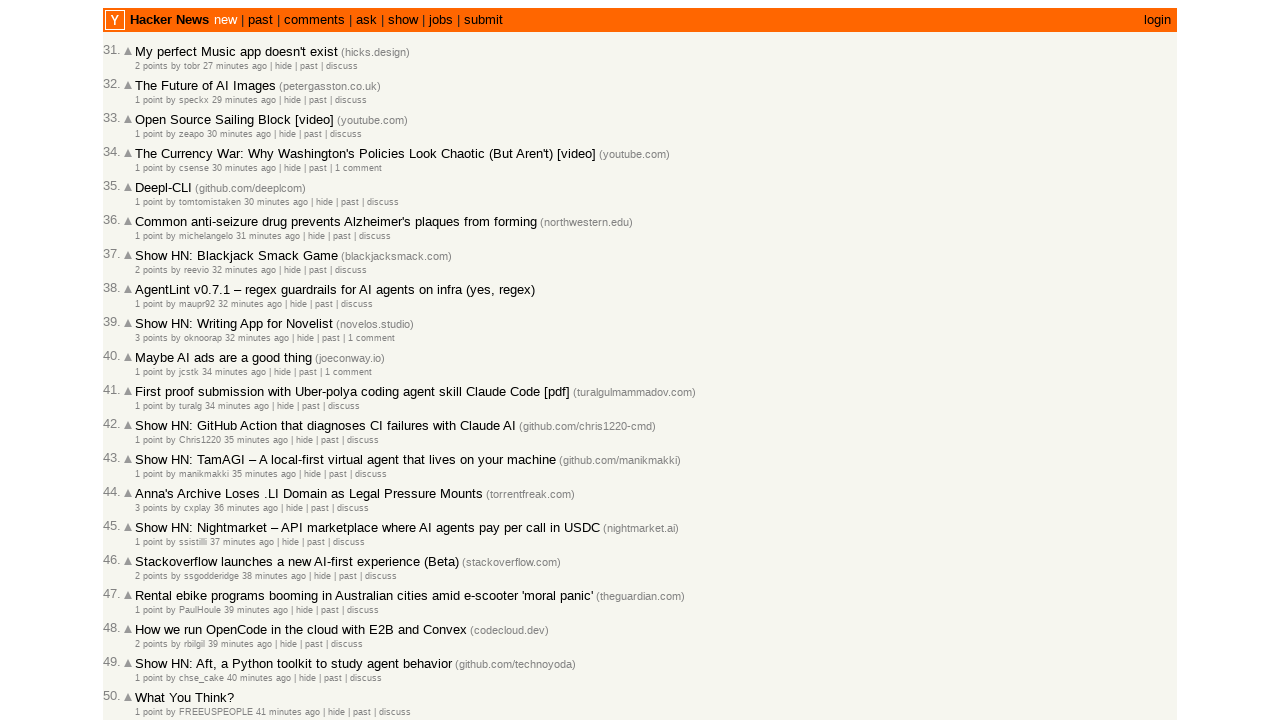

Verified timestamps are non-increasing at index 37
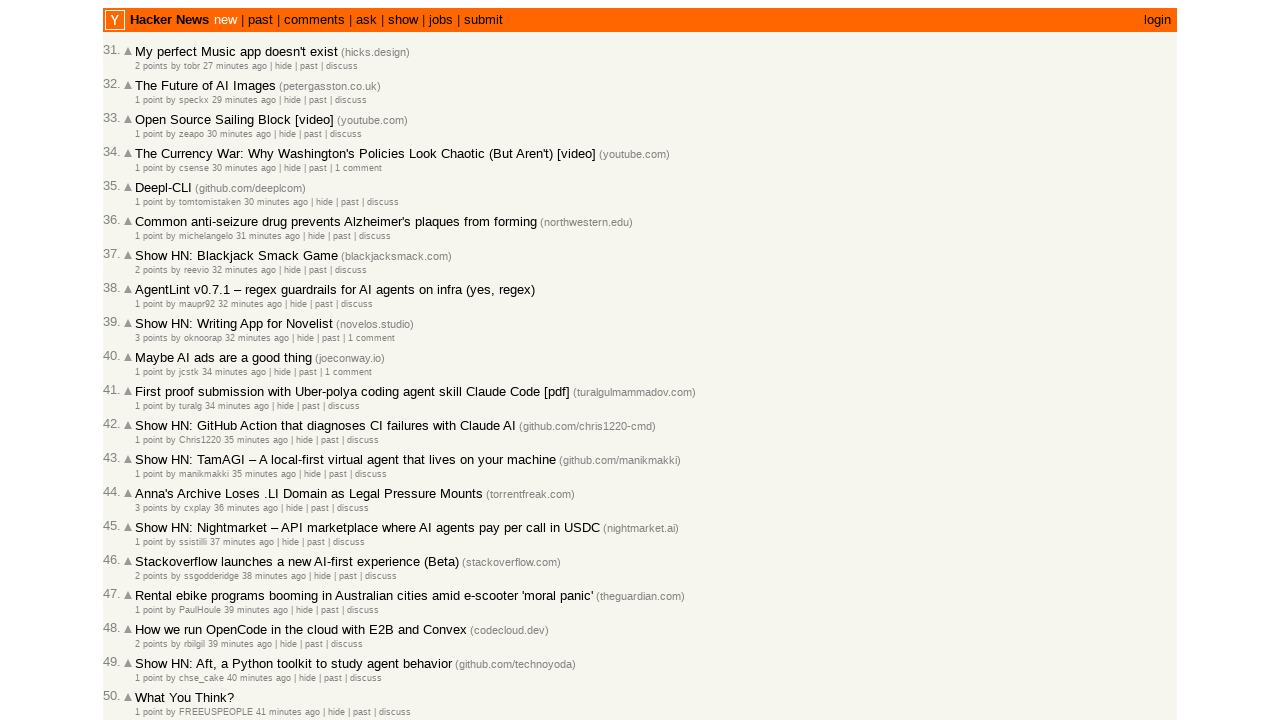

Verified timestamps are non-increasing at index 38
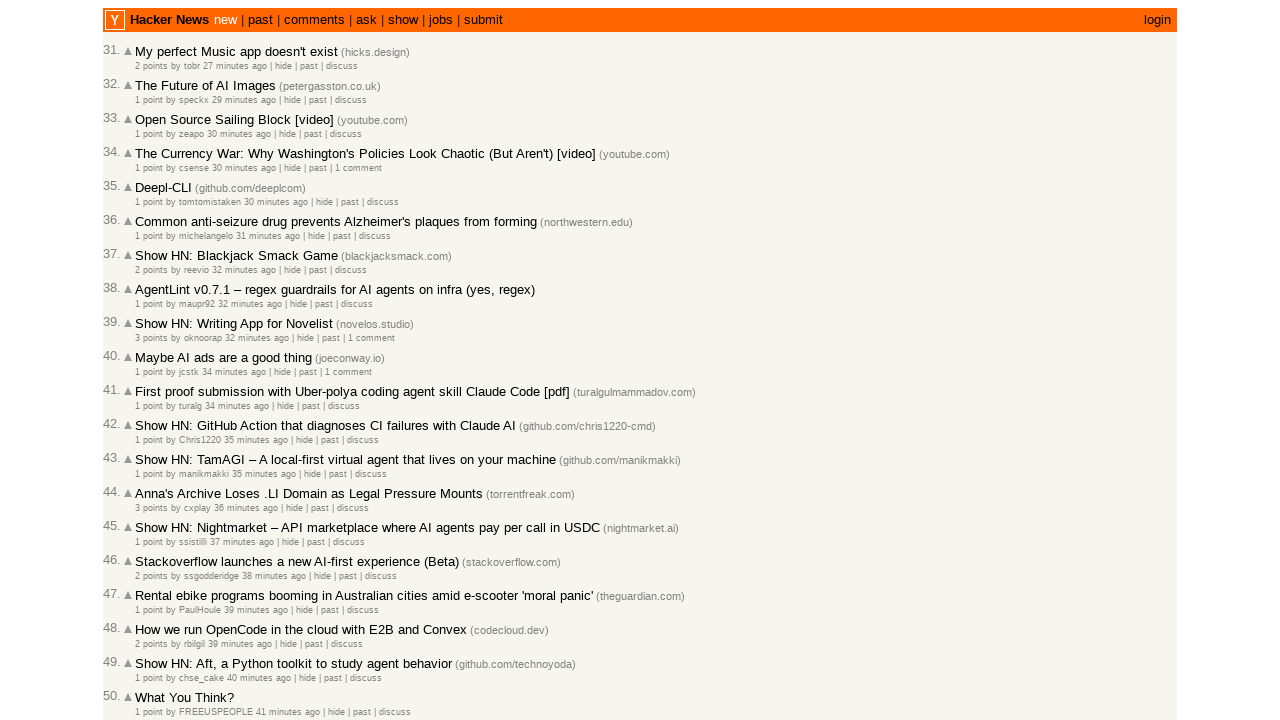

Verified timestamps are non-increasing at index 39
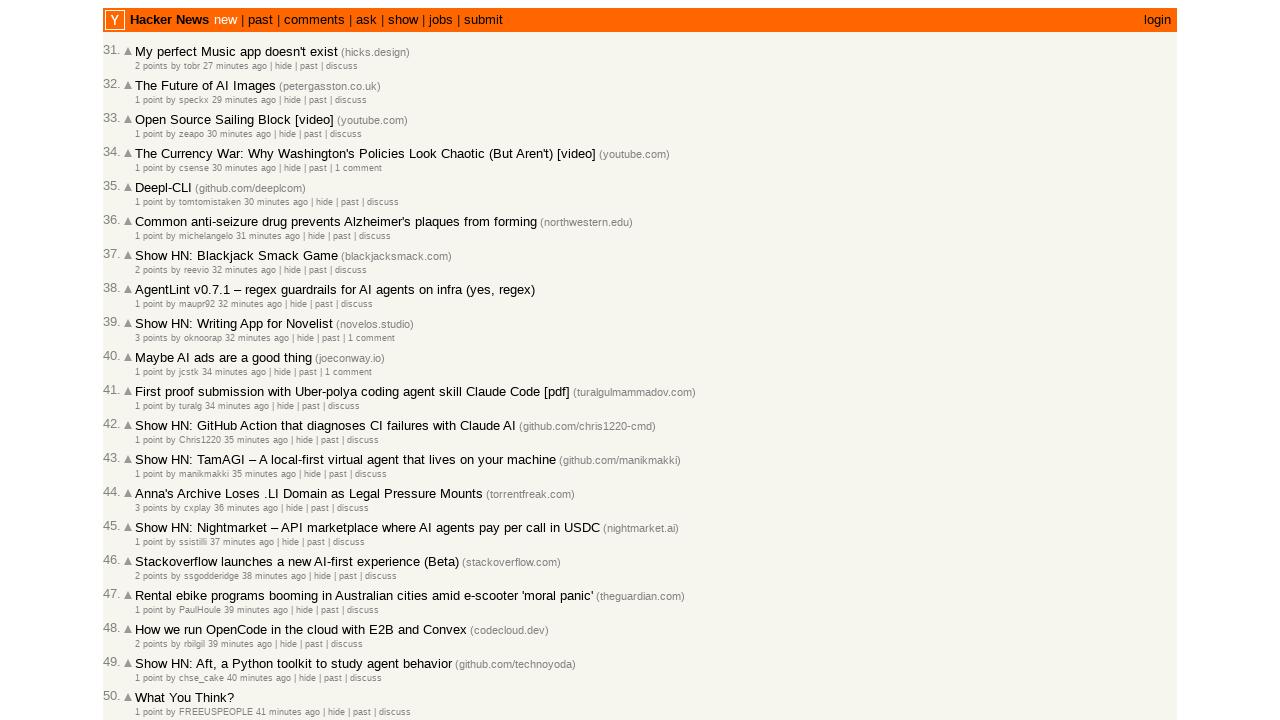

Verified timestamps are non-increasing at index 40
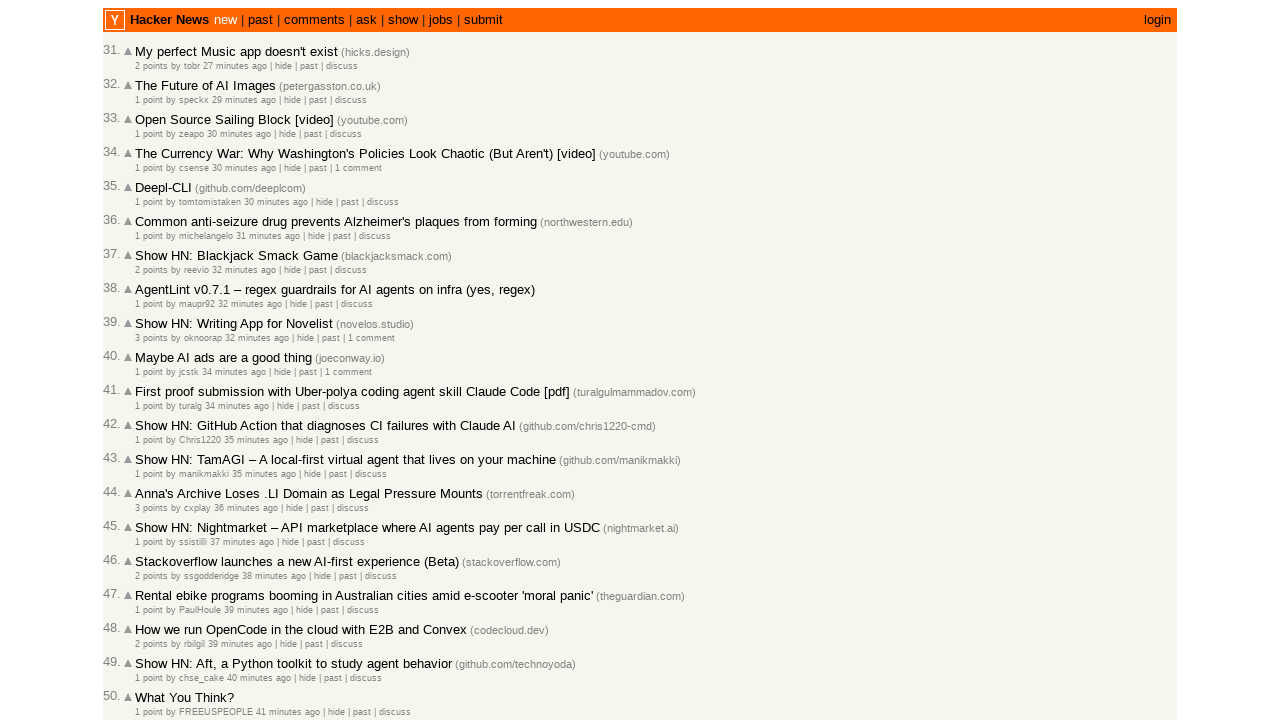

Verified timestamps are non-increasing at index 41
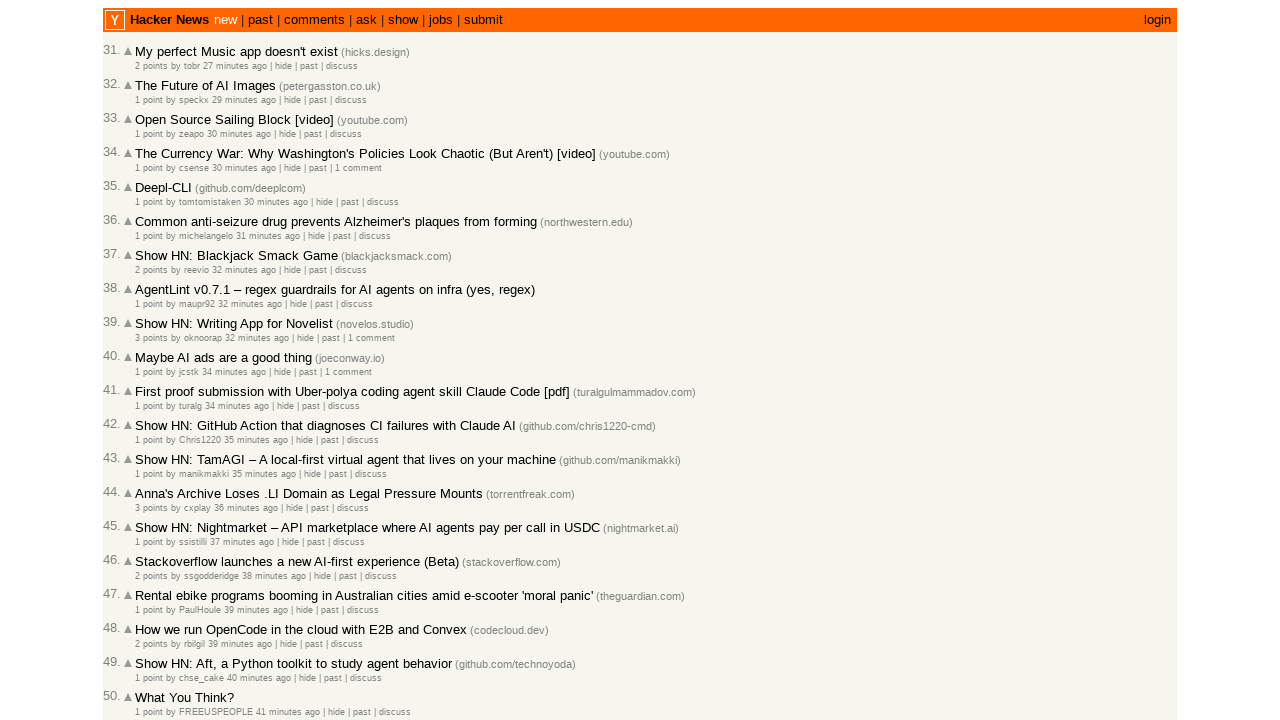

Verified timestamps are non-increasing at index 42
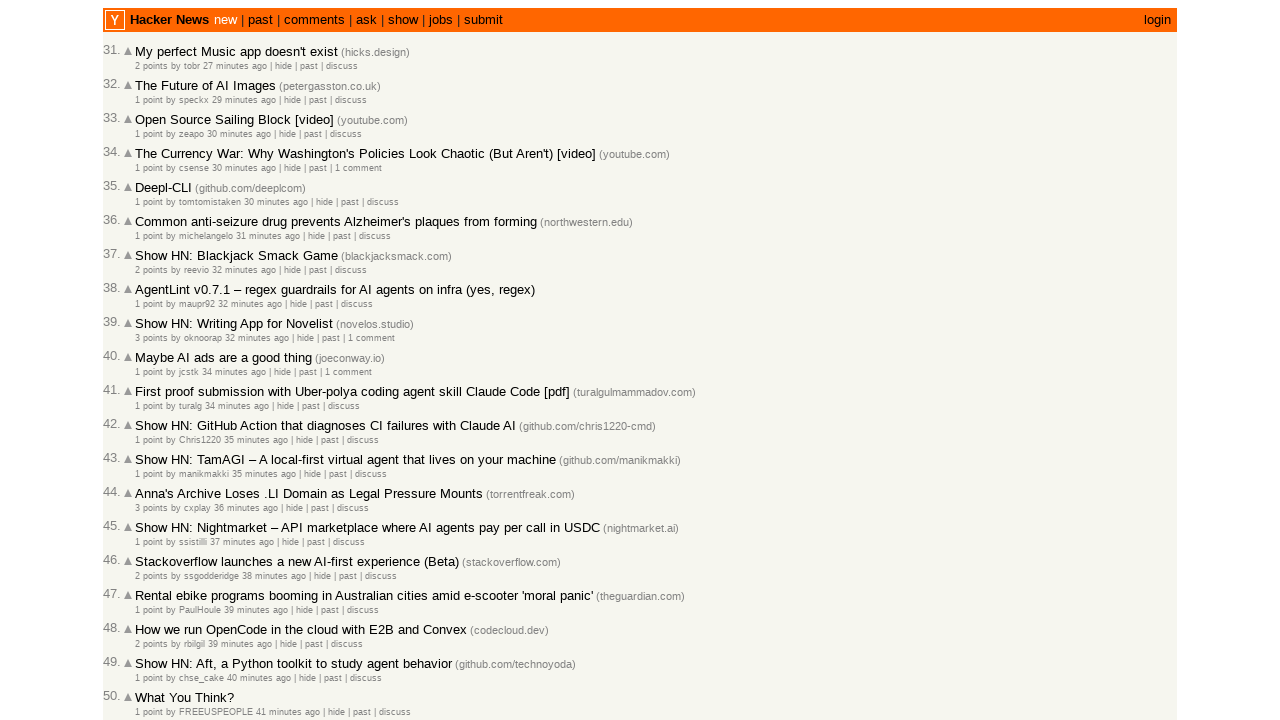

Verified timestamps are non-increasing at index 43
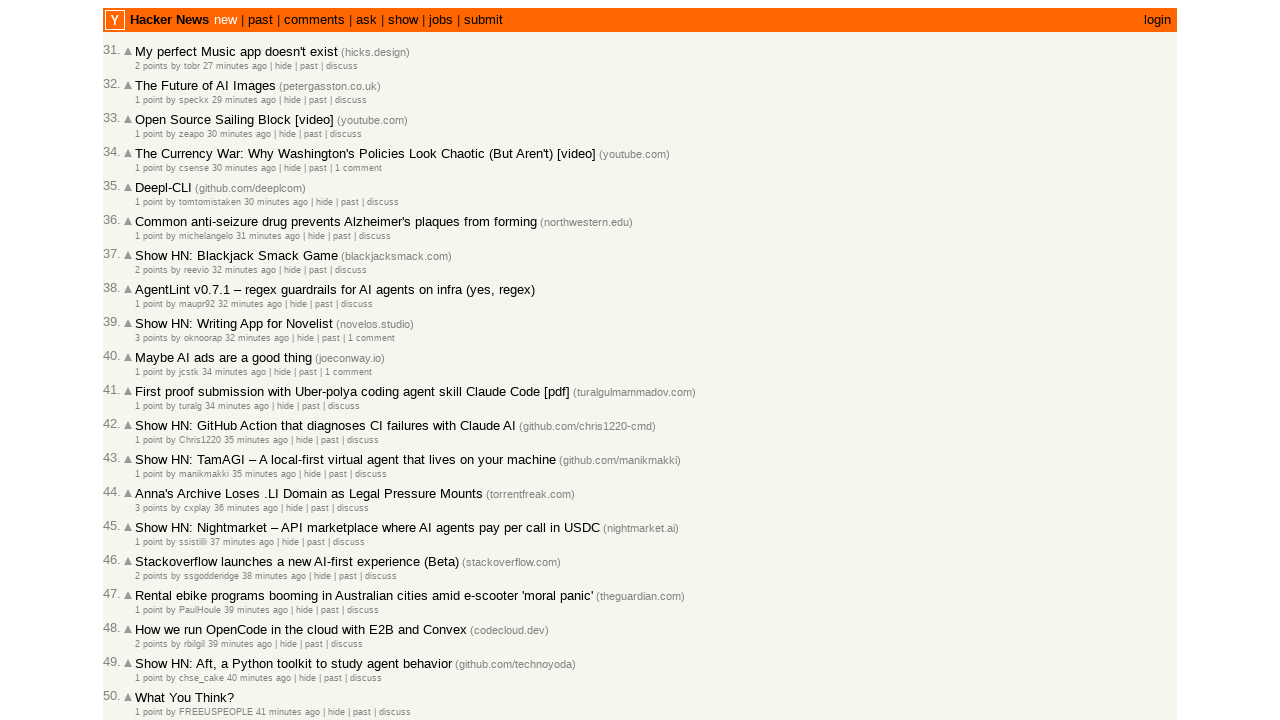

Verified timestamps are non-increasing at index 44
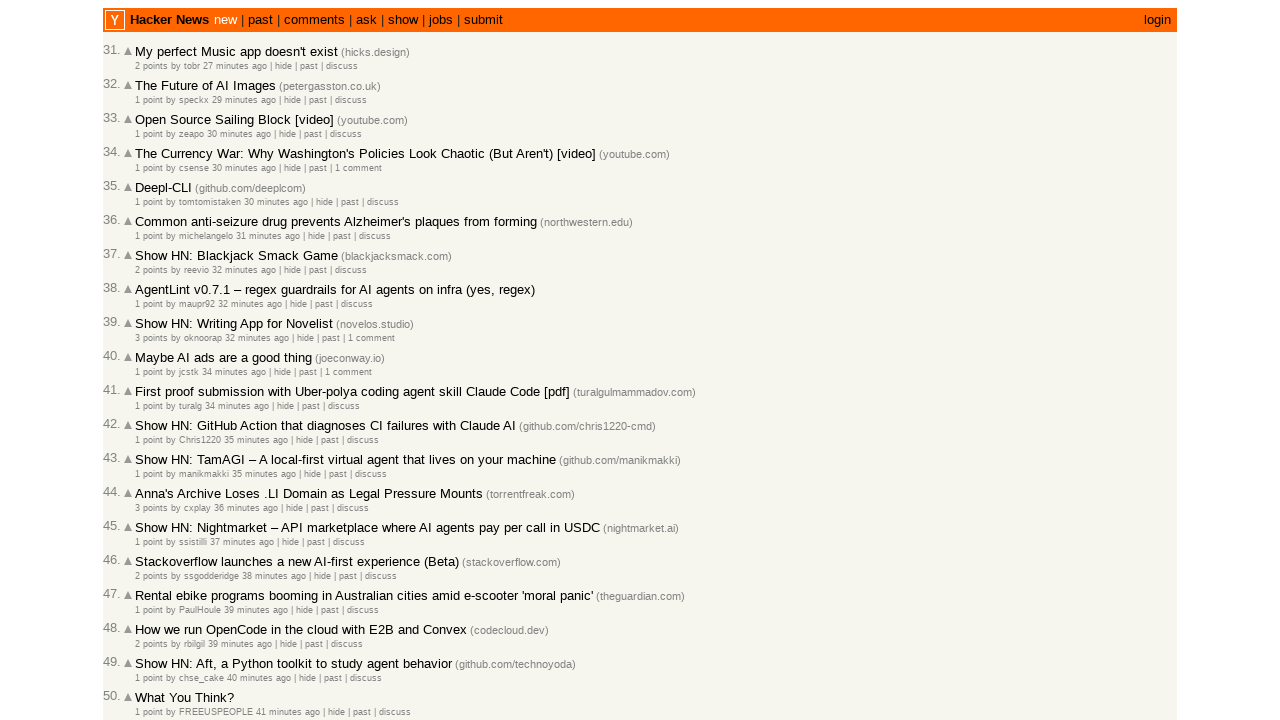

Verified timestamps are non-increasing at index 45
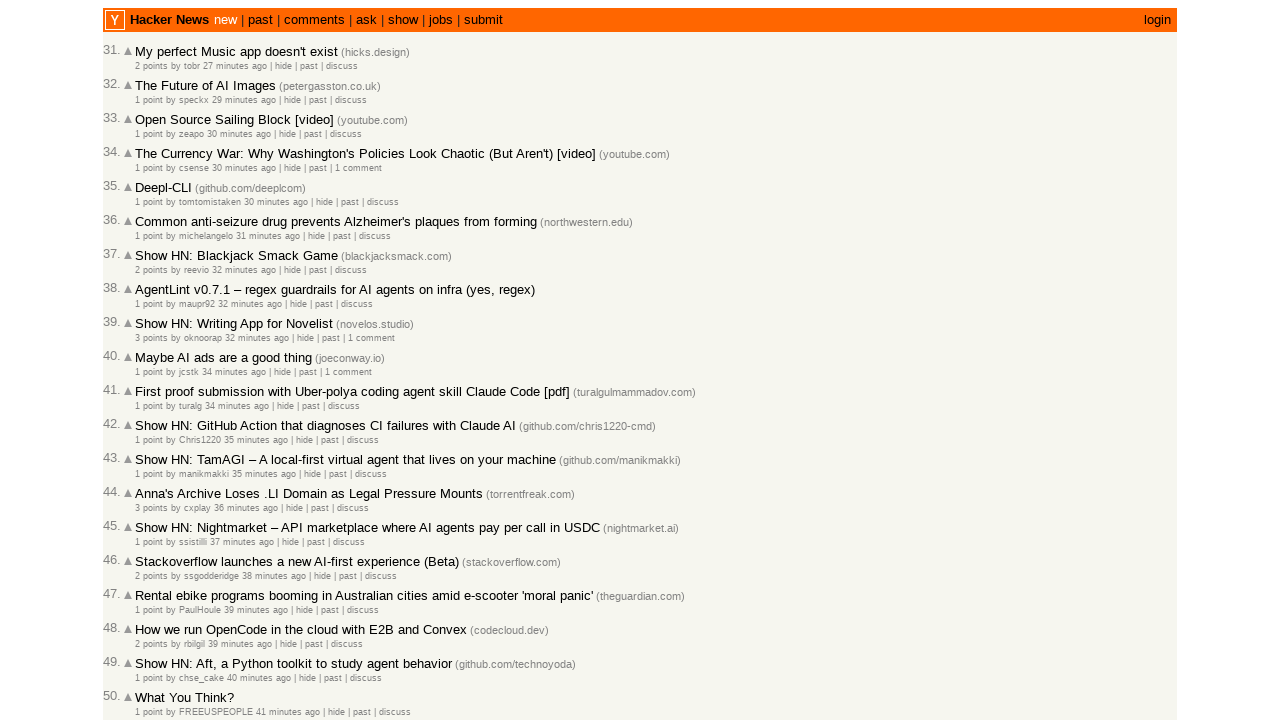

Verified timestamps are non-increasing at index 46
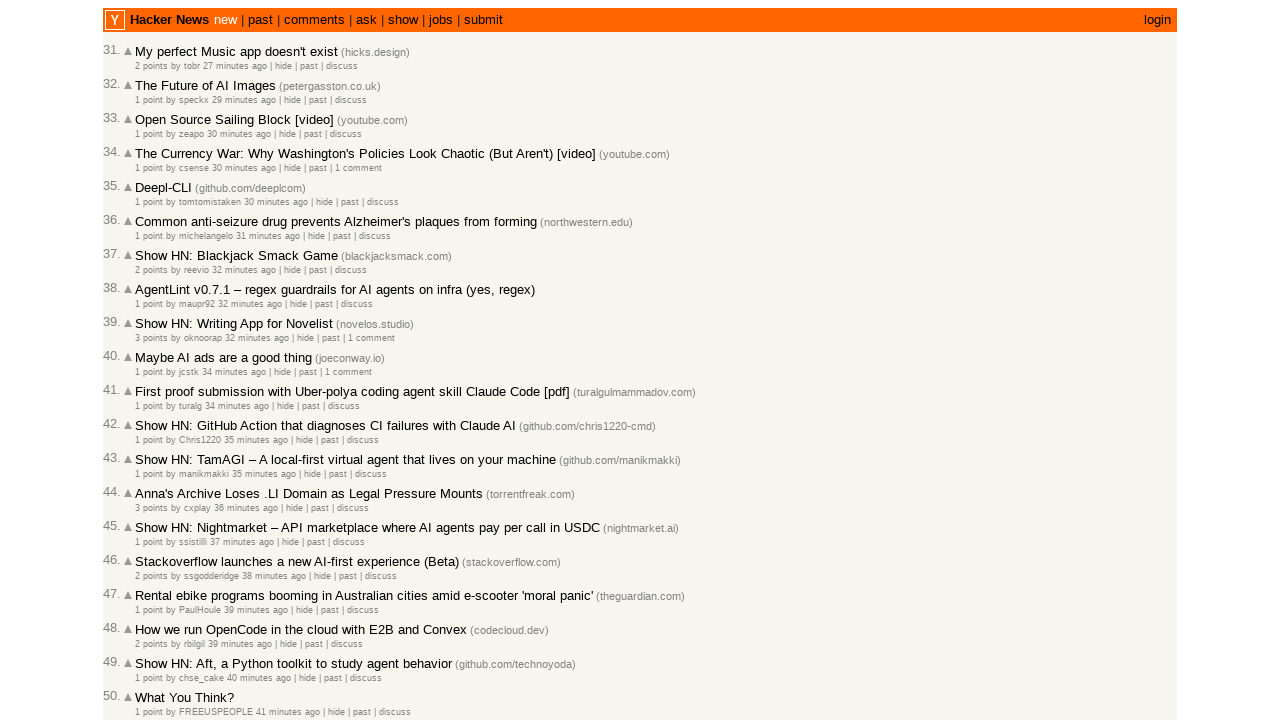

Verified timestamps are non-increasing at index 47
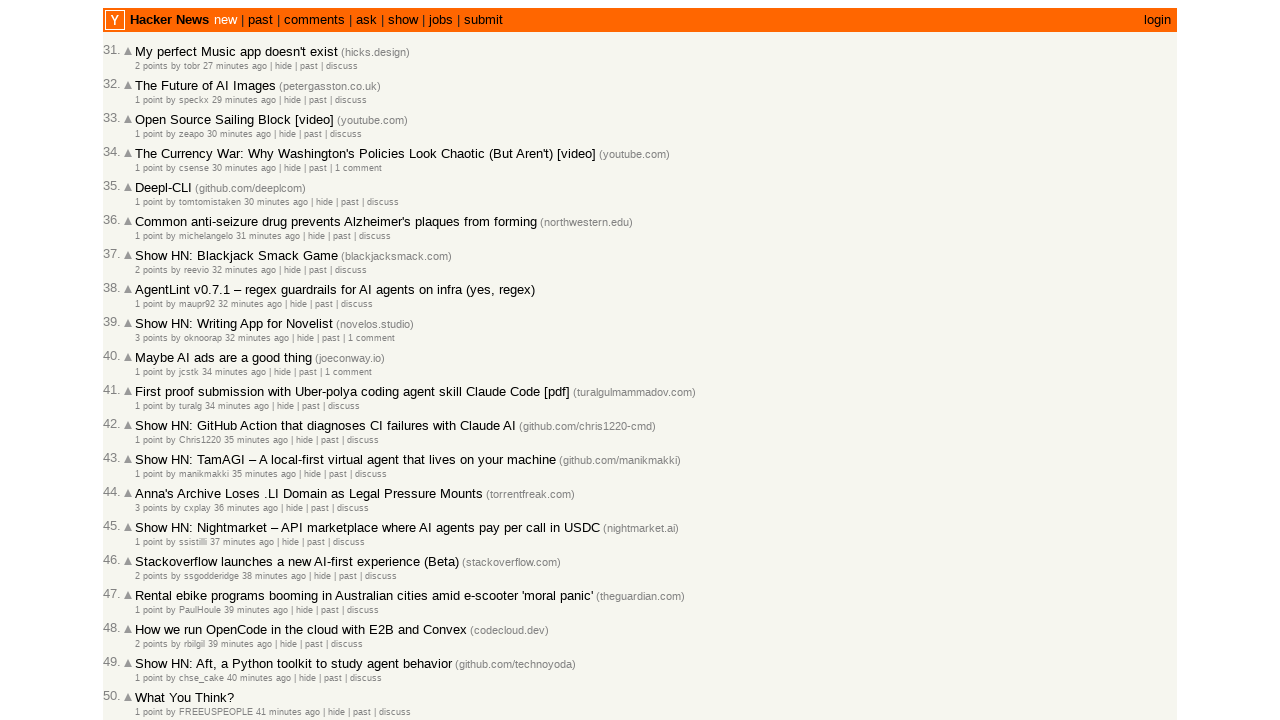

Verified timestamps are non-increasing at index 48
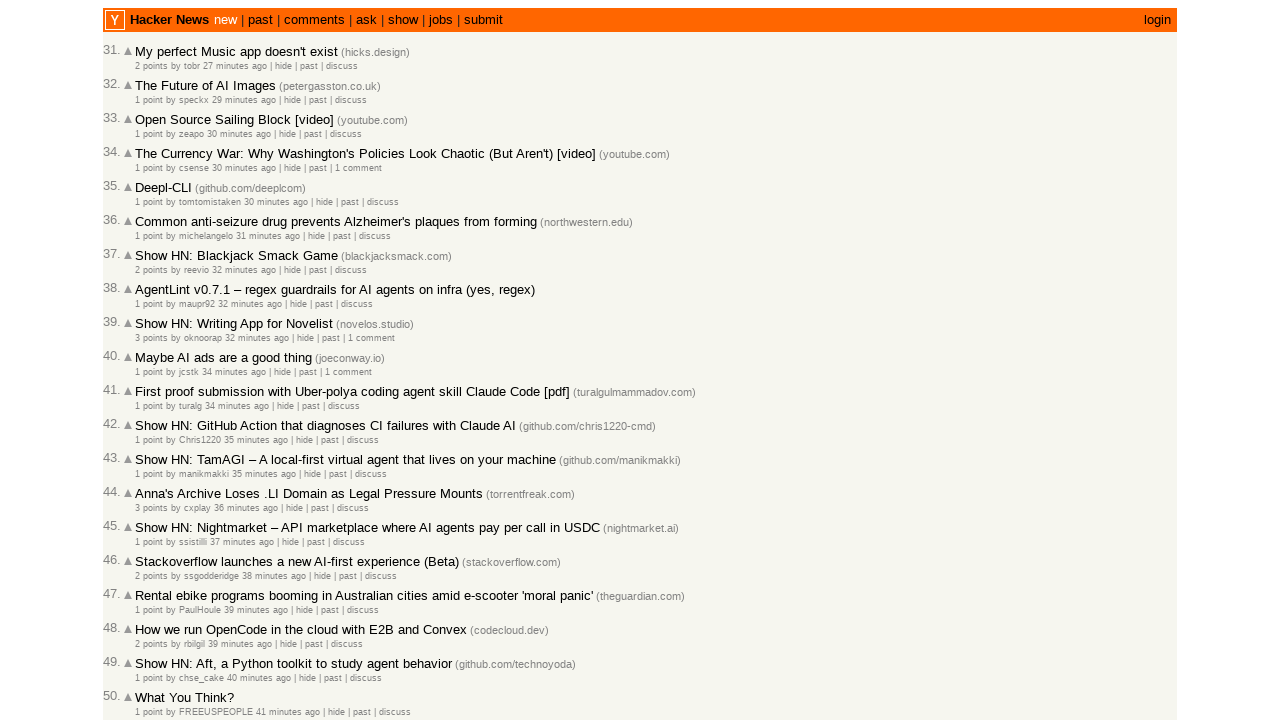

Verified timestamps are non-increasing at index 49
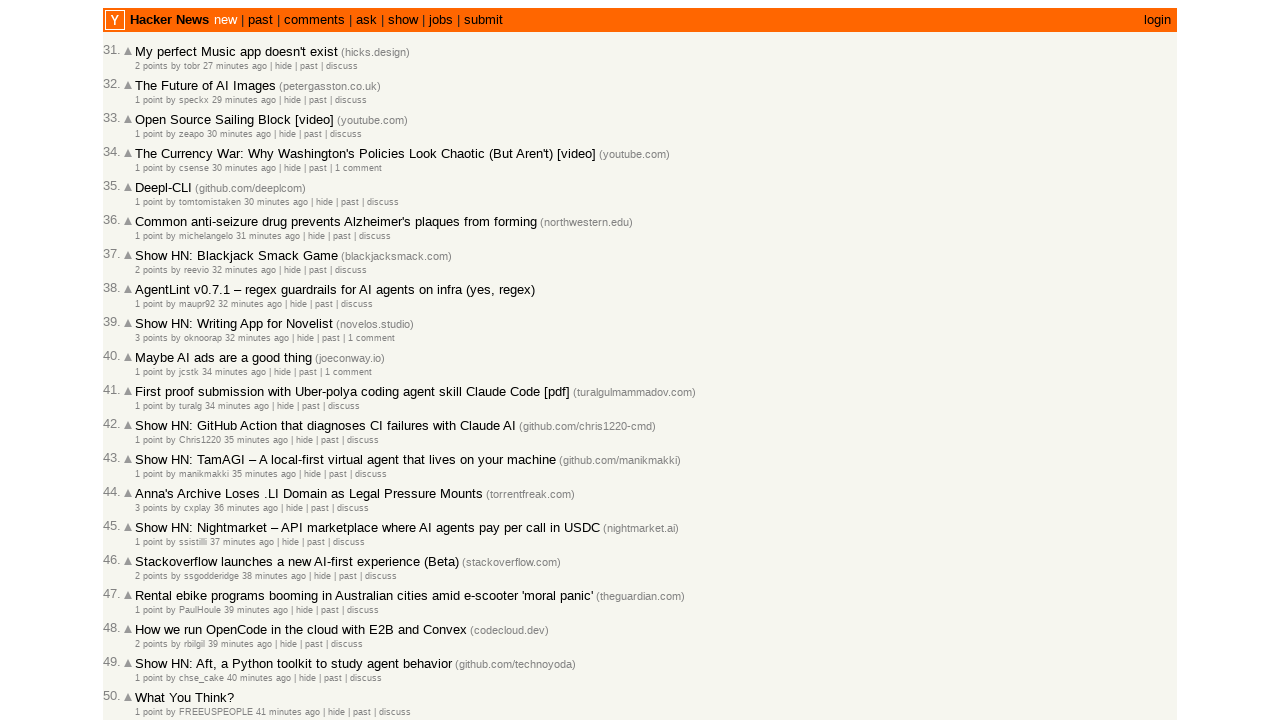

Verified timestamps are non-increasing at index 50
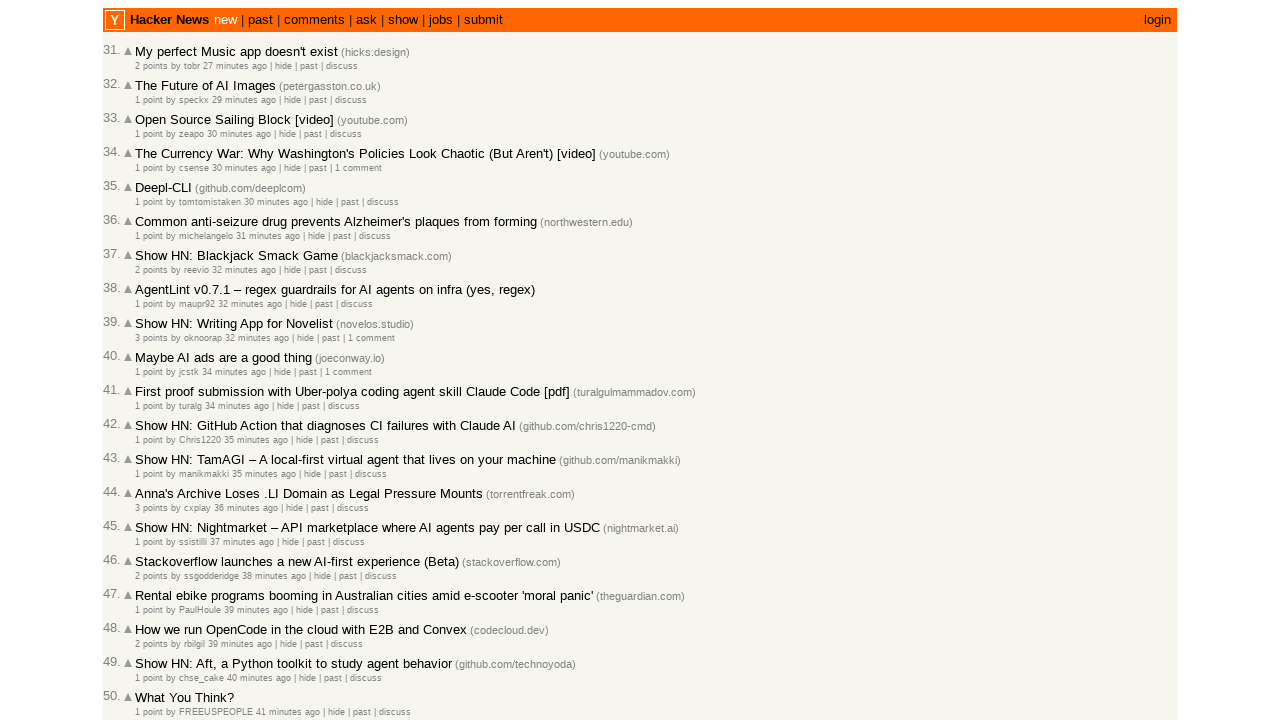

Verified timestamps are non-increasing at index 51
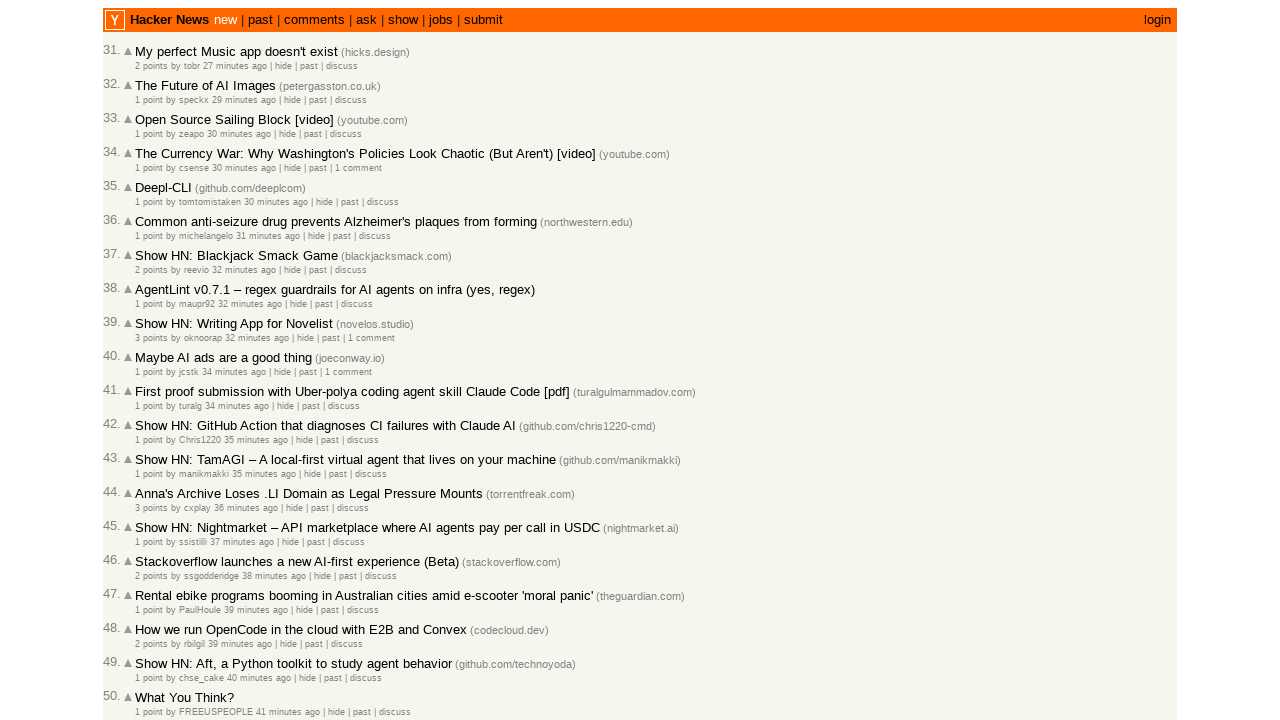

Verified timestamps are non-increasing at index 52
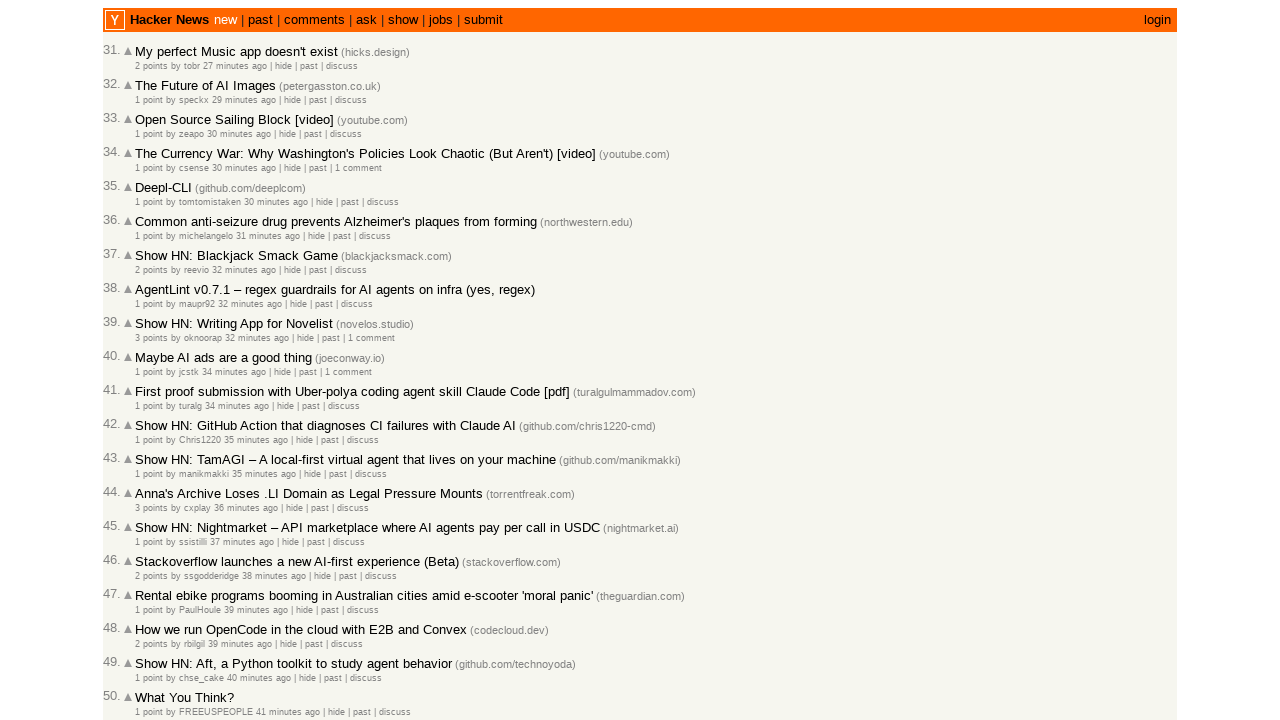

Verified timestamps are non-increasing at index 53
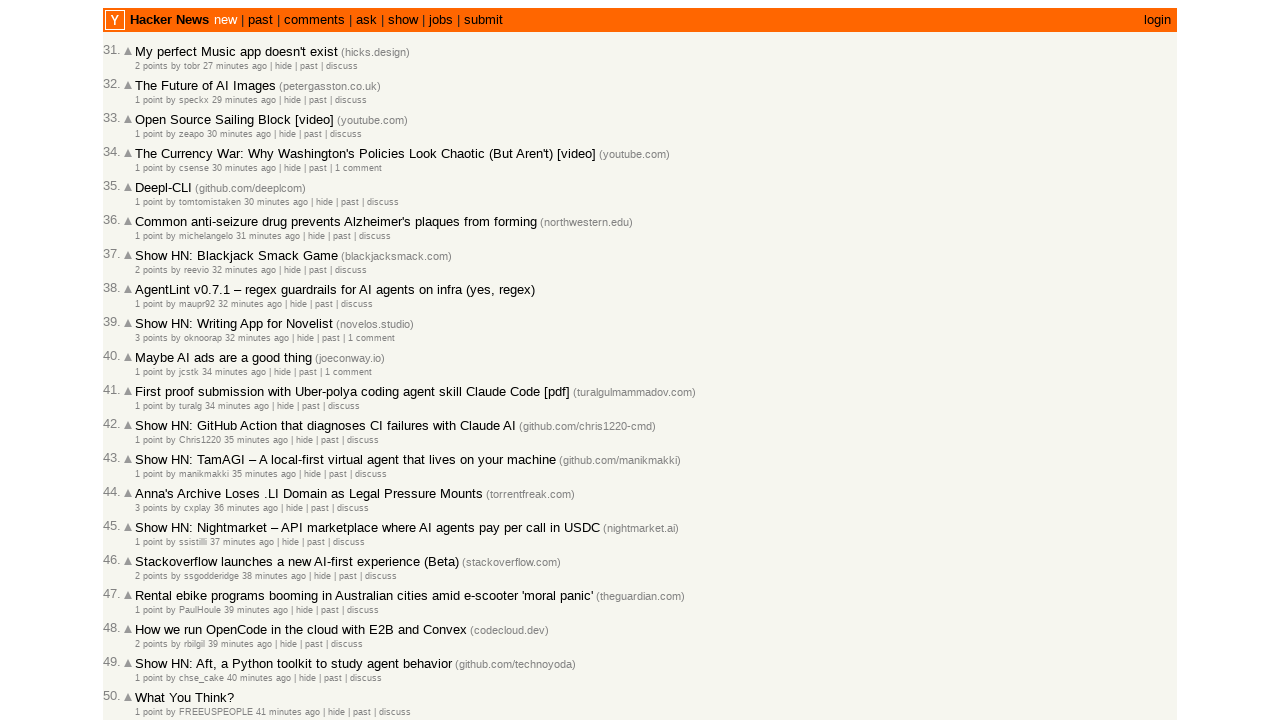

Verified timestamps are non-increasing at index 54
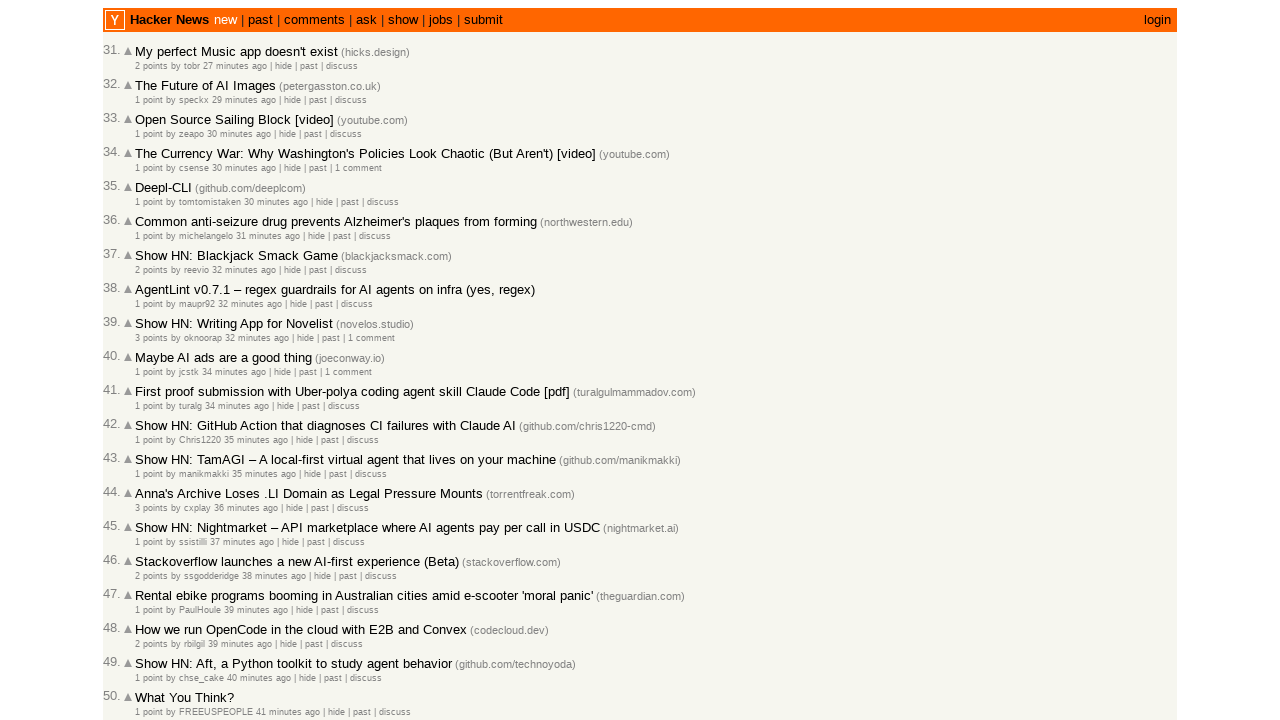

Verified timestamps are non-increasing at index 55
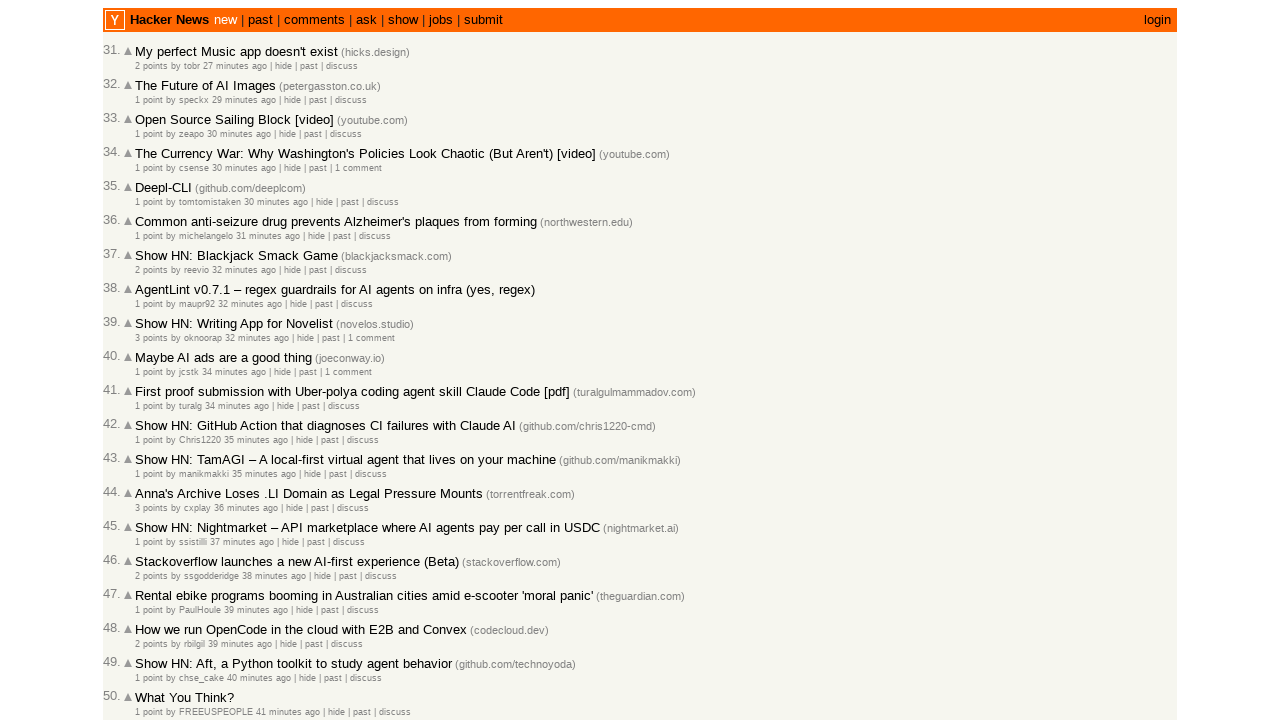

Verified timestamps are non-increasing at index 56
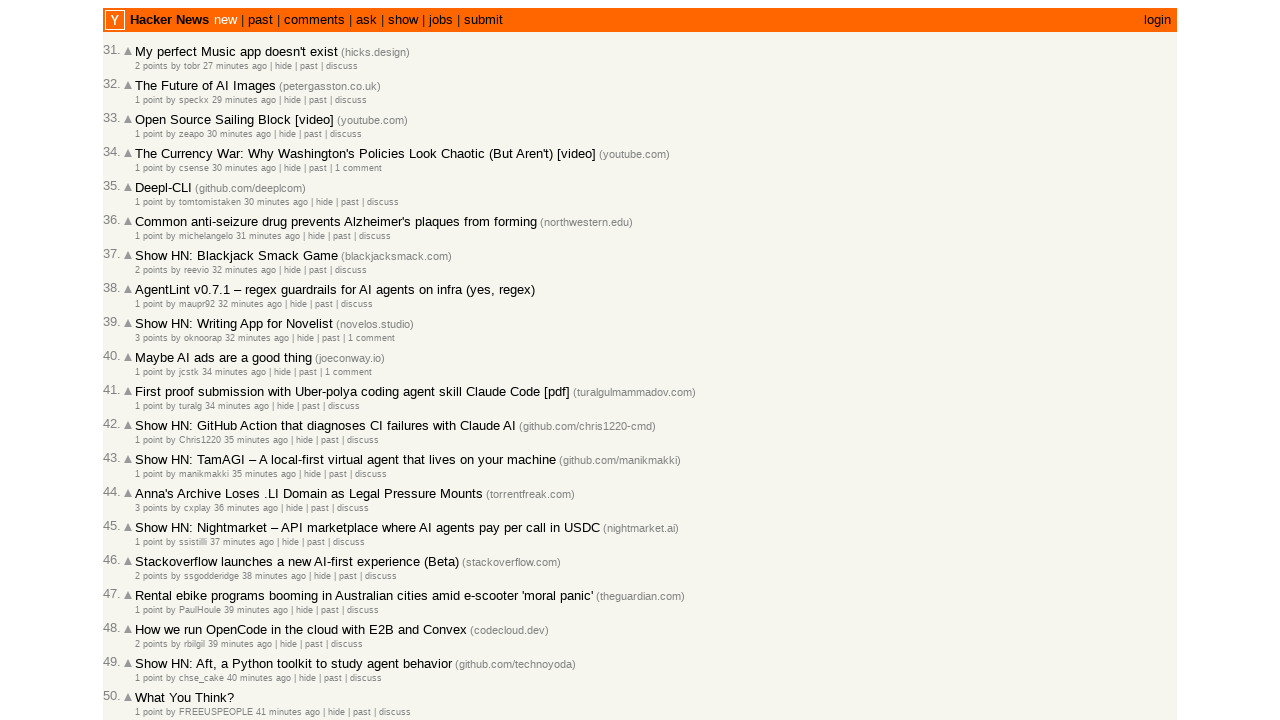

Verified timestamps are non-increasing at index 57
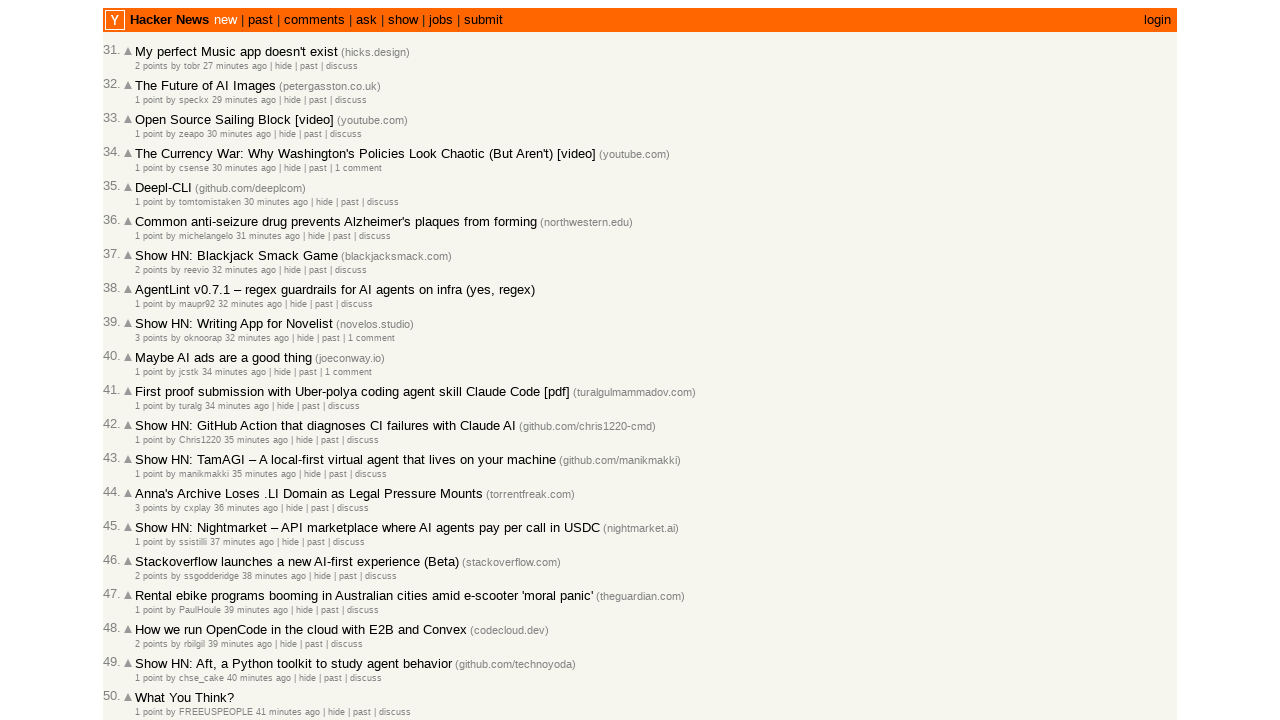

Verified timestamps are non-increasing at index 58
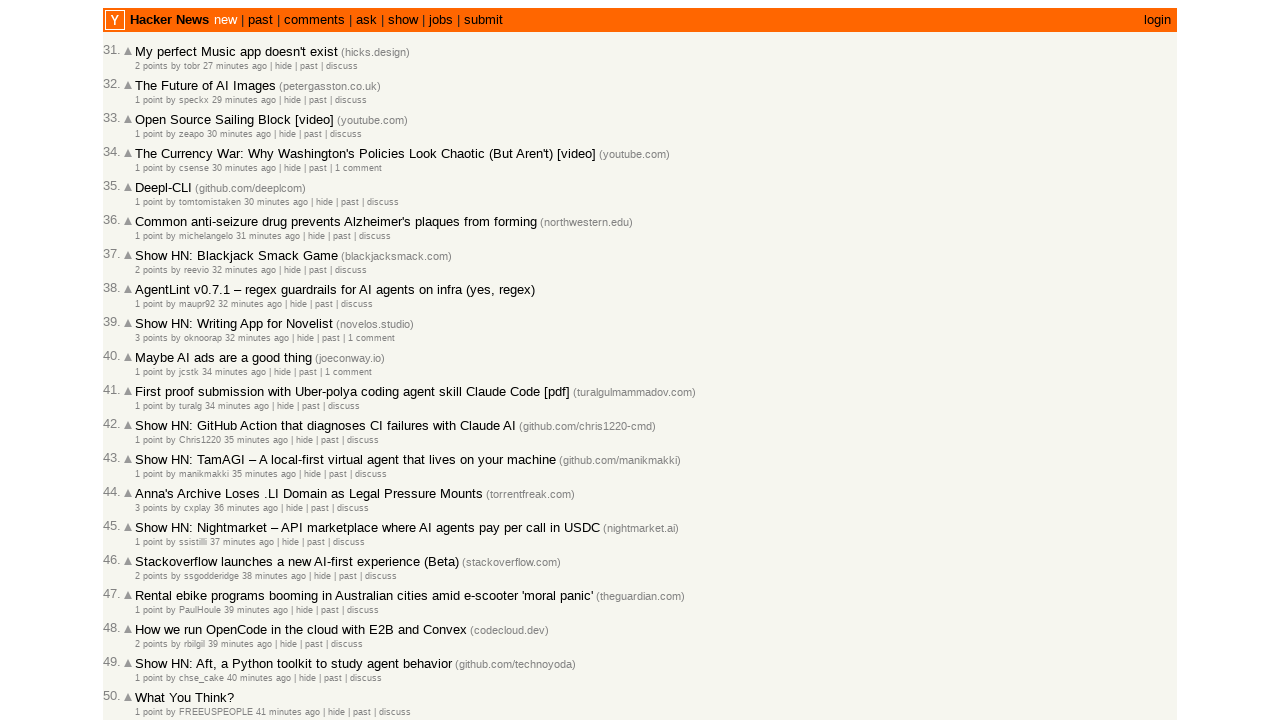

Verified timestamps are non-increasing at index 59
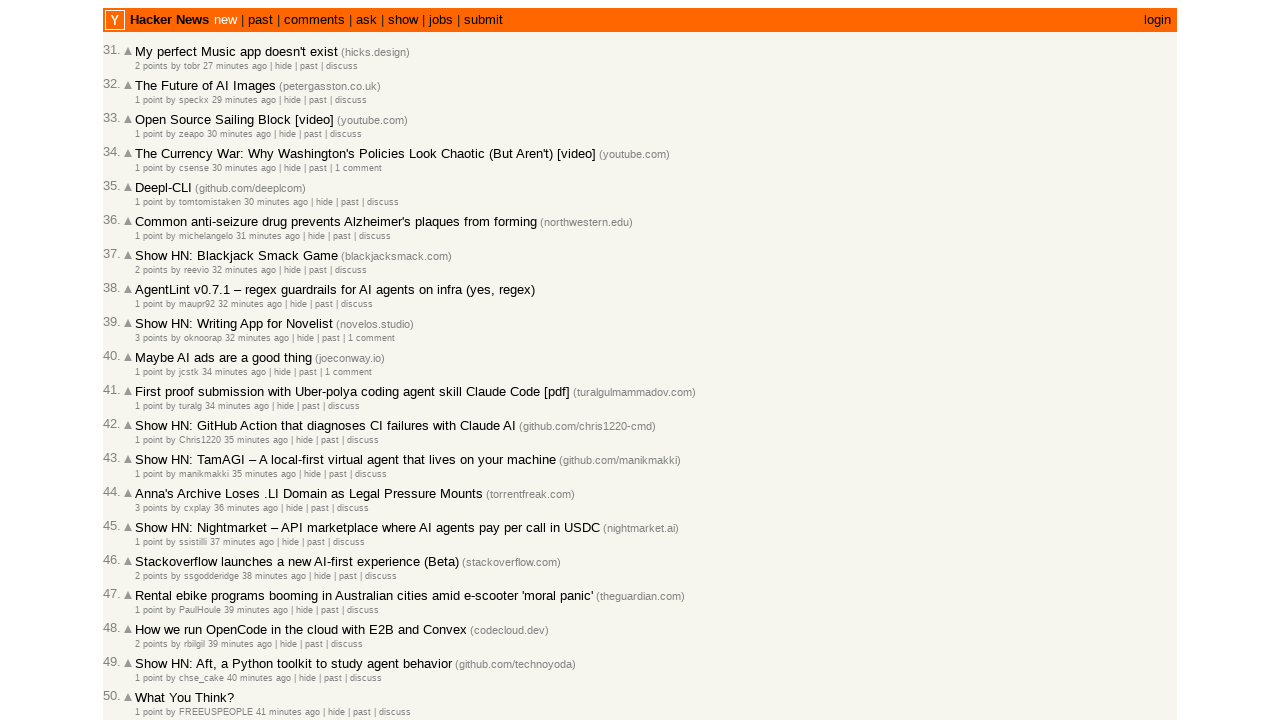

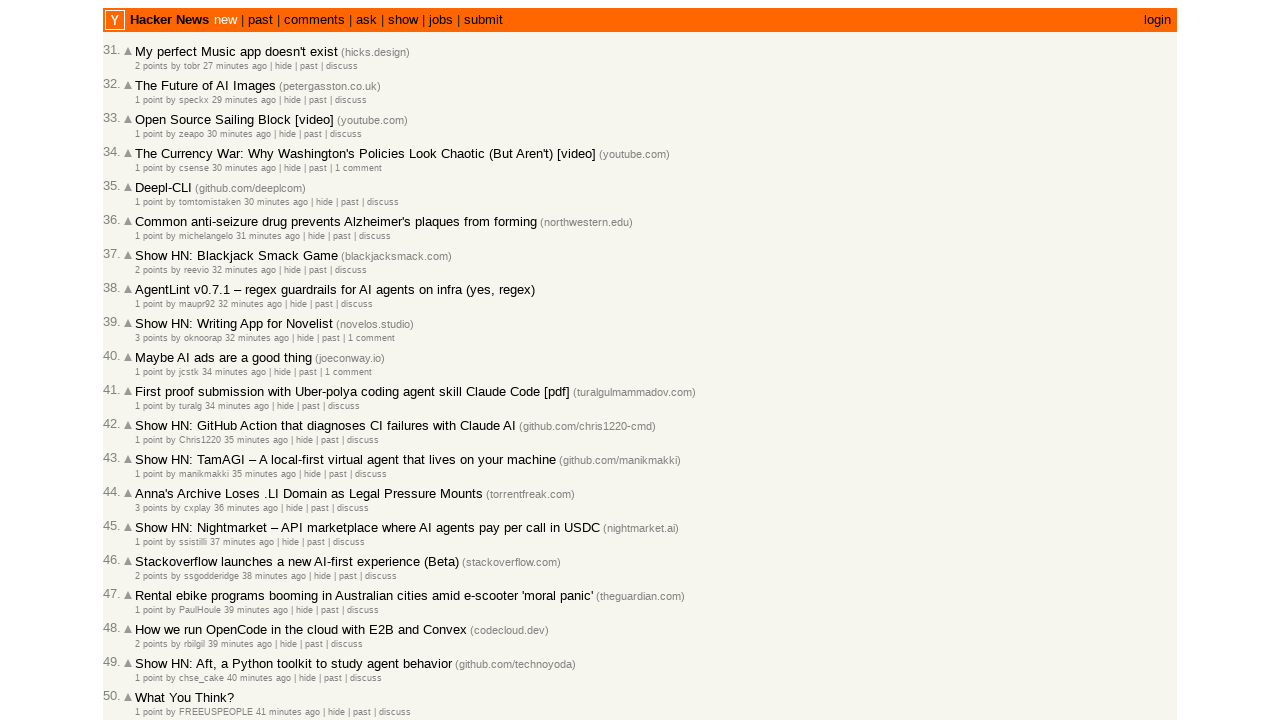